Tests a large form by filling all text input fields with a test string and submitting the form by clicking the submit button.

Starting URL: http://suninjuly.github.io/huge_form.html

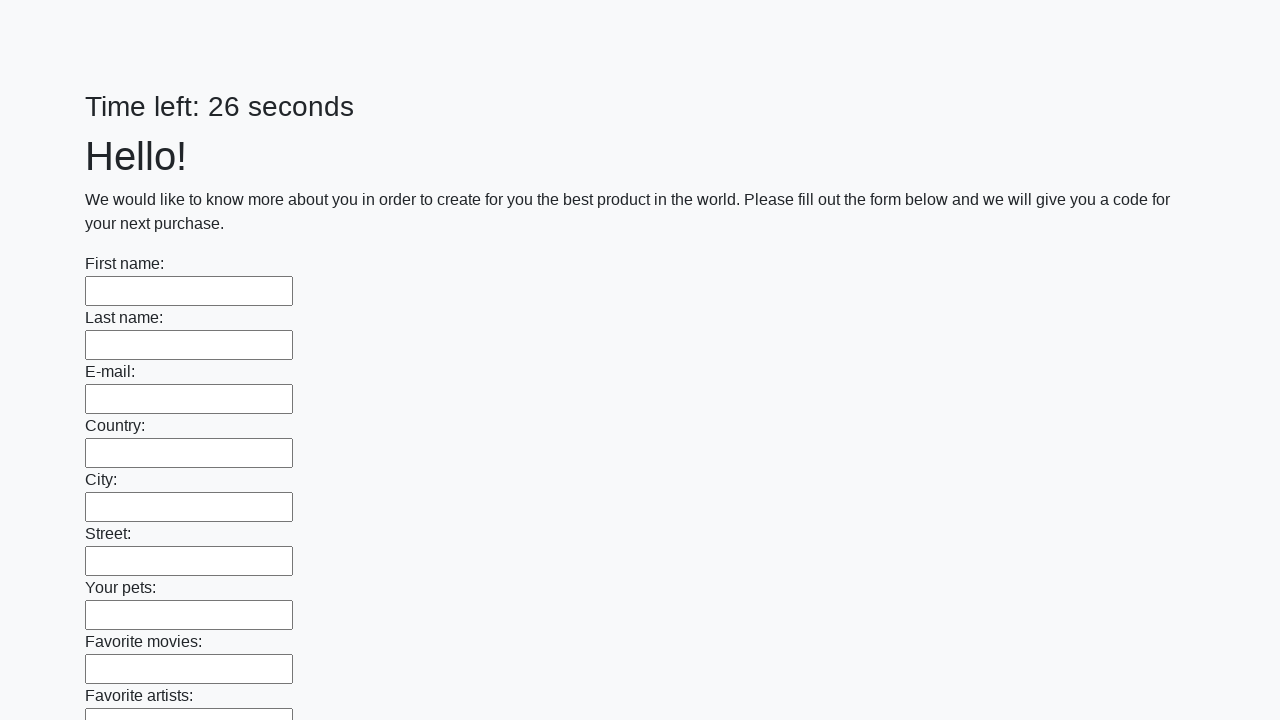

Located all text input fields on the huge form
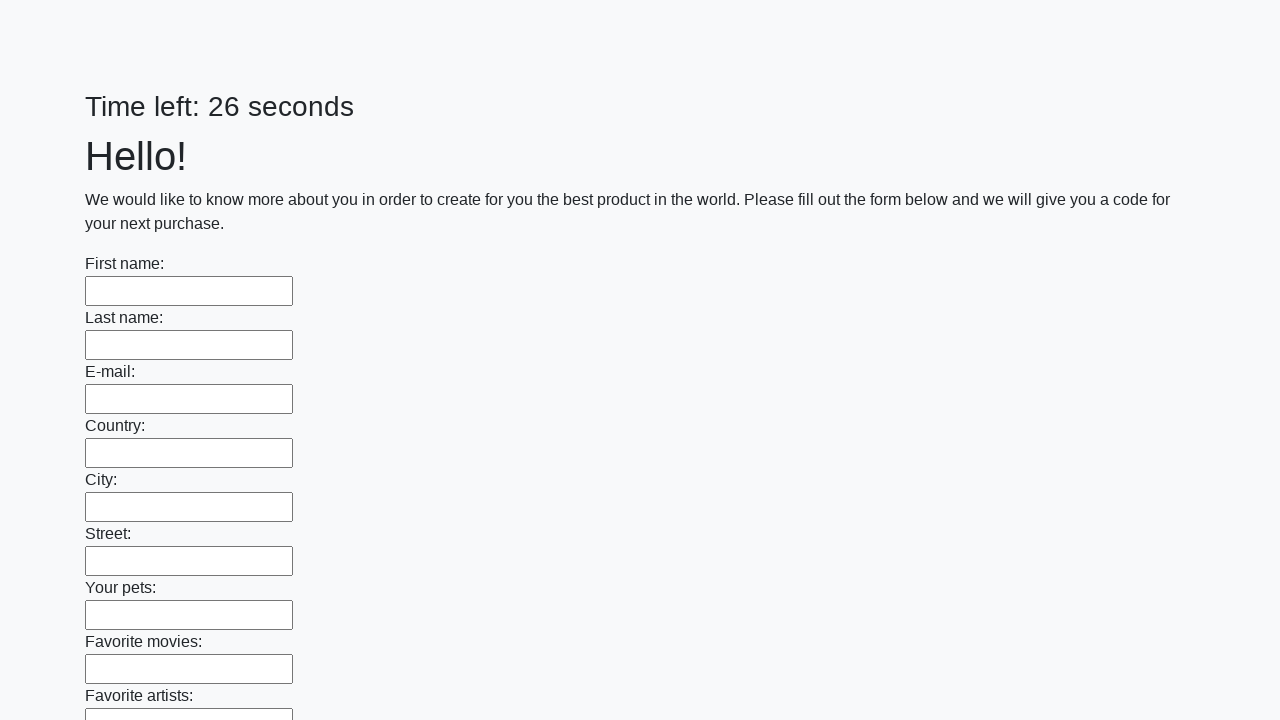

Filled a text input field with test data 'TestFormData12345' on [type='text'] >> nth=0
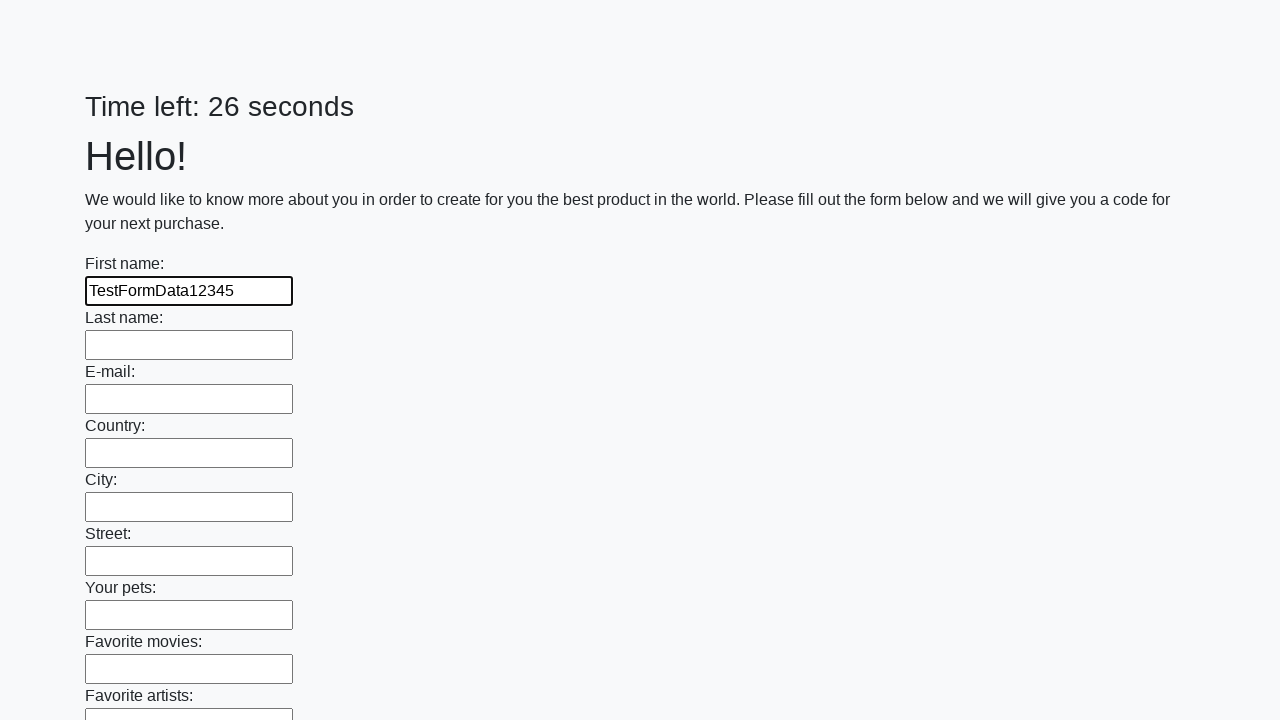

Filled a text input field with test data 'TestFormData12345' on [type='text'] >> nth=1
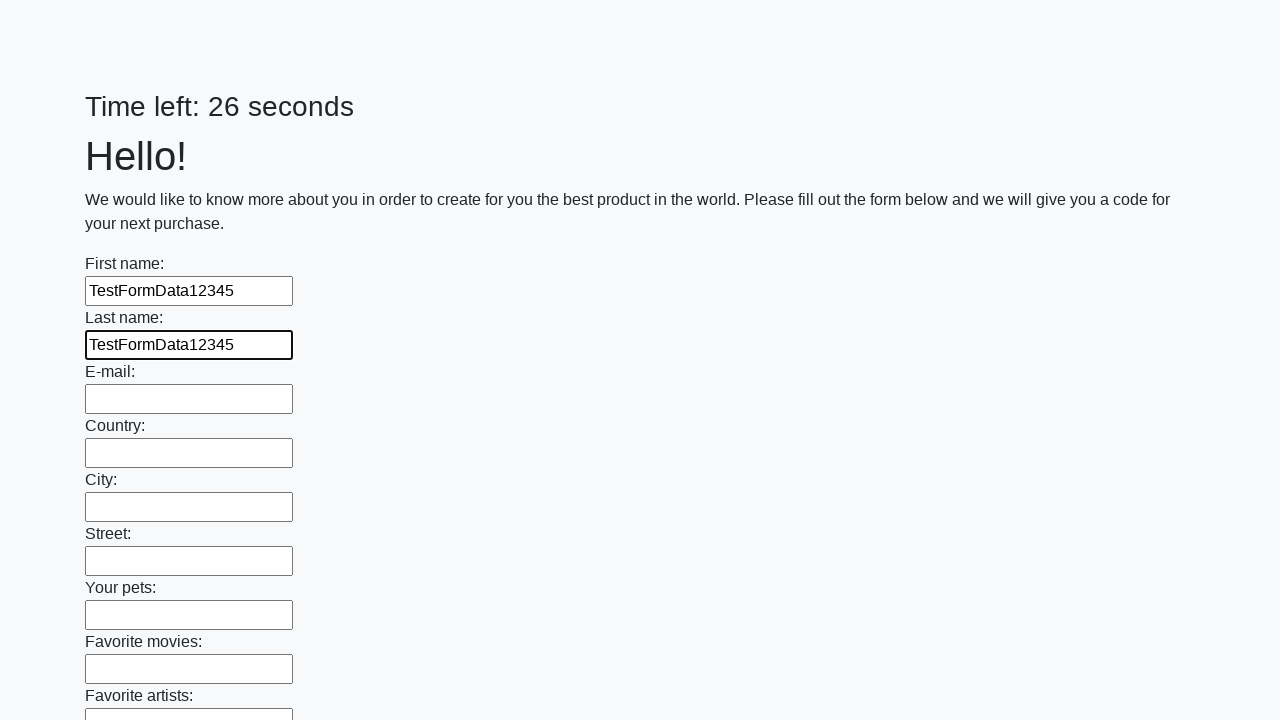

Filled a text input field with test data 'TestFormData12345' on [type='text'] >> nth=2
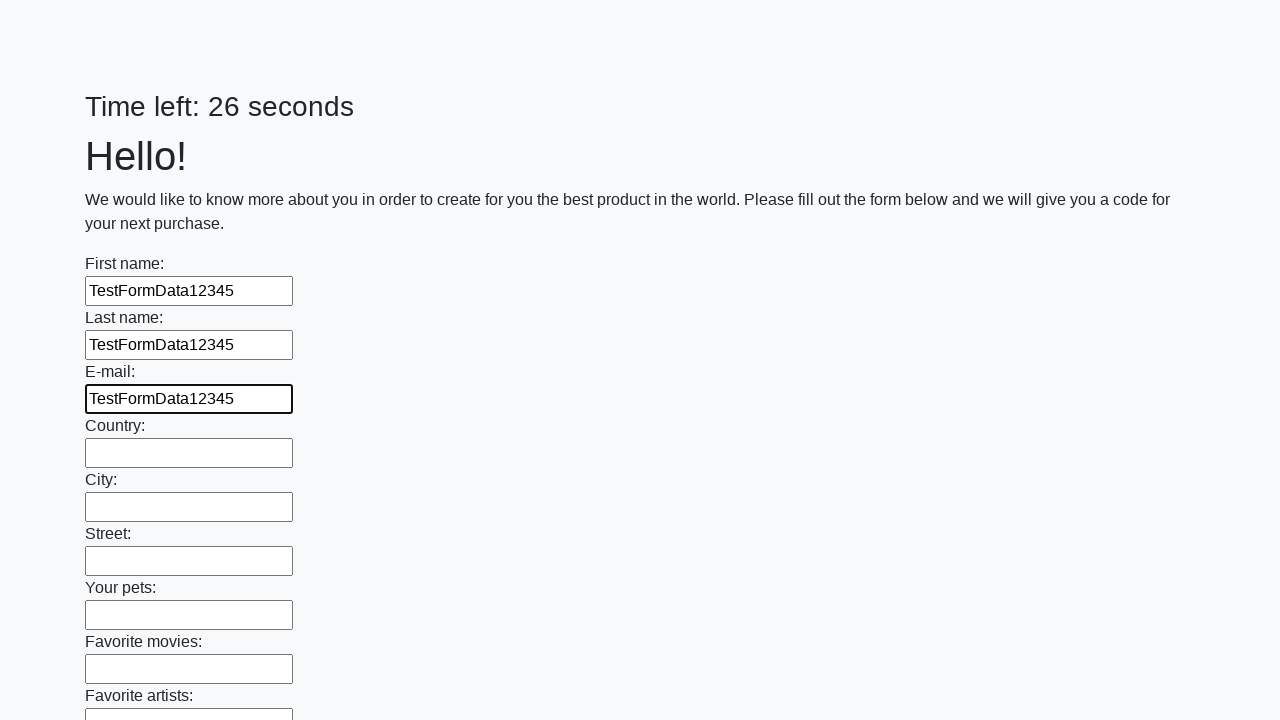

Filled a text input field with test data 'TestFormData12345' on [type='text'] >> nth=3
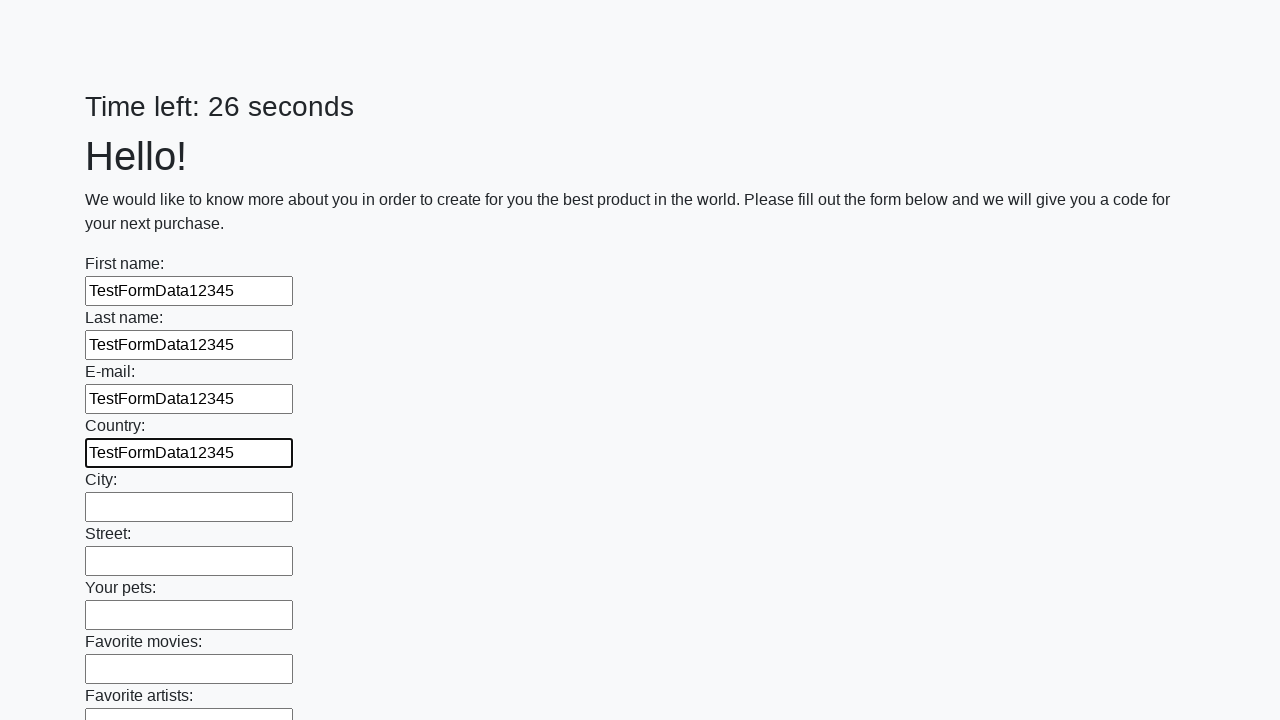

Filled a text input field with test data 'TestFormData12345' on [type='text'] >> nth=4
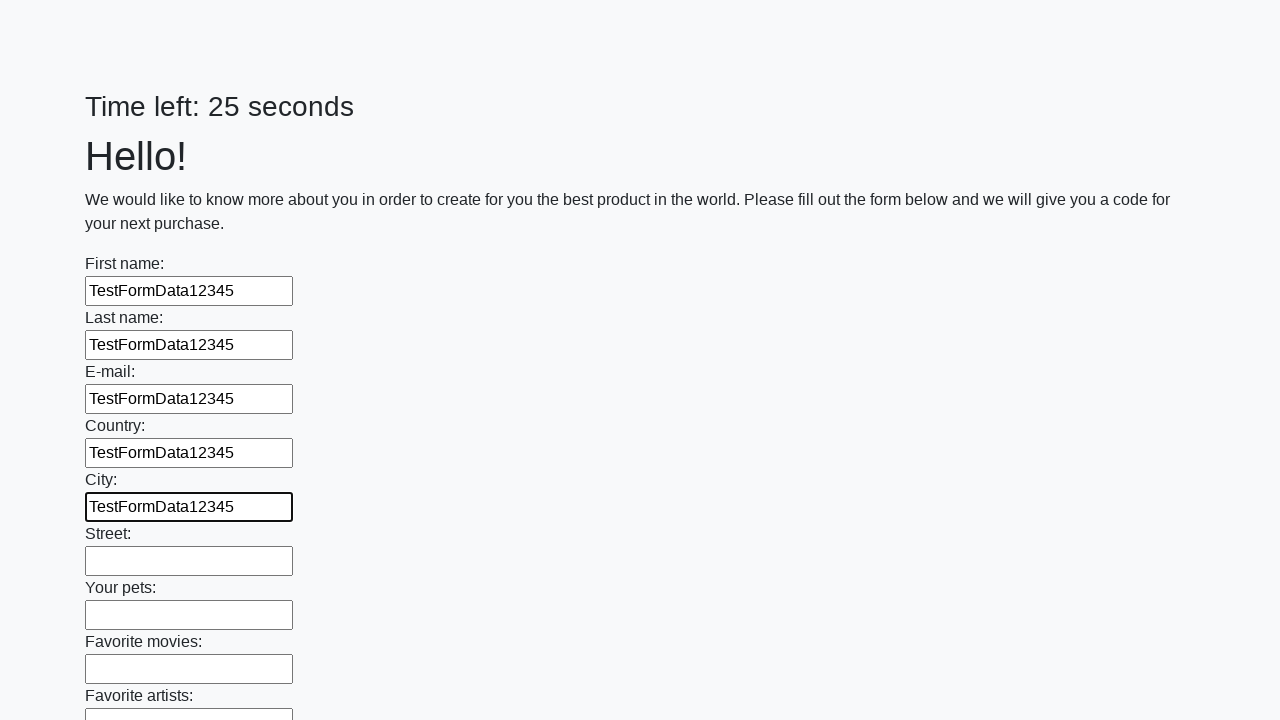

Filled a text input field with test data 'TestFormData12345' on [type='text'] >> nth=5
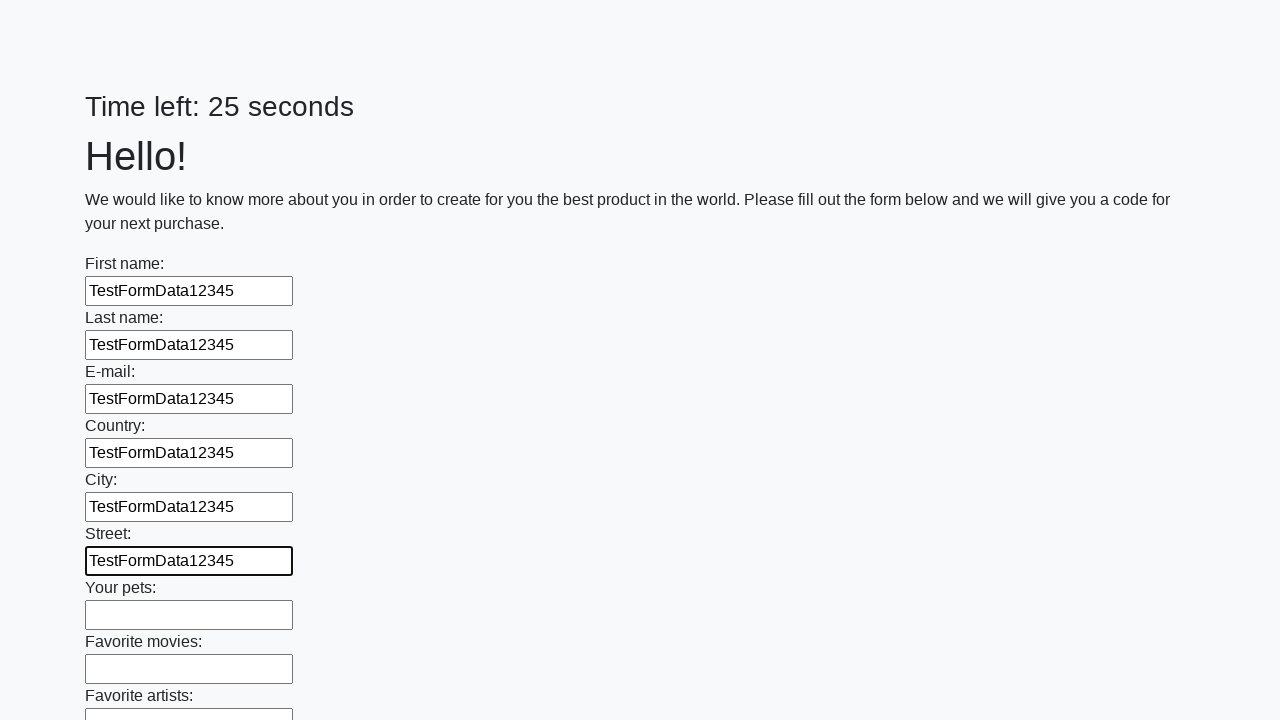

Filled a text input field with test data 'TestFormData12345' on [type='text'] >> nth=6
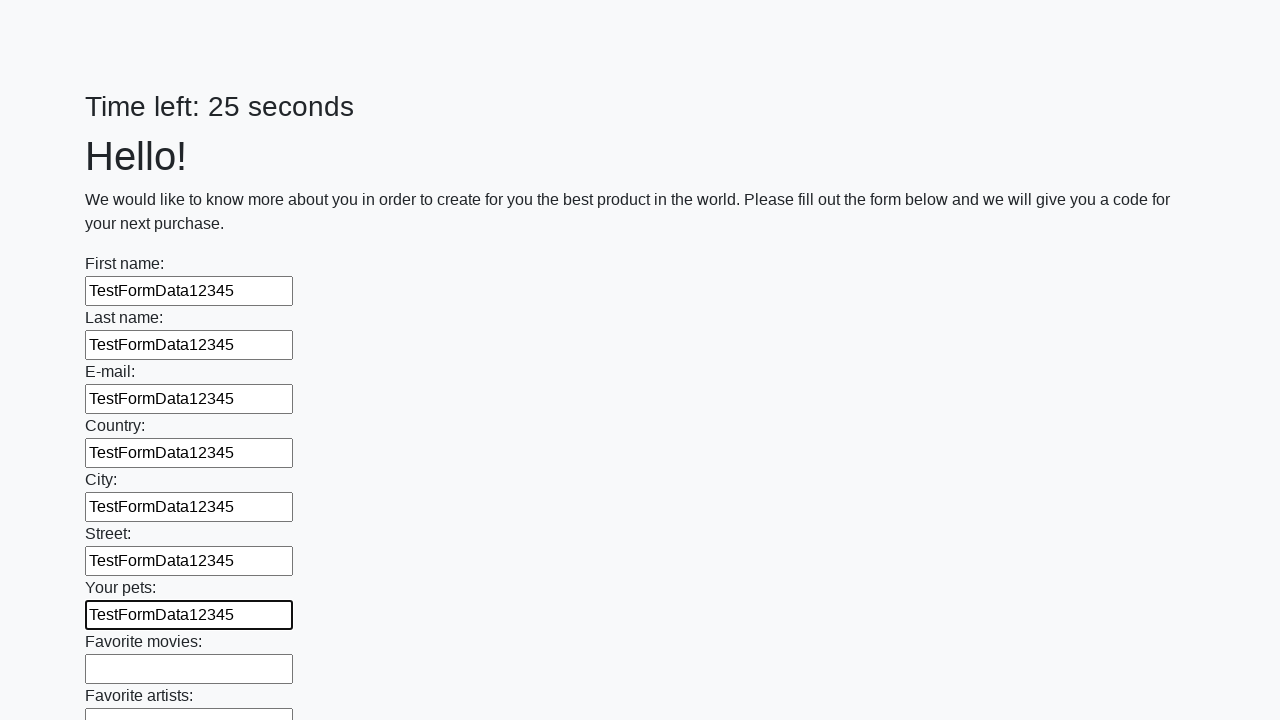

Filled a text input field with test data 'TestFormData12345' on [type='text'] >> nth=7
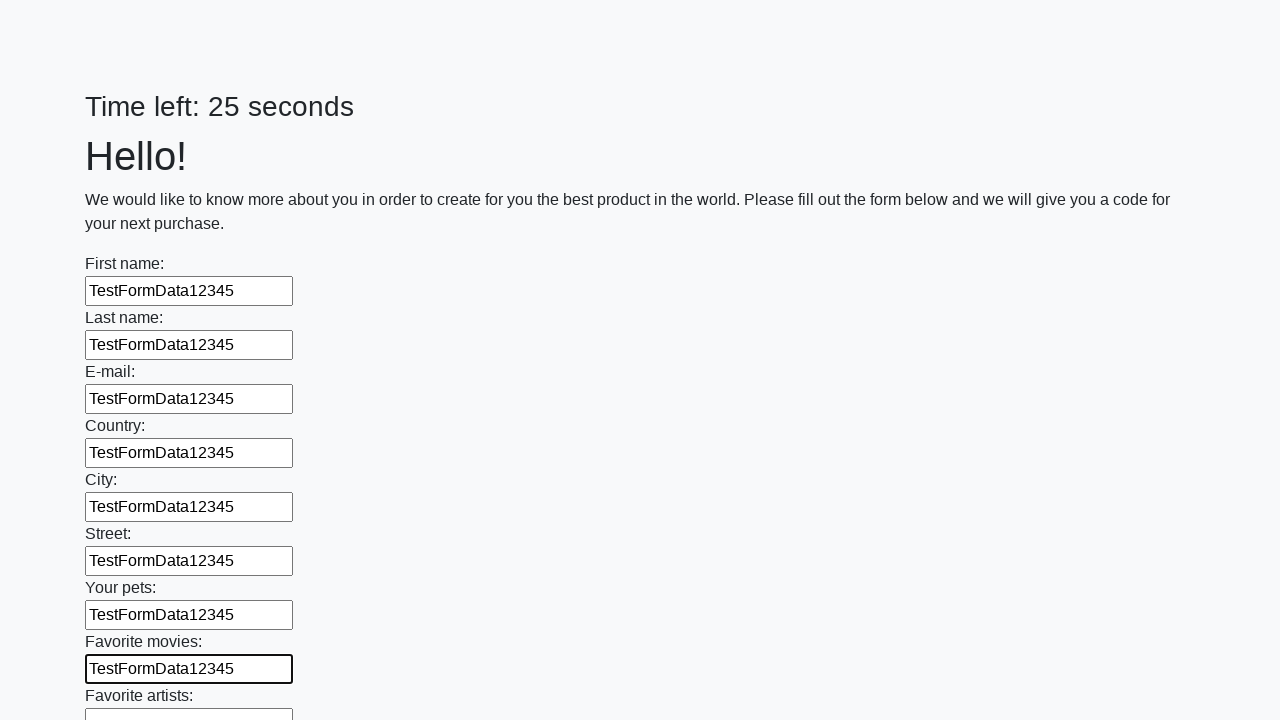

Filled a text input field with test data 'TestFormData12345' on [type='text'] >> nth=8
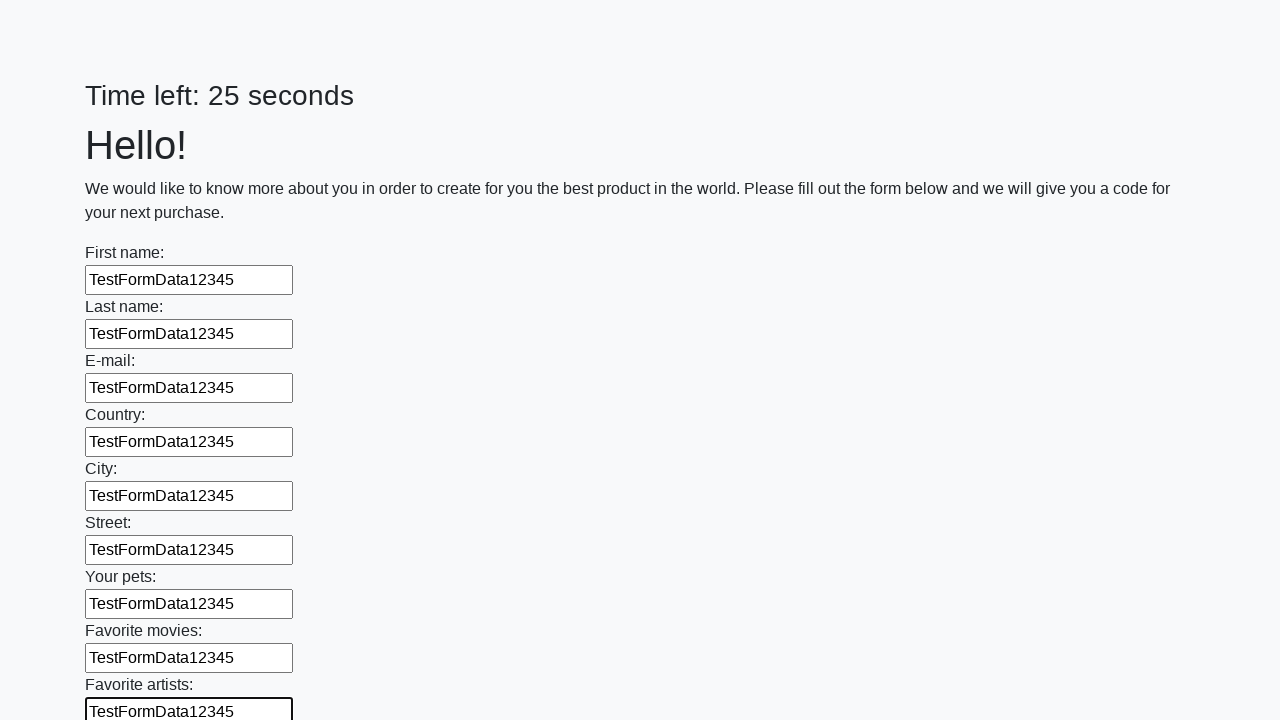

Filled a text input field with test data 'TestFormData12345' on [type='text'] >> nth=9
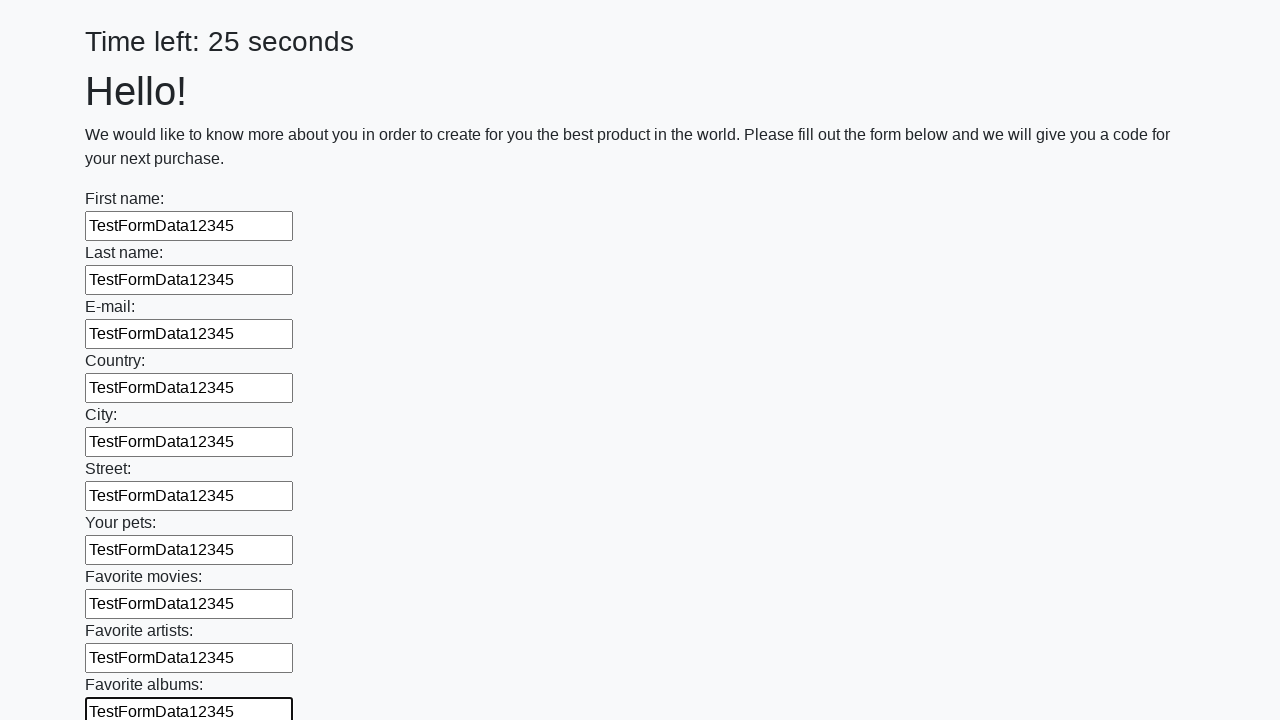

Filled a text input field with test data 'TestFormData12345' on [type='text'] >> nth=10
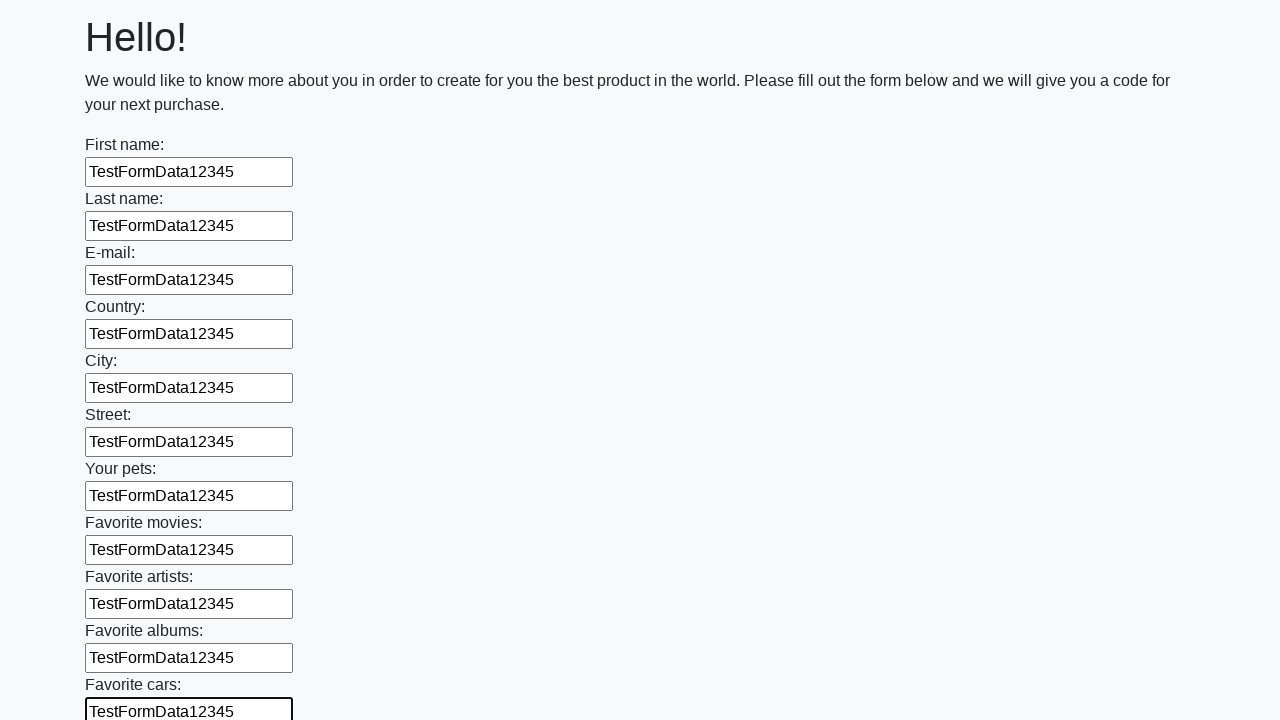

Filled a text input field with test data 'TestFormData12345' on [type='text'] >> nth=11
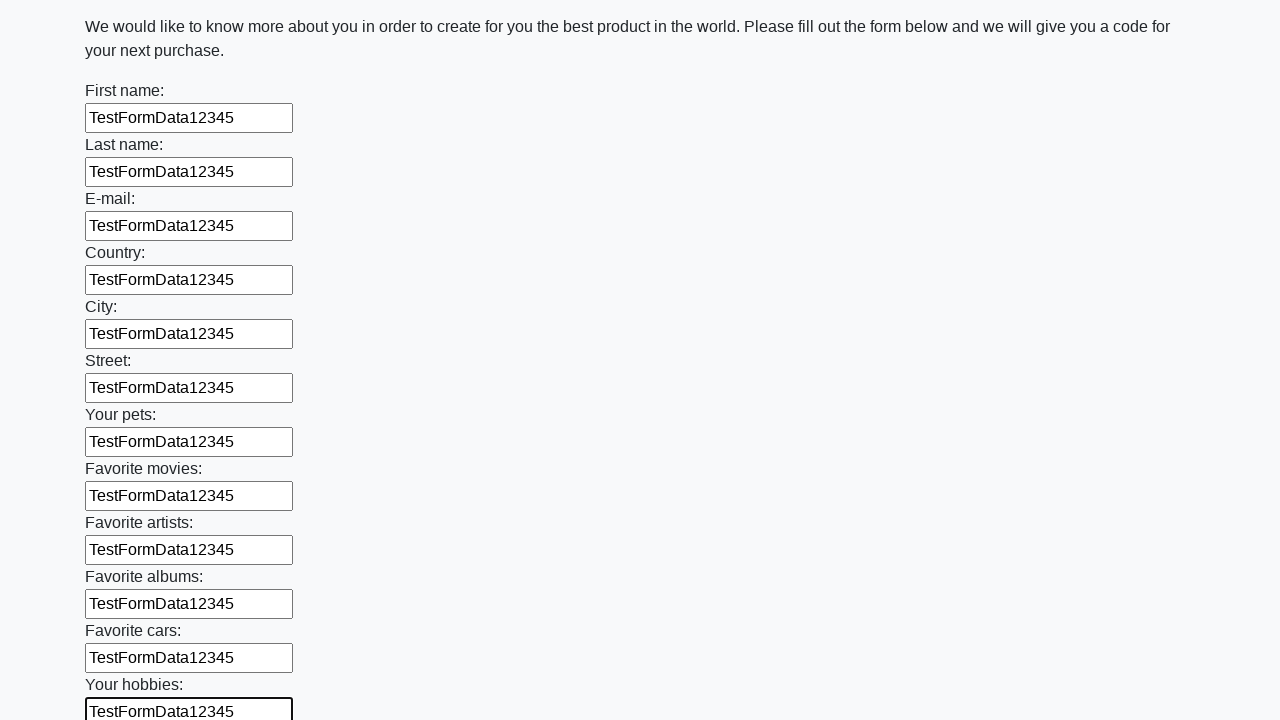

Filled a text input field with test data 'TestFormData12345' on [type='text'] >> nth=12
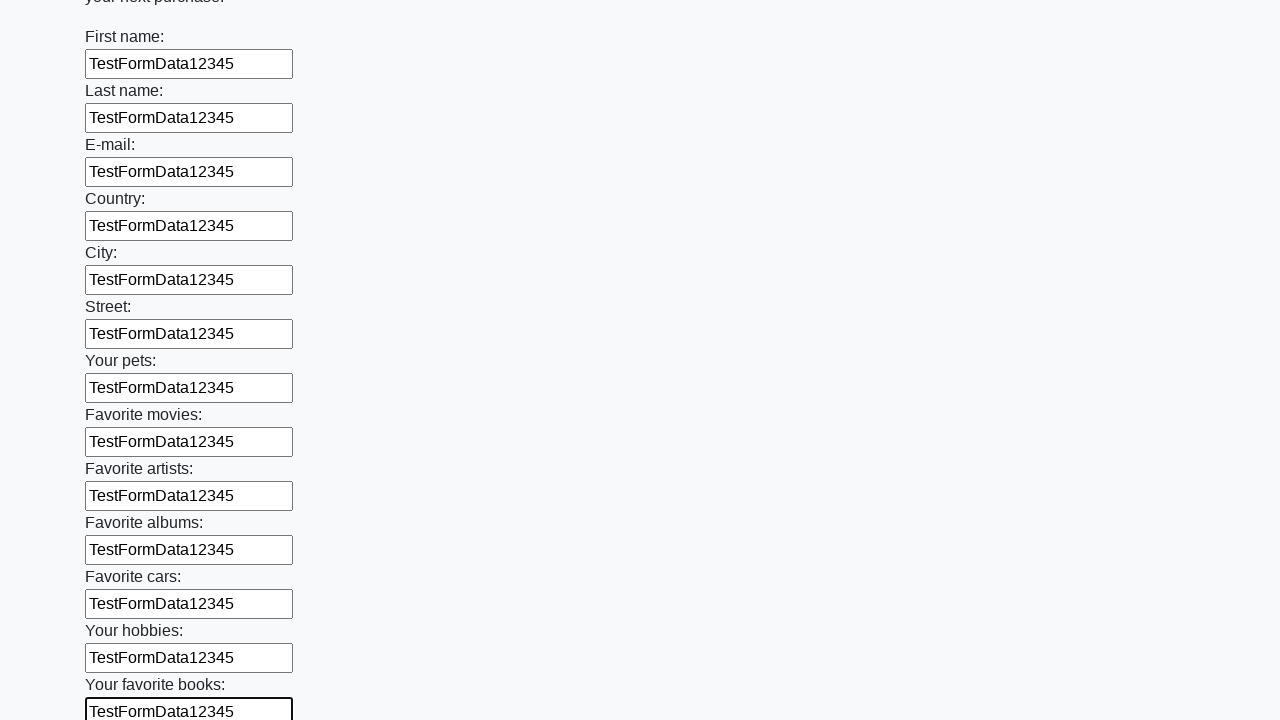

Filled a text input field with test data 'TestFormData12345' on [type='text'] >> nth=13
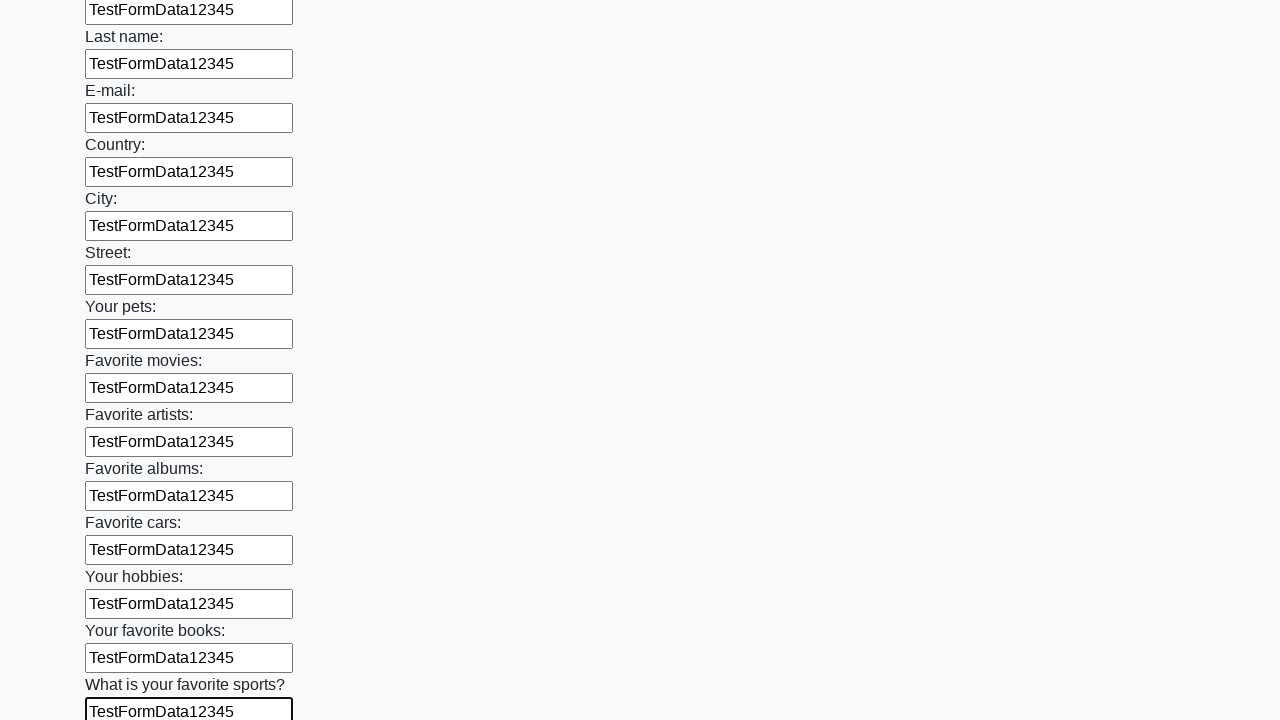

Filled a text input field with test data 'TestFormData12345' on [type='text'] >> nth=14
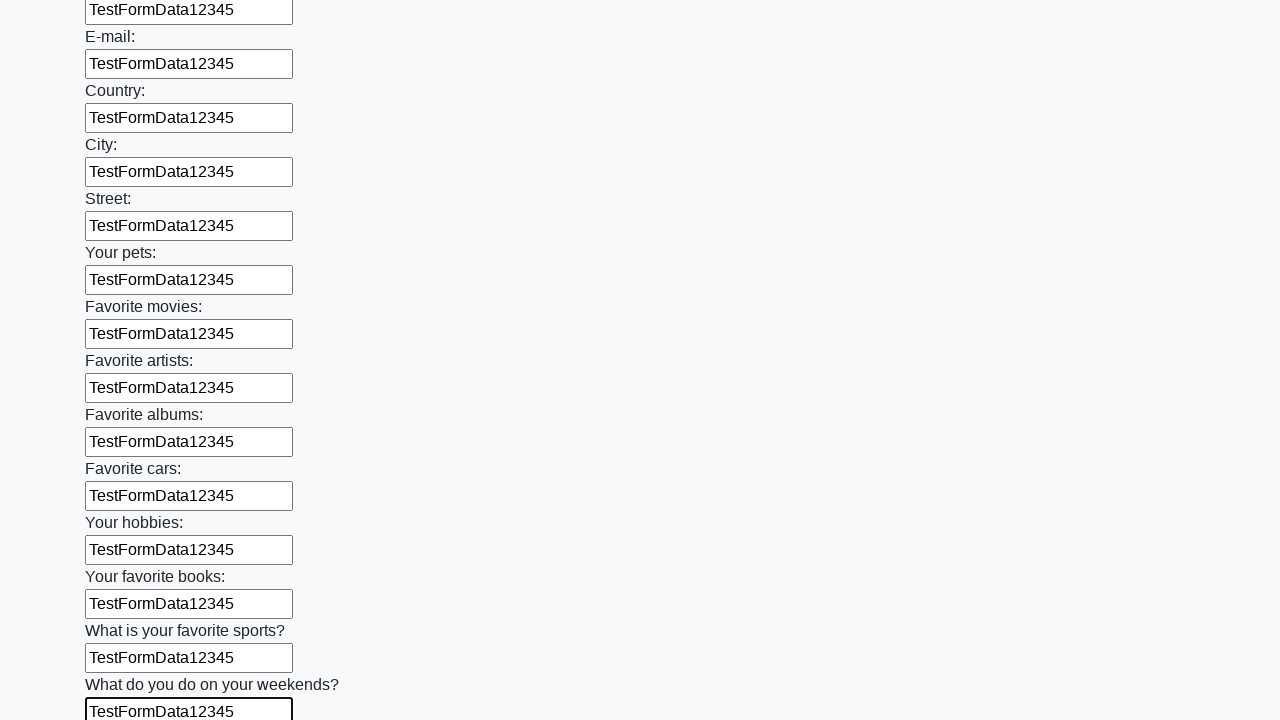

Filled a text input field with test data 'TestFormData12345' on [type='text'] >> nth=15
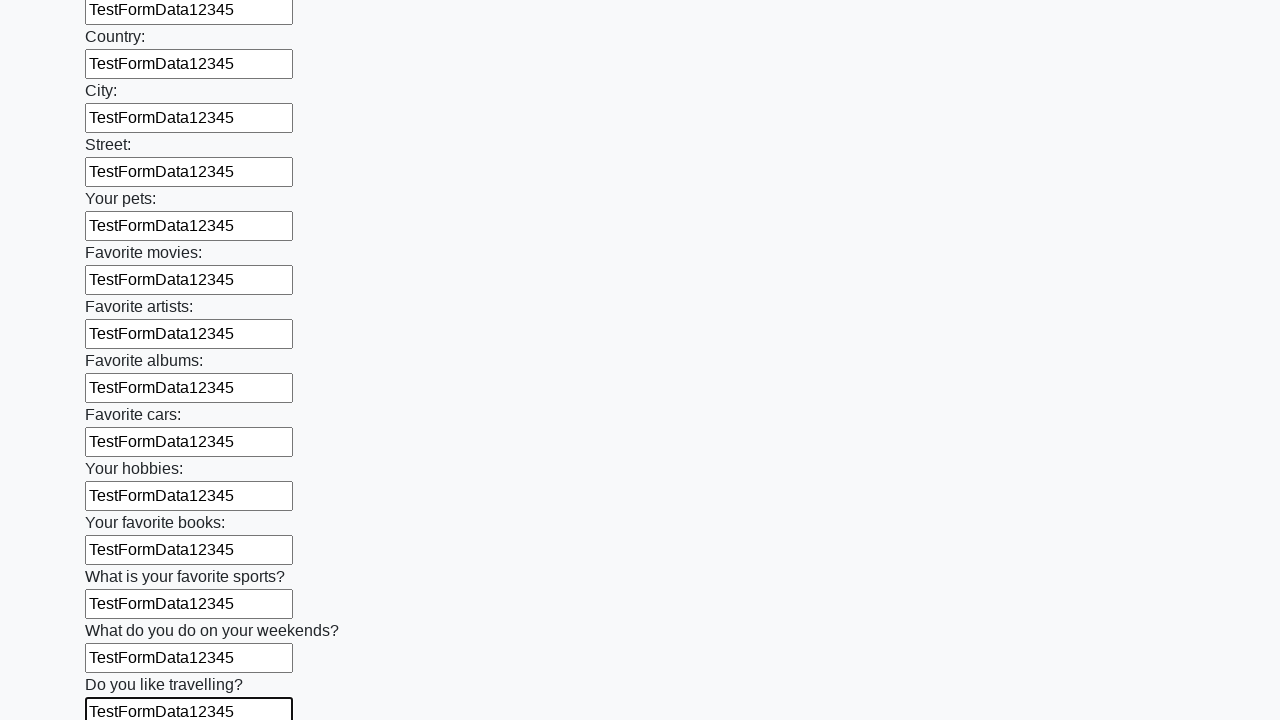

Filled a text input field with test data 'TestFormData12345' on [type='text'] >> nth=16
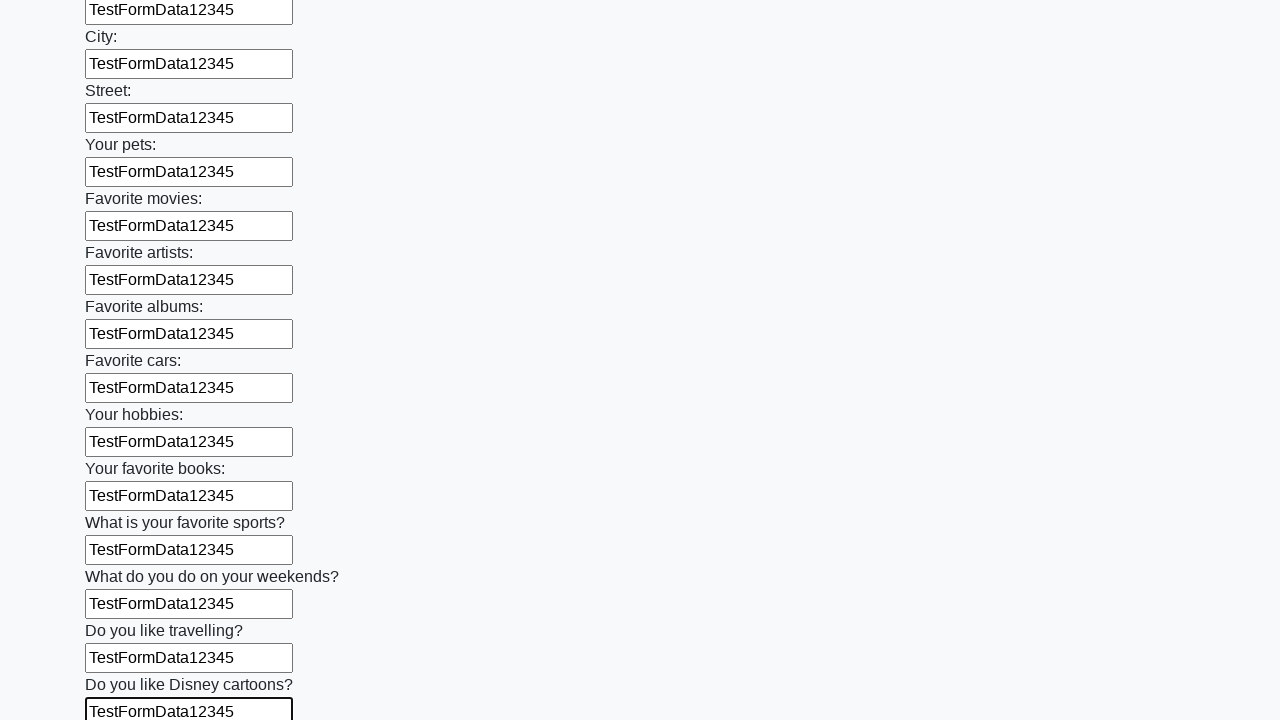

Filled a text input field with test data 'TestFormData12345' on [type='text'] >> nth=17
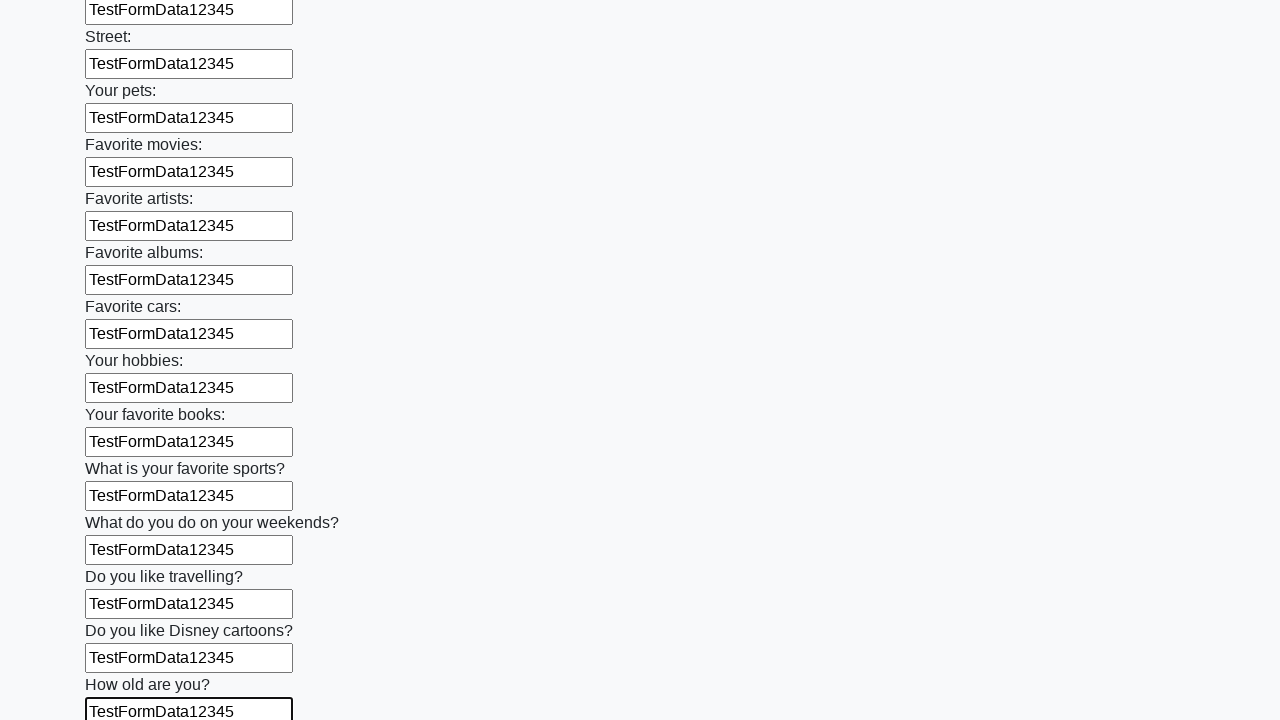

Filled a text input field with test data 'TestFormData12345' on [type='text'] >> nth=18
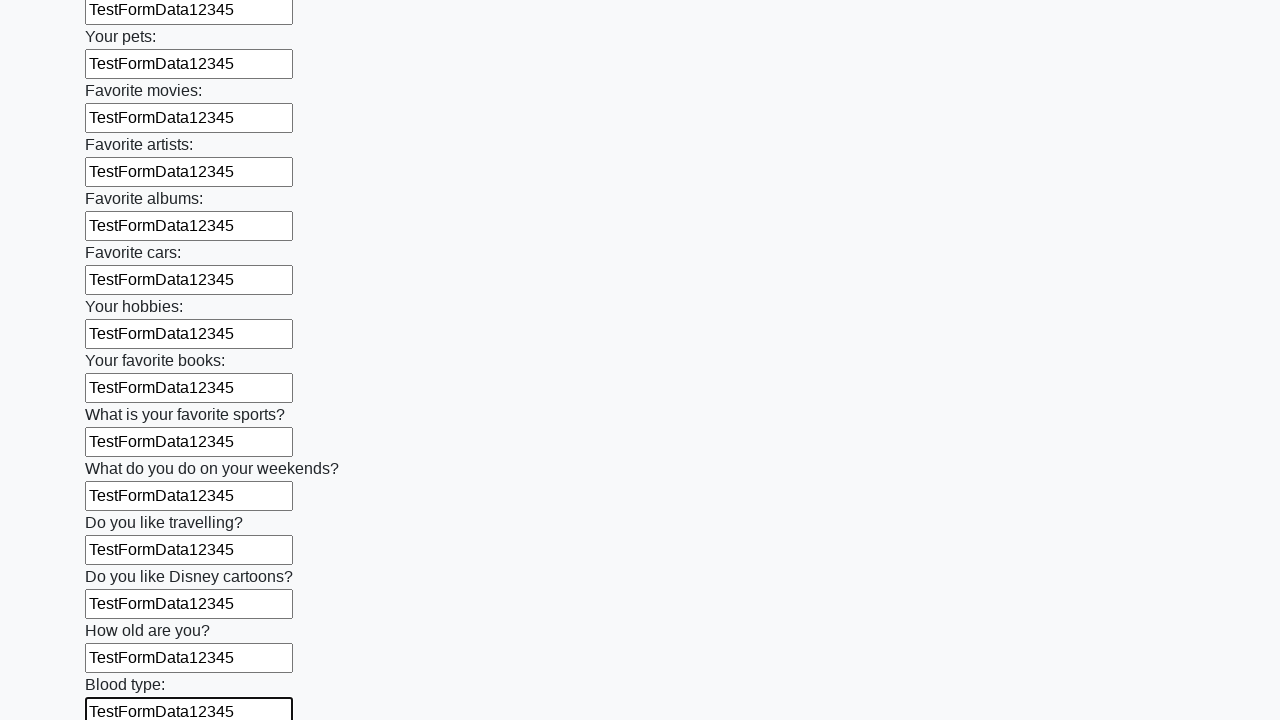

Filled a text input field with test data 'TestFormData12345' on [type='text'] >> nth=19
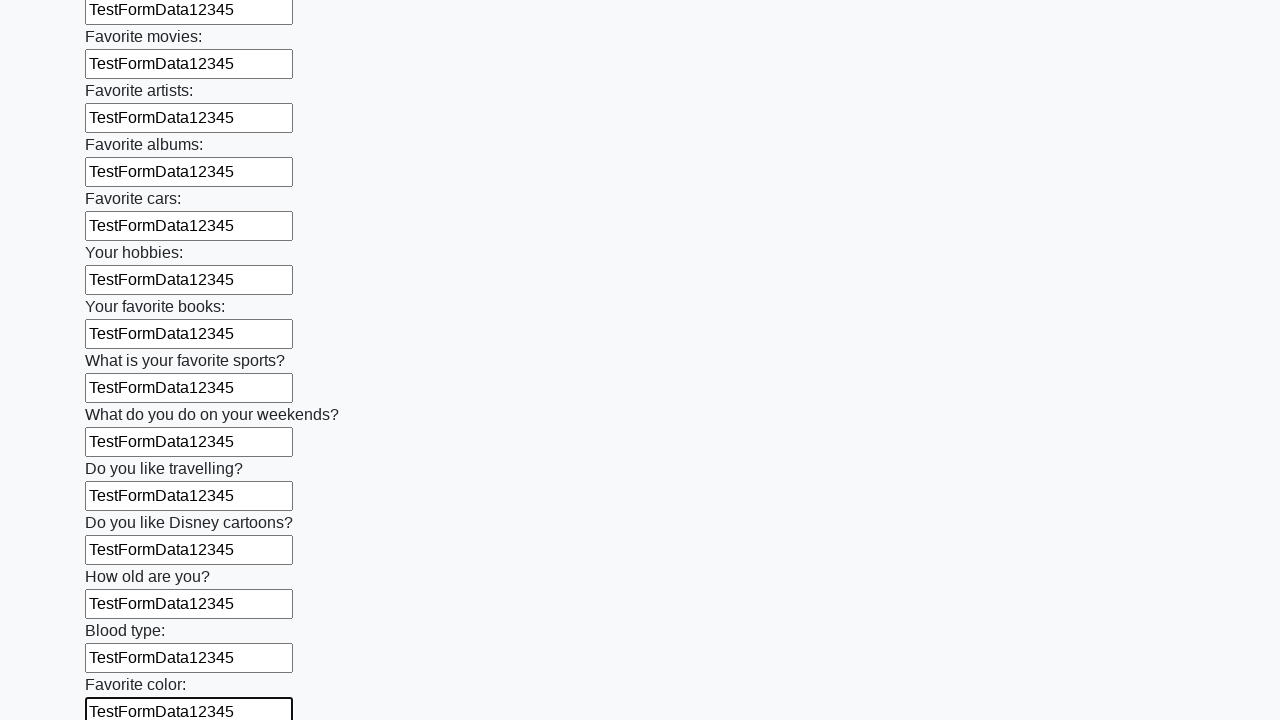

Filled a text input field with test data 'TestFormData12345' on [type='text'] >> nth=20
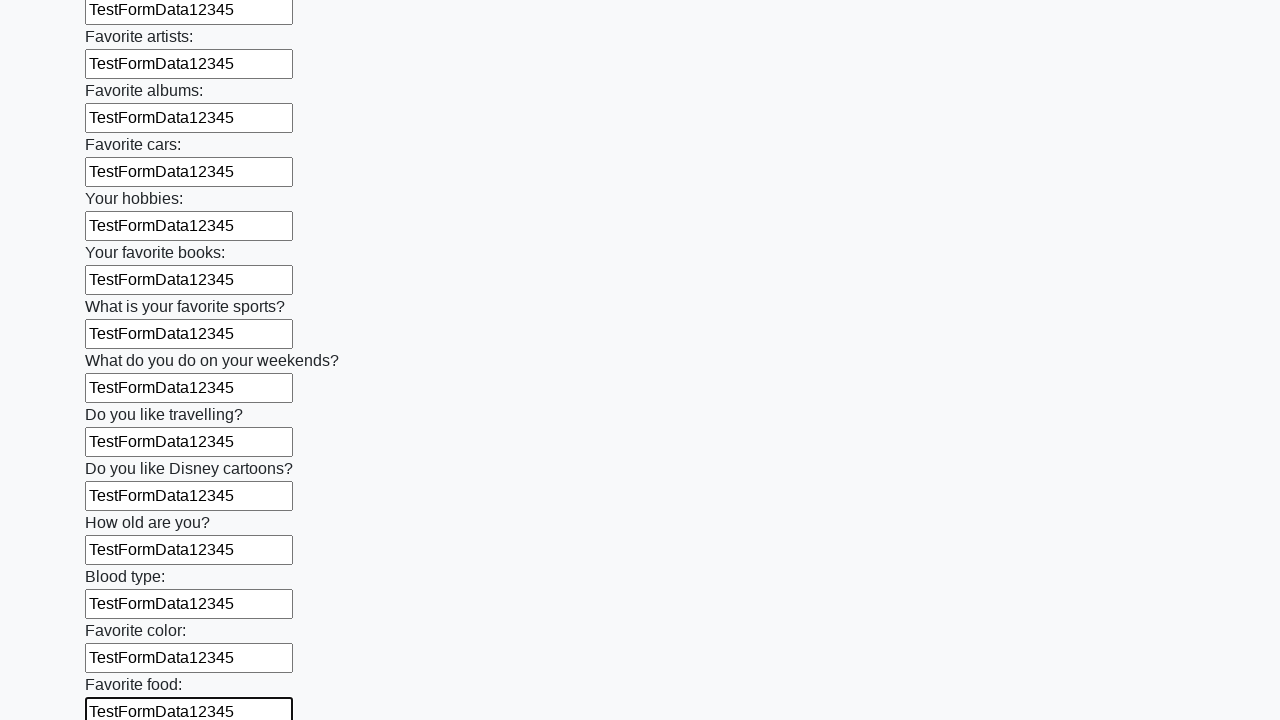

Filled a text input field with test data 'TestFormData12345' on [type='text'] >> nth=21
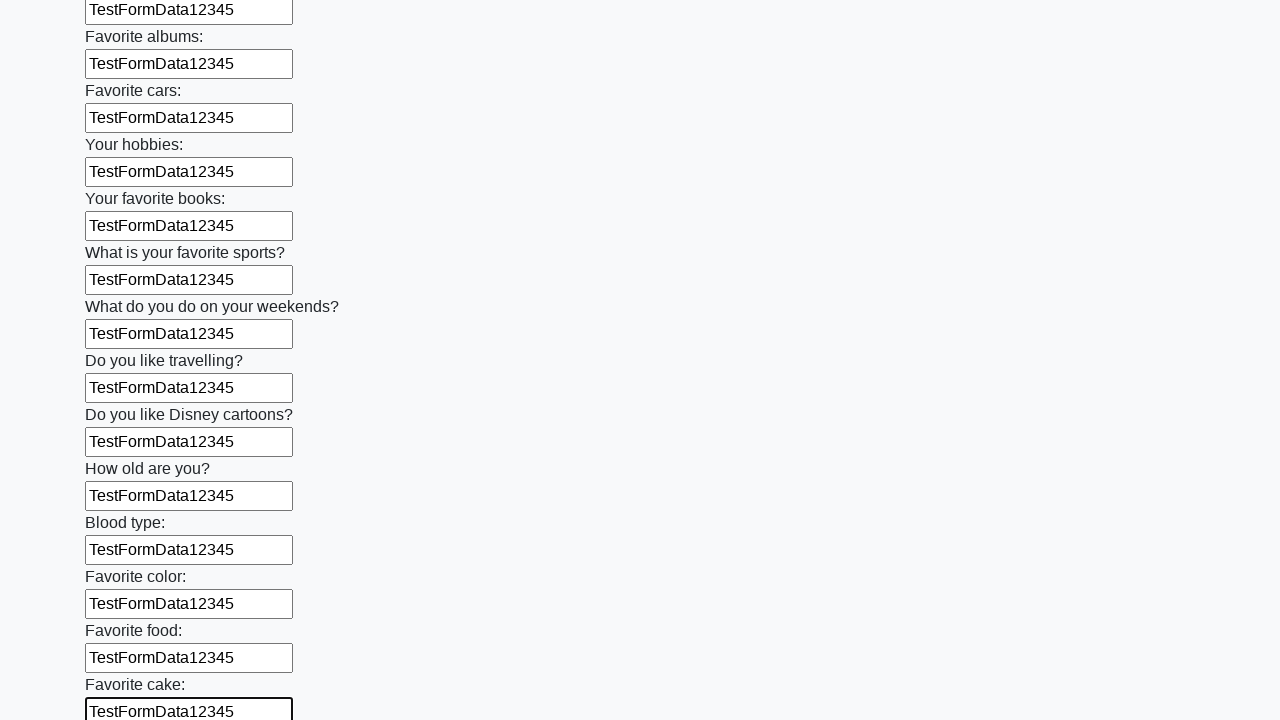

Filled a text input field with test data 'TestFormData12345' on [type='text'] >> nth=22
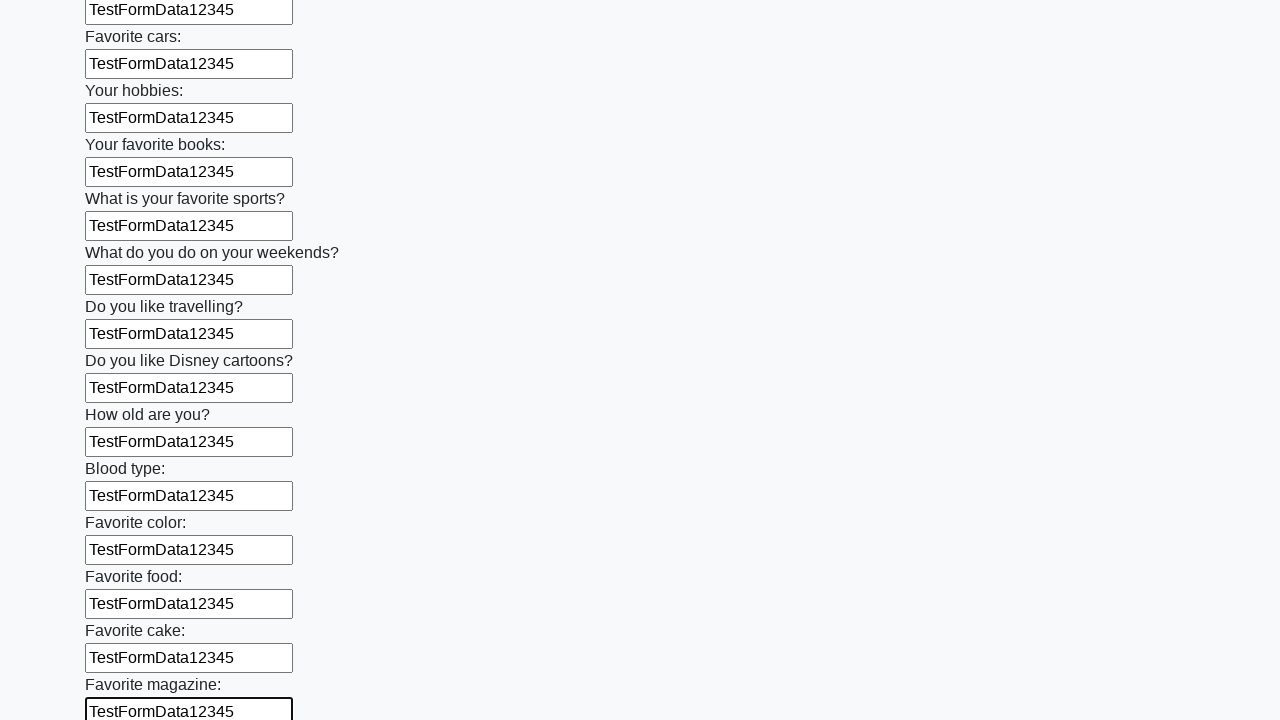

Filled a text input field with test data 'TestFormData12345' on [type='text'] >> nth=23
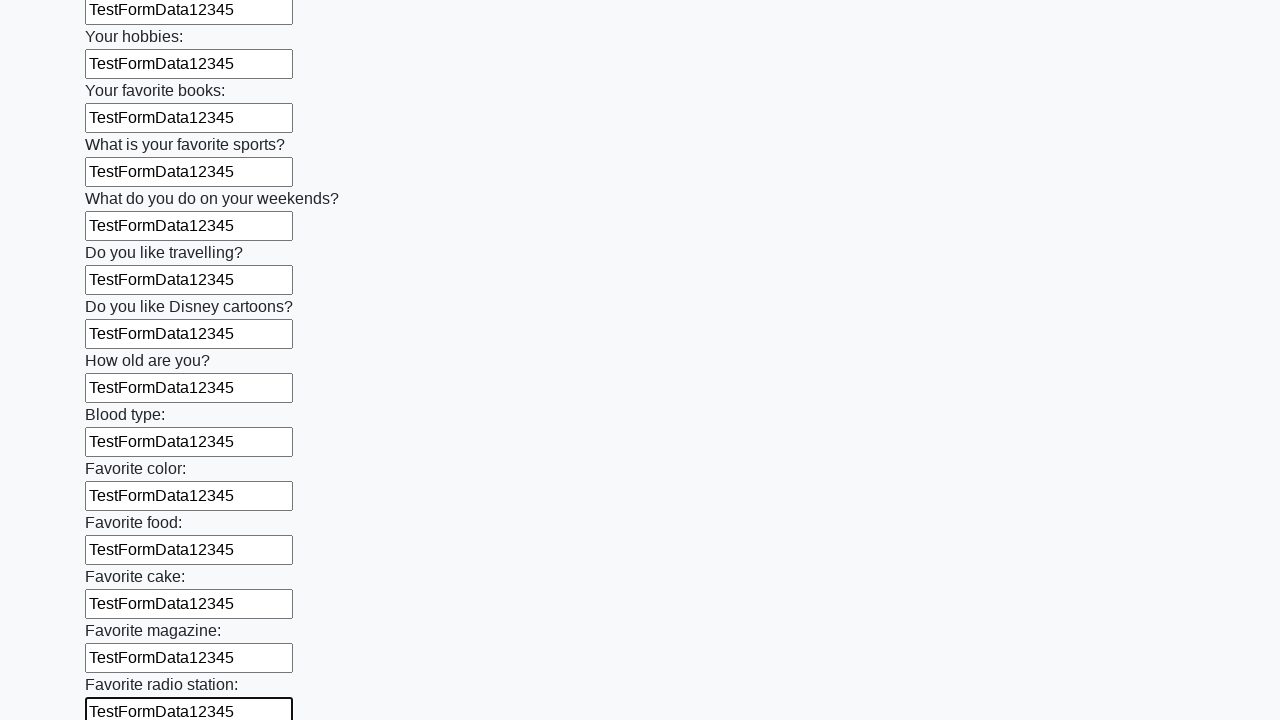

Filled a text input field with test data 'TestFormData12345' on [type='text'] >> nth=24
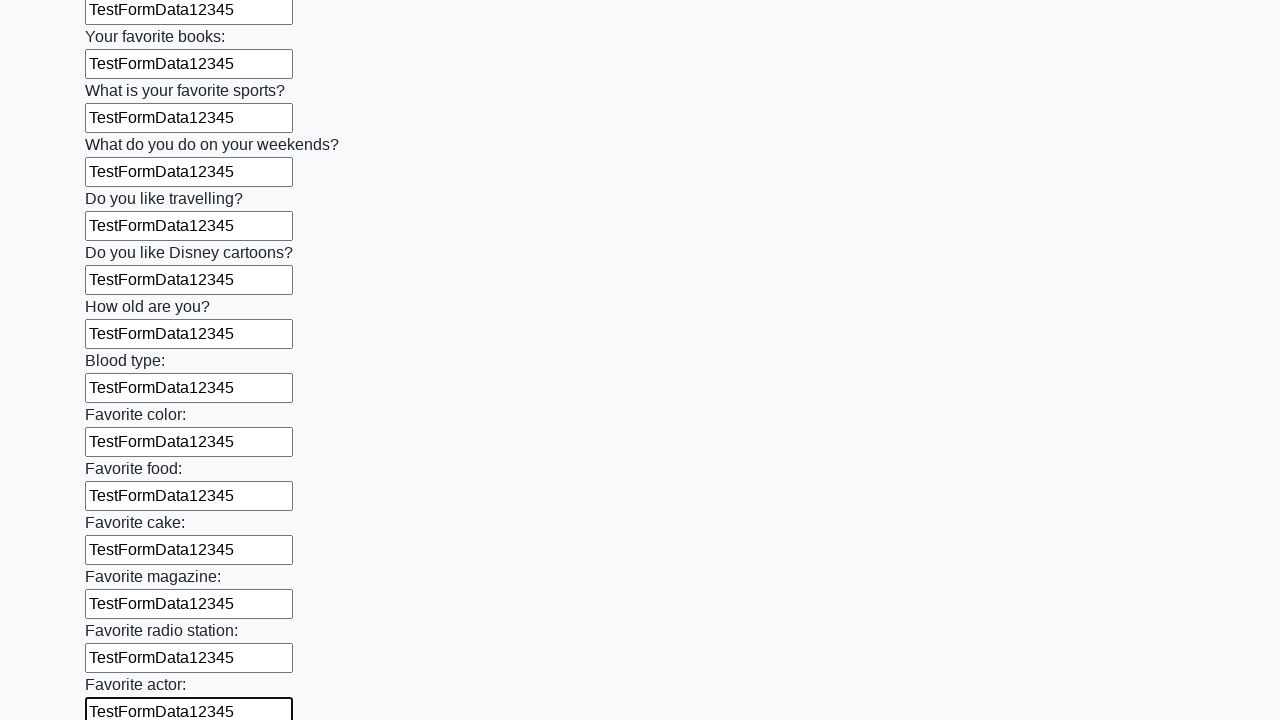

Filled a text input field with test data 'TestFormData12345' on [type='text'] >> nth=25
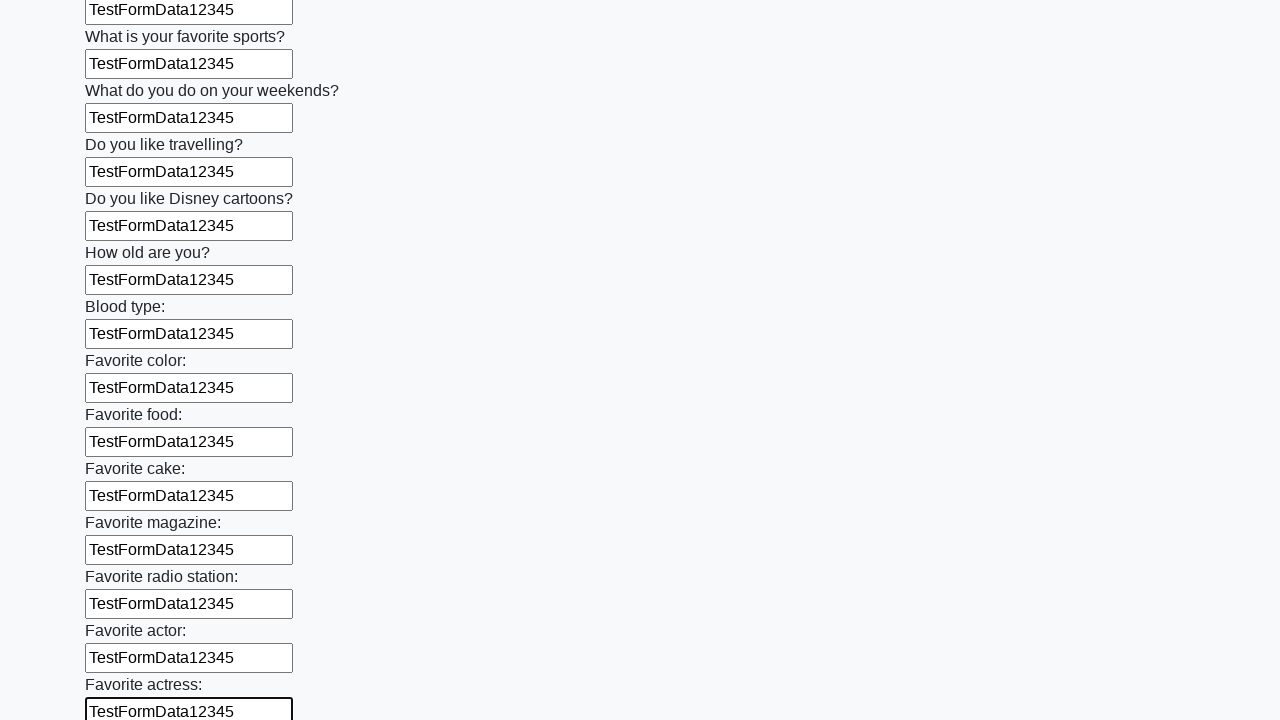

Filled a text input field with test data 'TestFormData12345' on [type='text'] >> nth=26
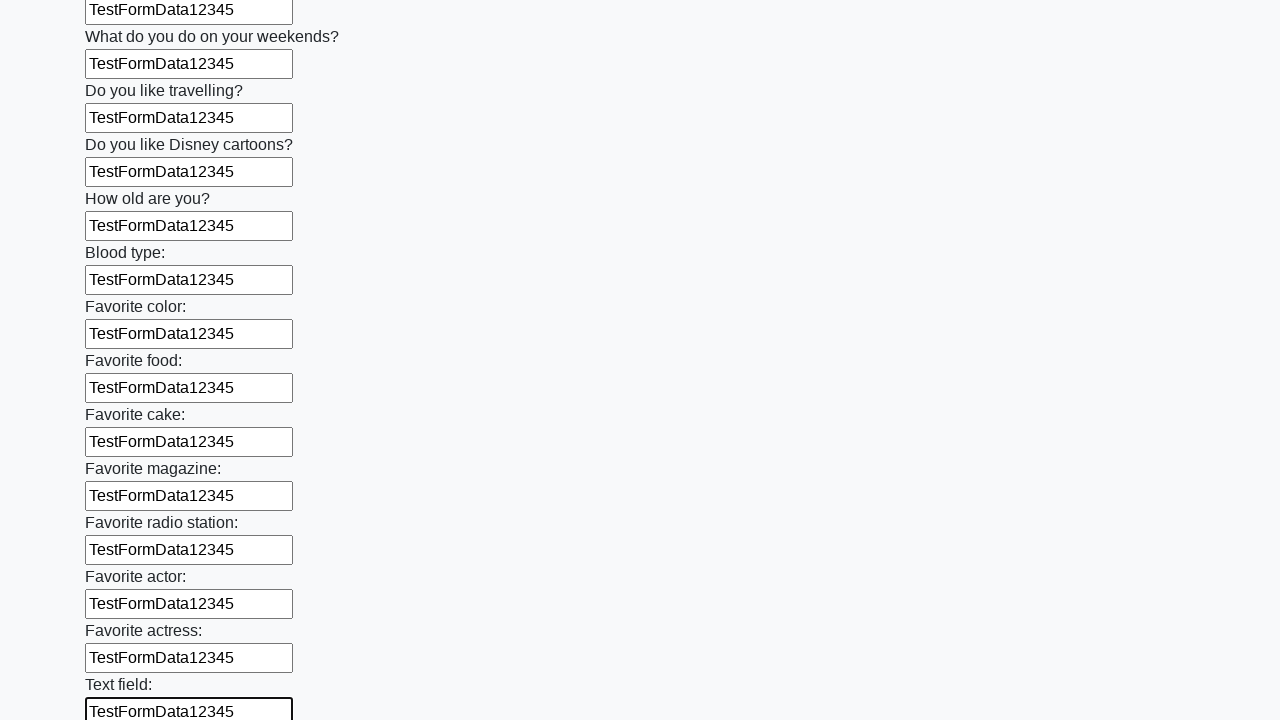

Filled a text input field with test data 'TestFormData12345' on [type='text'] >> nth=27
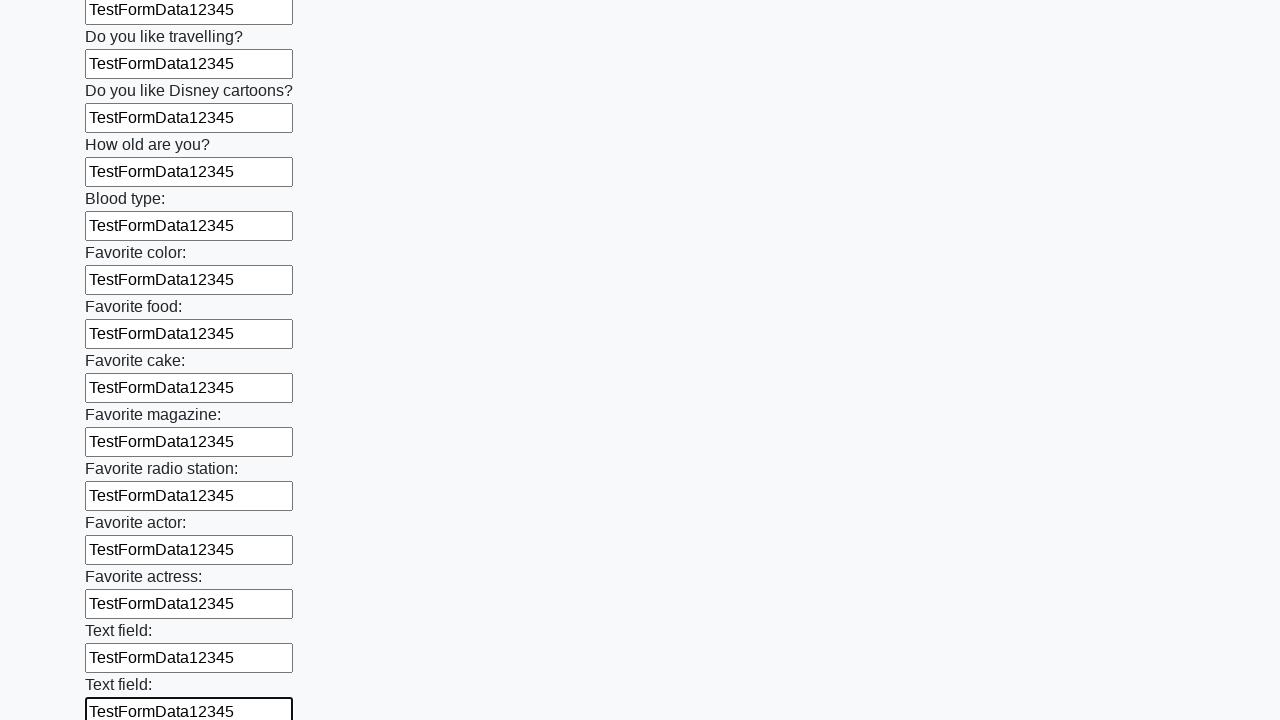

Filled a text input field with test data 'TestFormData12345' on [type='text'] >> nth=28
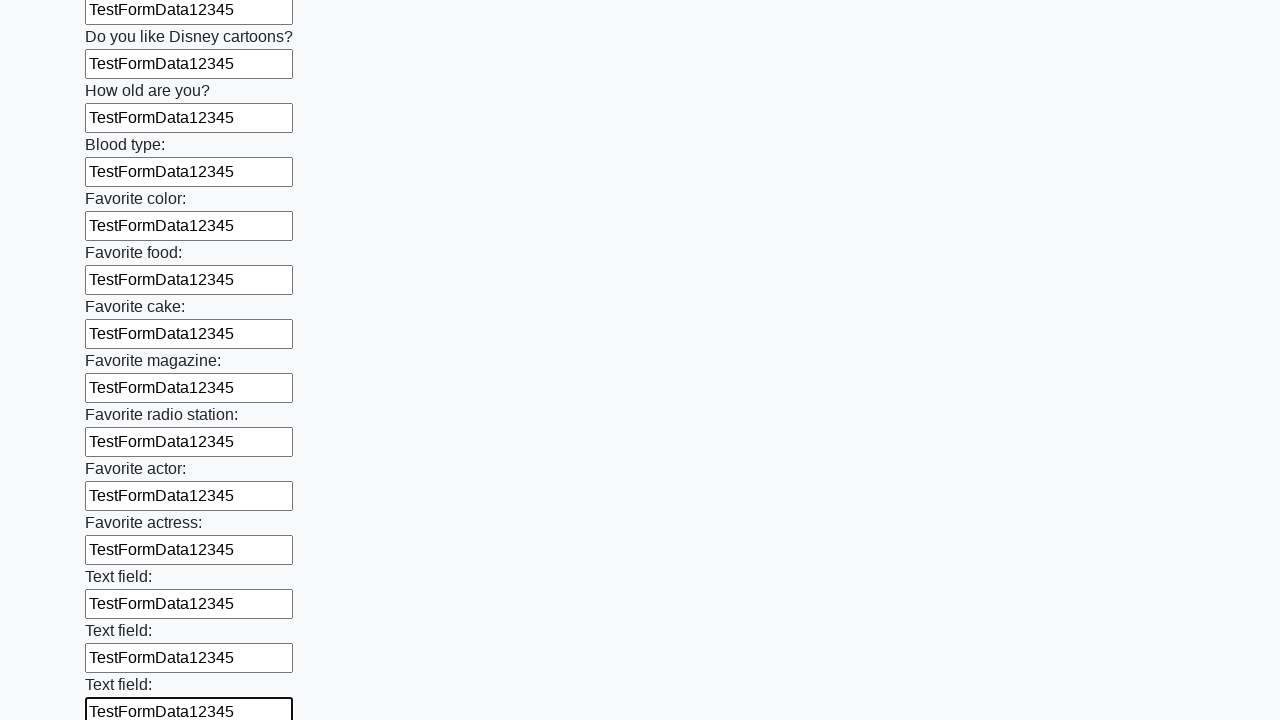

Filled a text input field with test data 'TestFormData12345' on [type='text'] >> nth=29
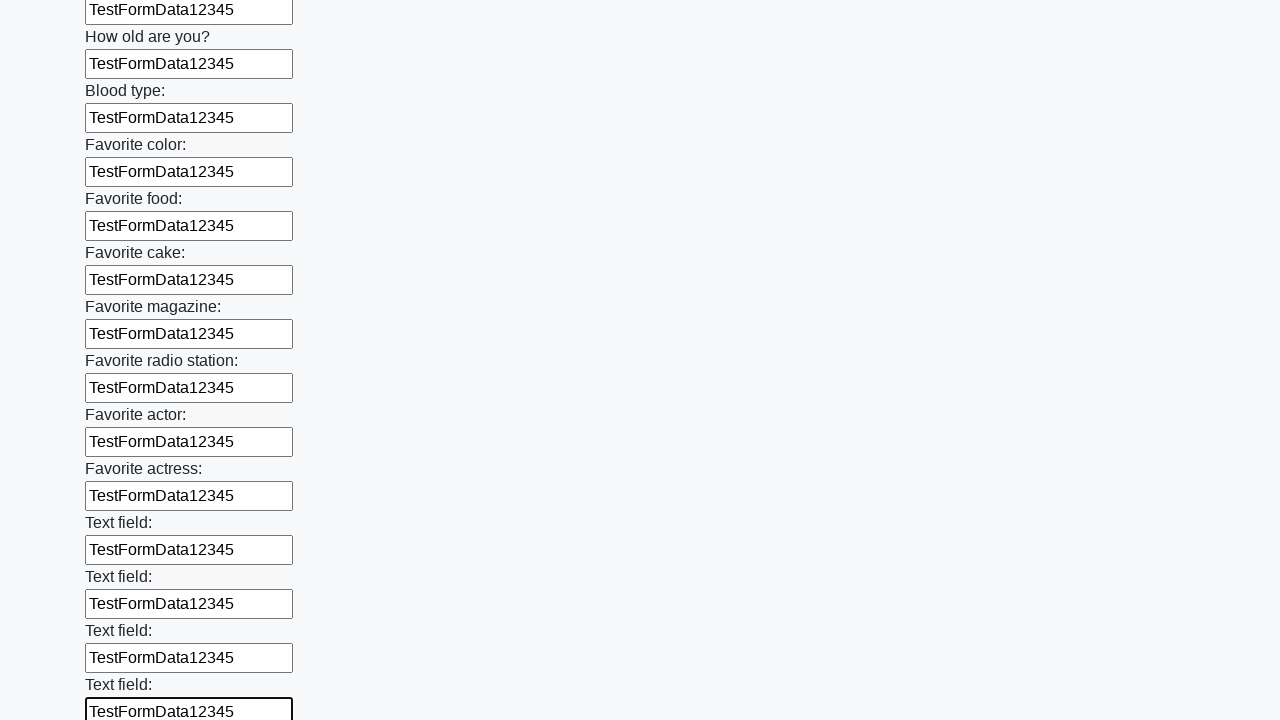

Filled a text input field with test data 'TestFormData12345' on [type='text'] >> nth=30
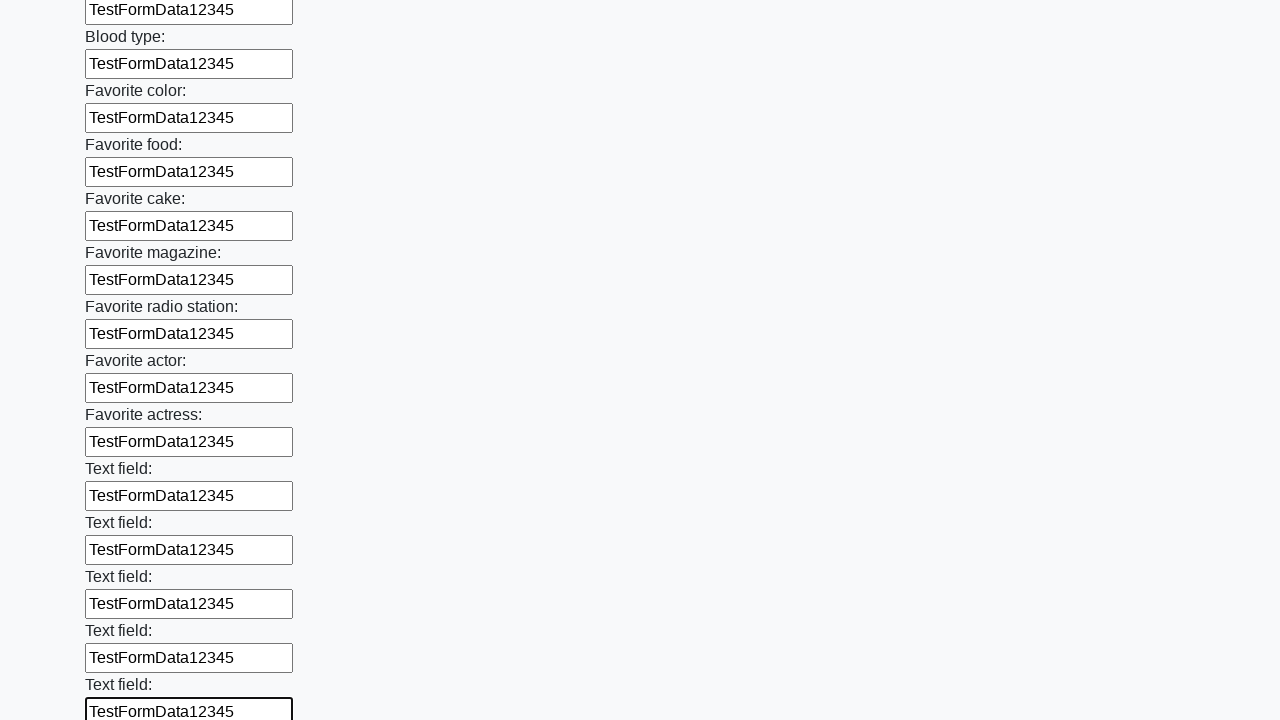

Filled a text input field with test data 'TestFormData12345' on [type='text'] >> nth=31
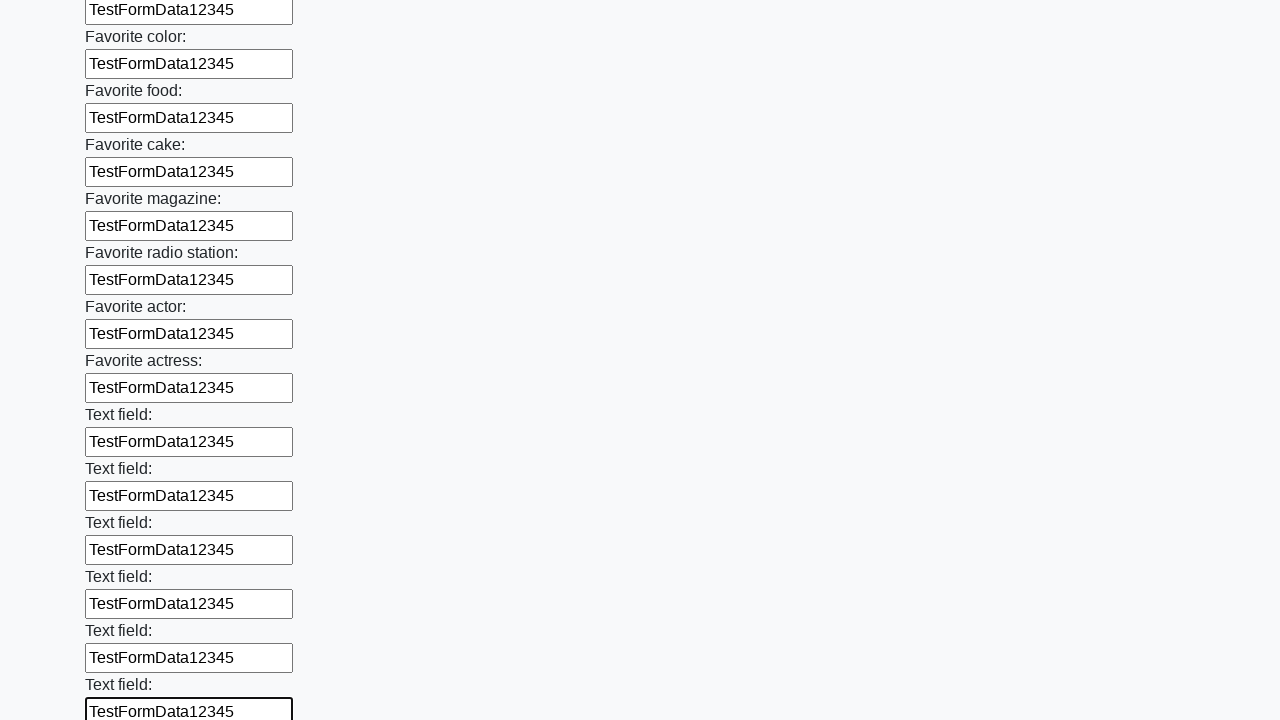

Filled a text input field with test data 'TestFormData12345' on [type='text'] >> nth=32
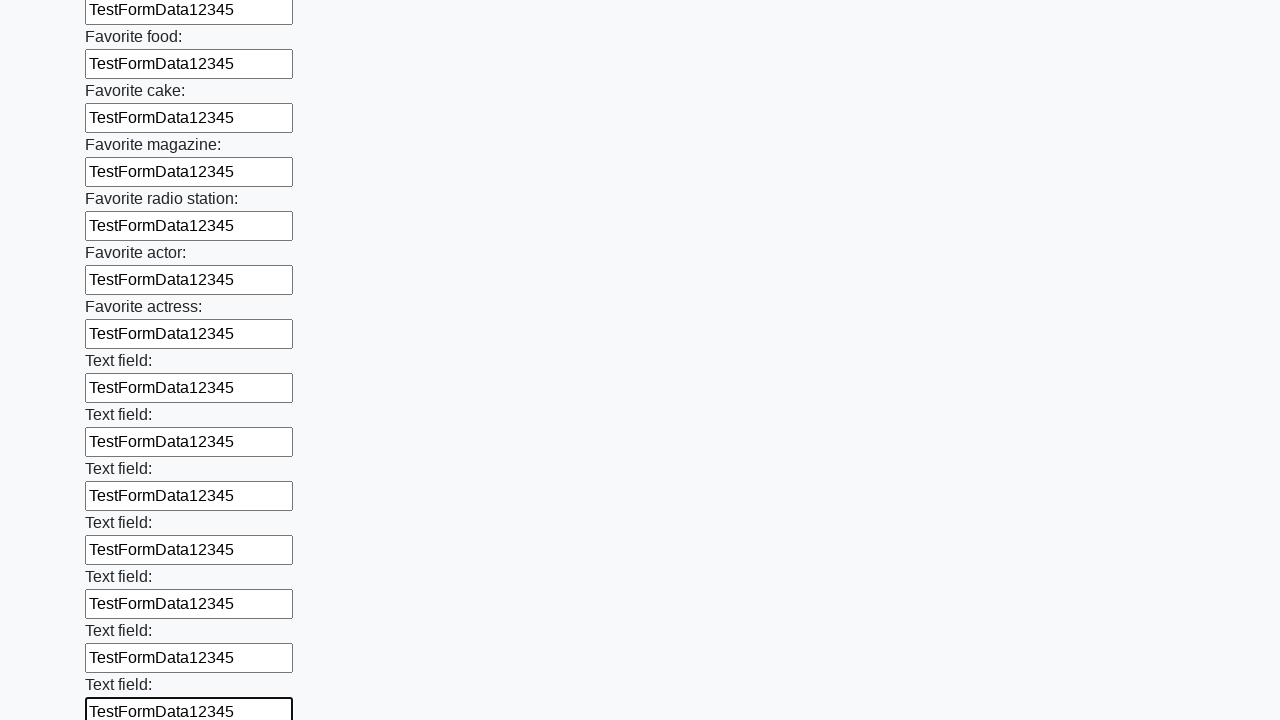

Filled a text input field with test data 'TestFormData12345' on [type='text'] >> nth=33
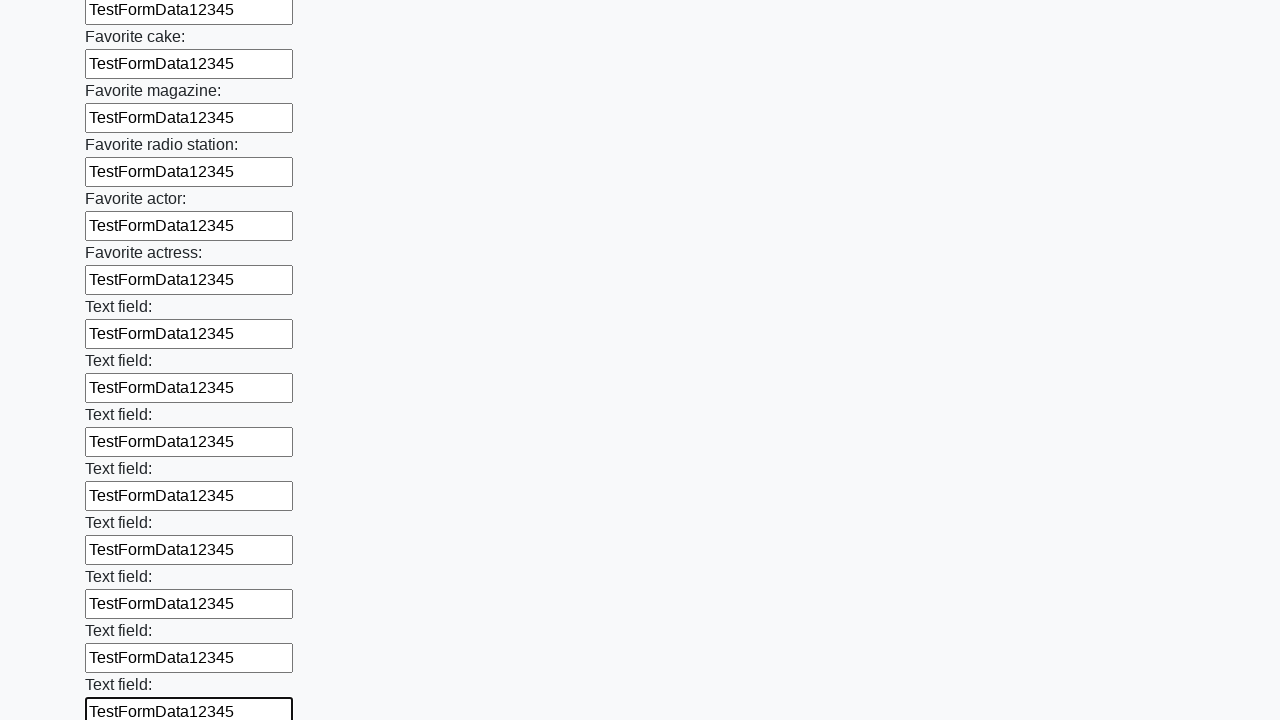

Filled a text input field with test data 'TestFormData12345' on [type='text'] >> nth=34
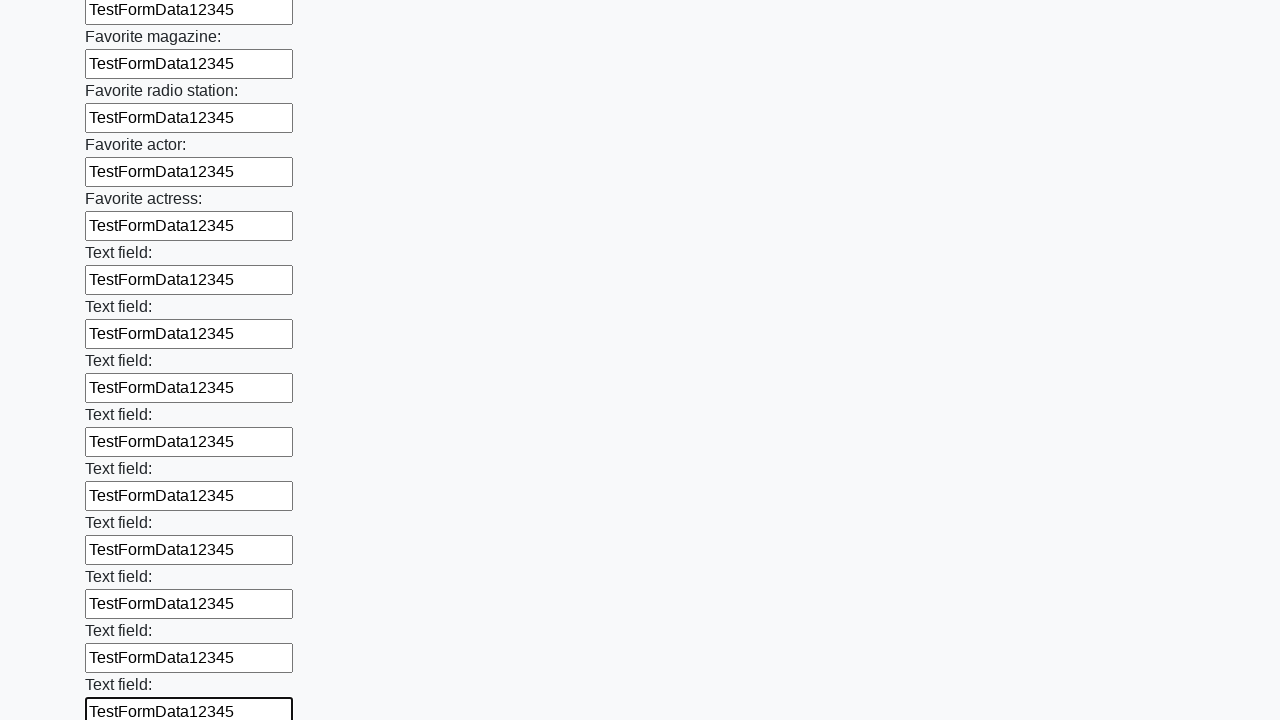

Filled a text input field with test data 'TestFormData12345' on [type='text'] >> nth=35
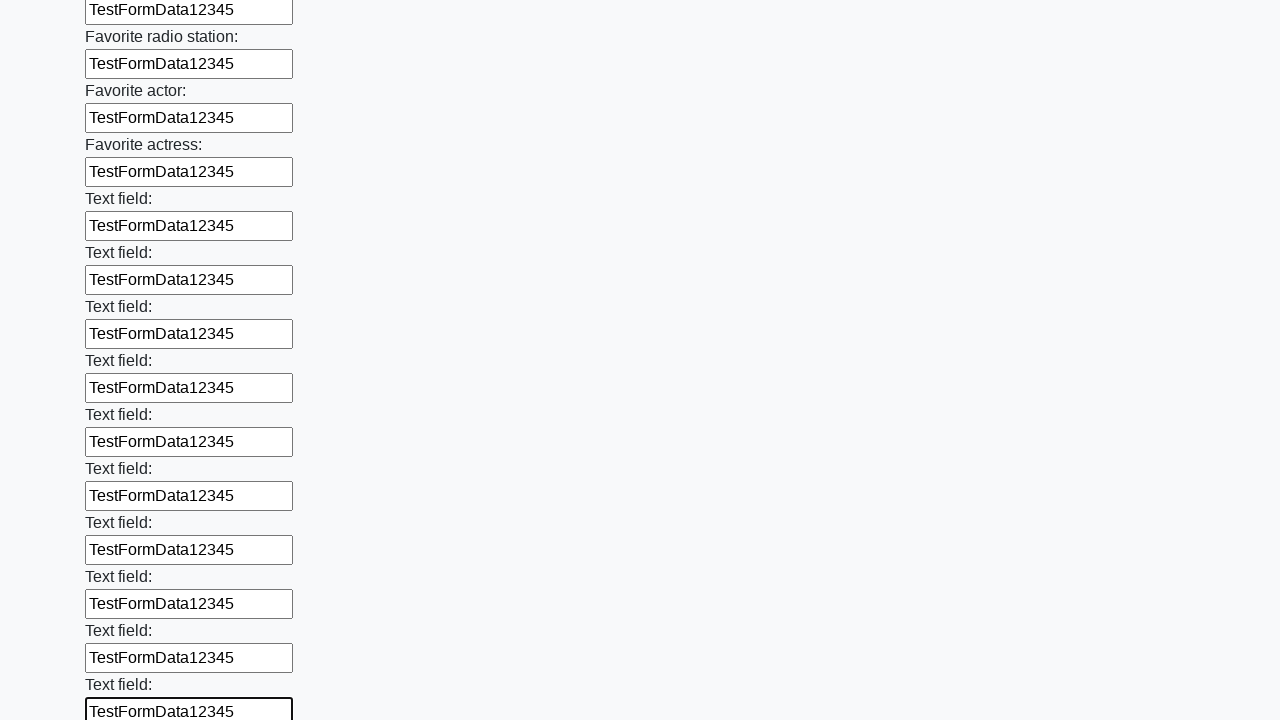

Filled a text input field with test data 'TestFormData12345' on [type='text'] >> nth=36
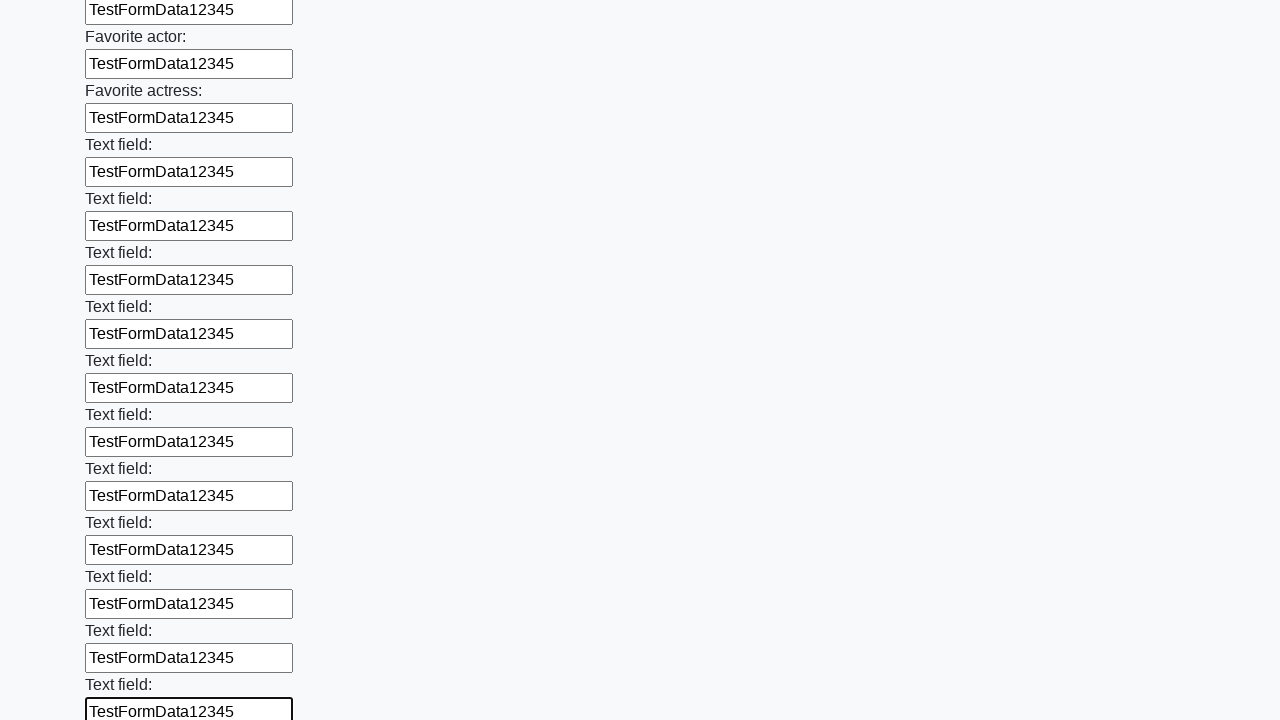

Filled a text input field with test data 'TestFormData12345' on [type='text'] >> nth=37
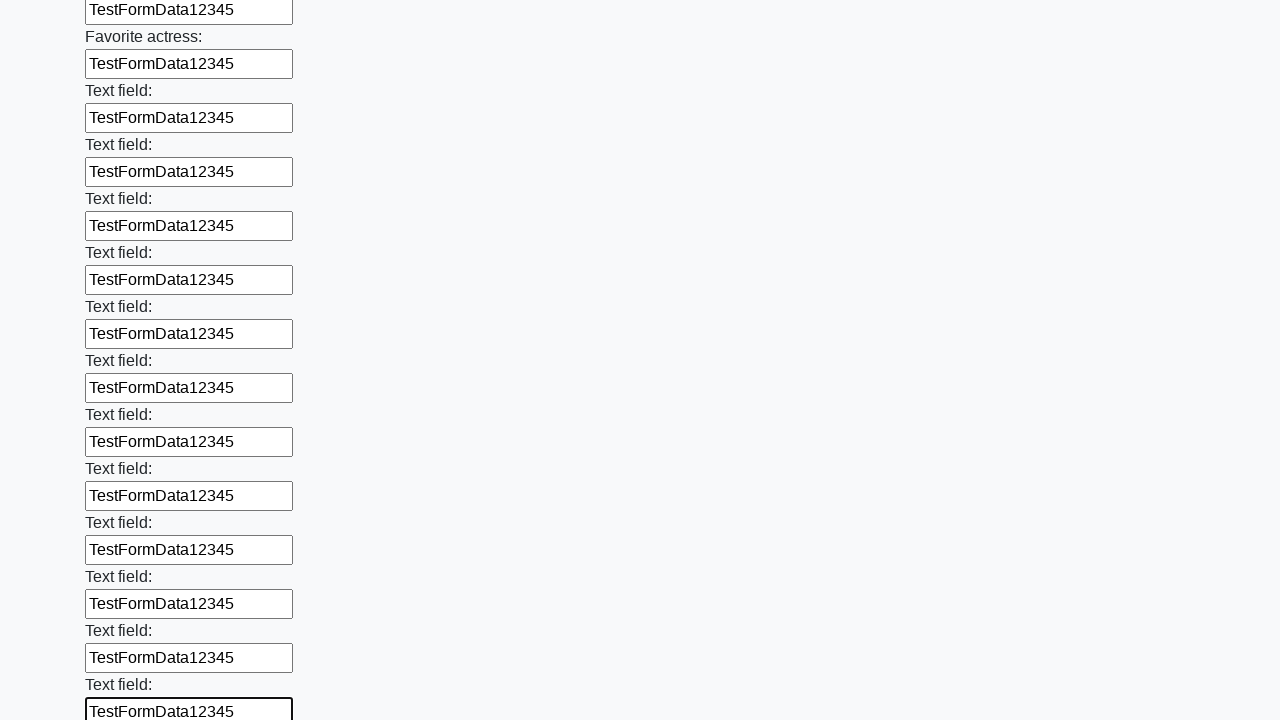

Filled a text input field with test data 'TestFormData12345' on [type='text'] >> nth=38
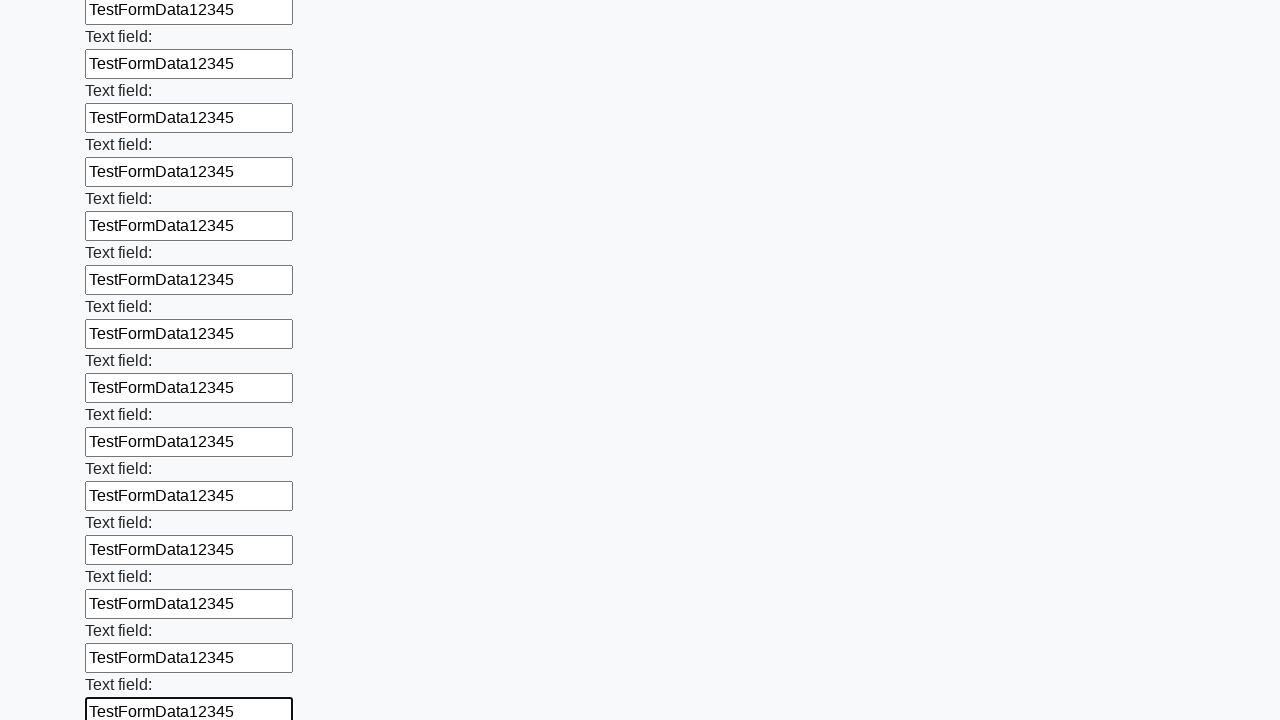

Filled a text input field with test data 'TestFormData12345' on [type='text'] >> nth=39
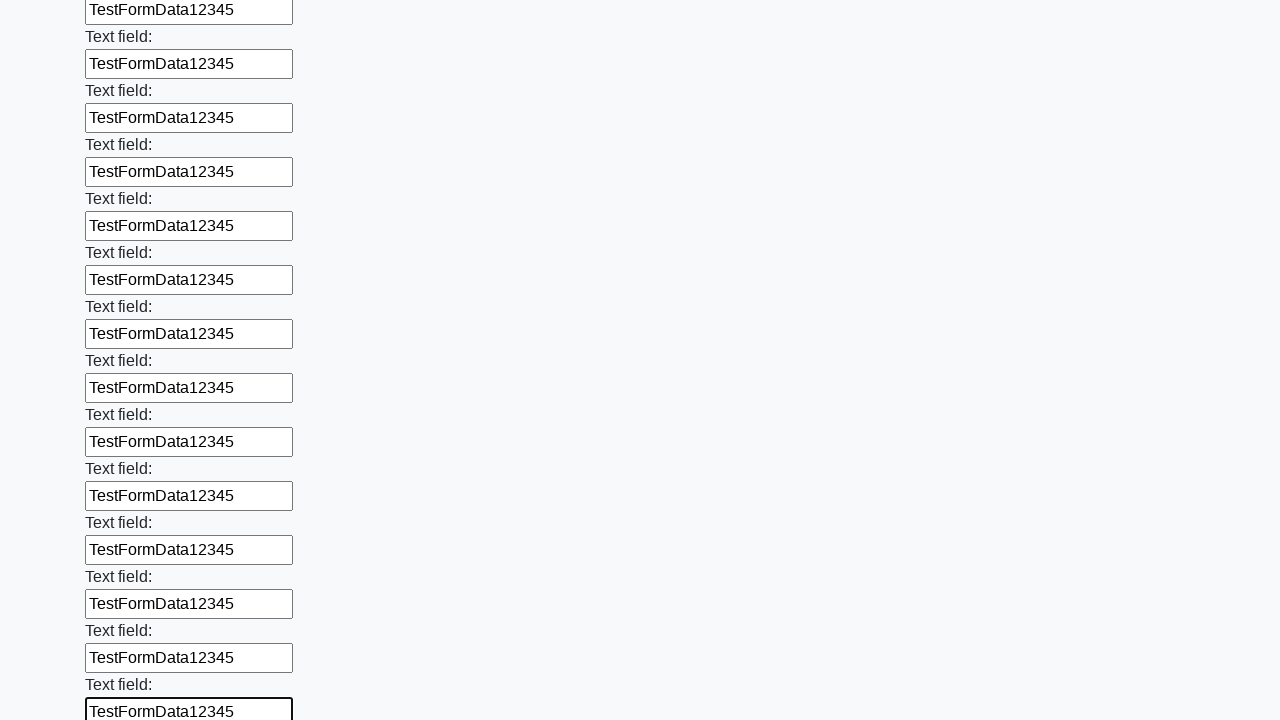

Filled a text input field with test data 'TestFormData12345' on [type='text'] >> nth=40
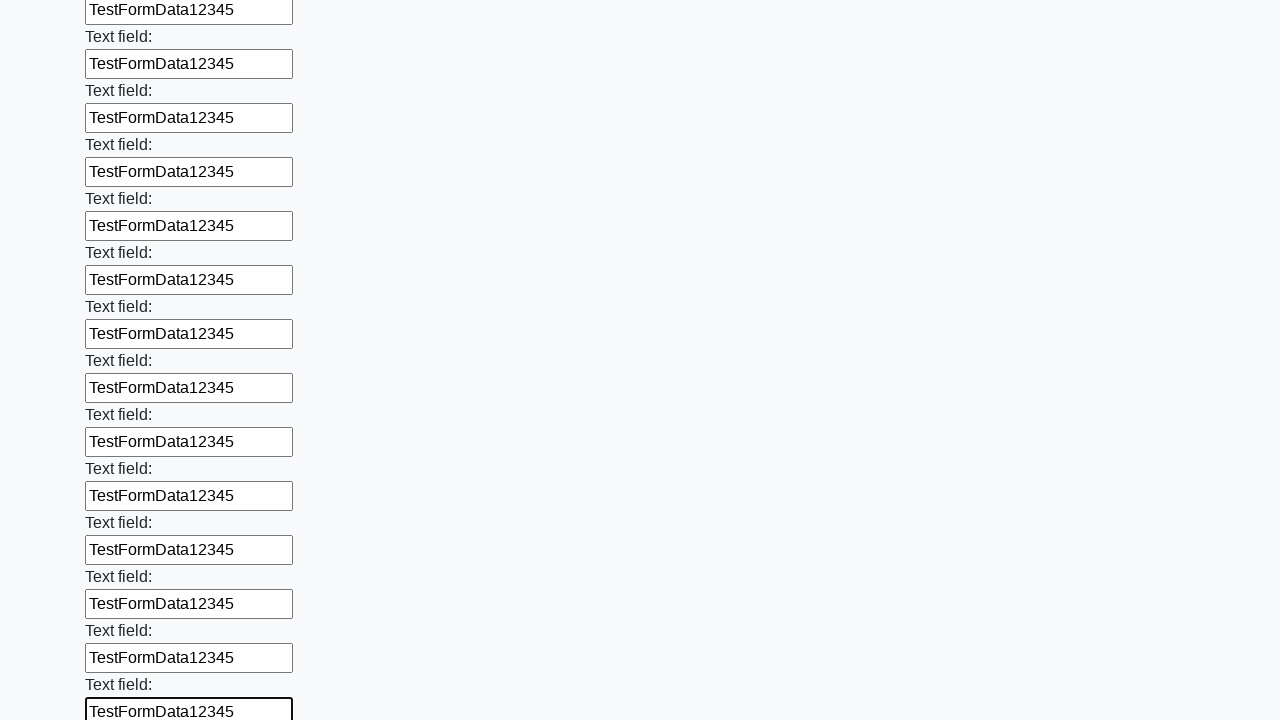

Filled a text input field with test data 'TestFormData12345' on [type='text'] >> nth=41
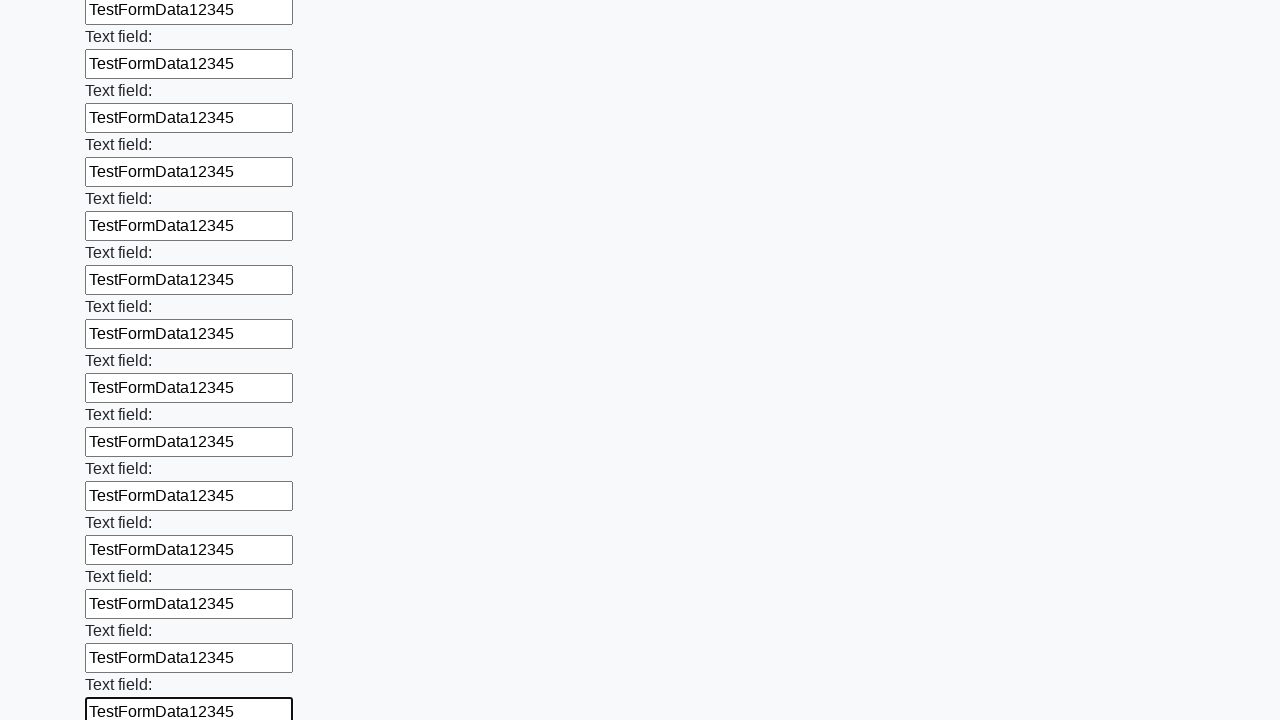

Filled a text input field with test data 'TestFormData12345' on [type='text'] >> nth=42
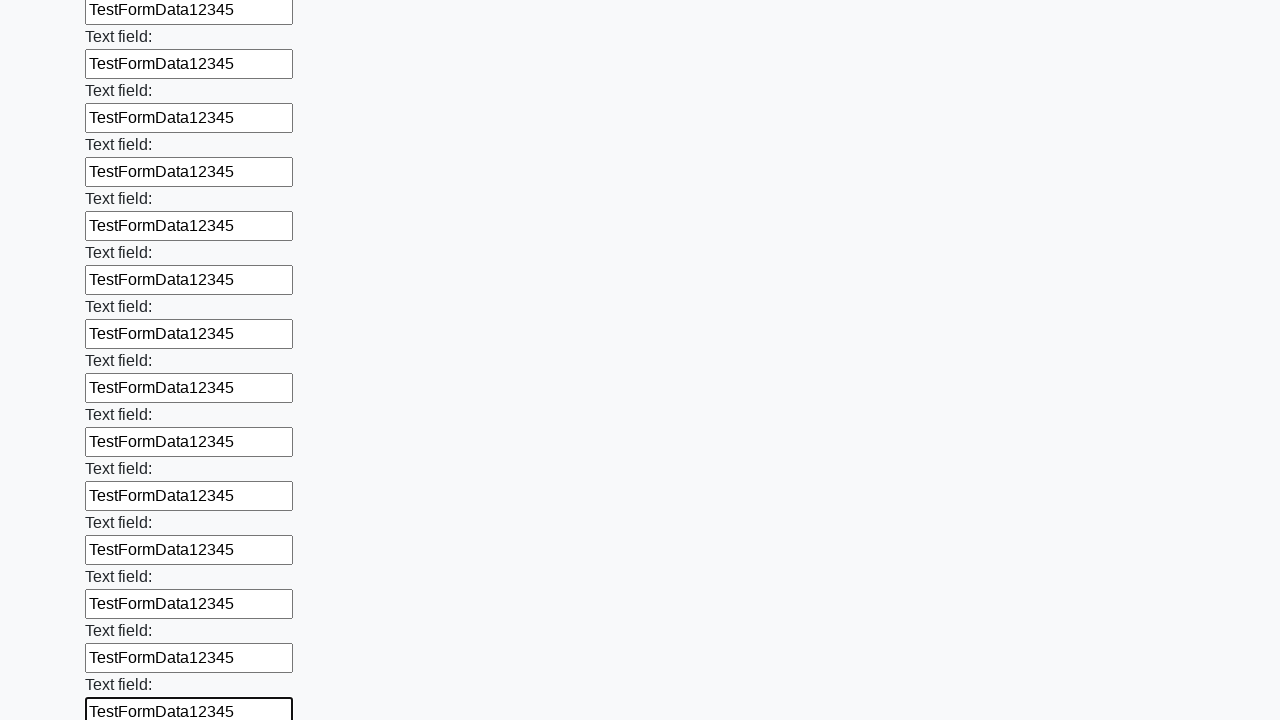

Filled a text input field with test data 'TestFormData12345' on [type='text'] >> nth=43
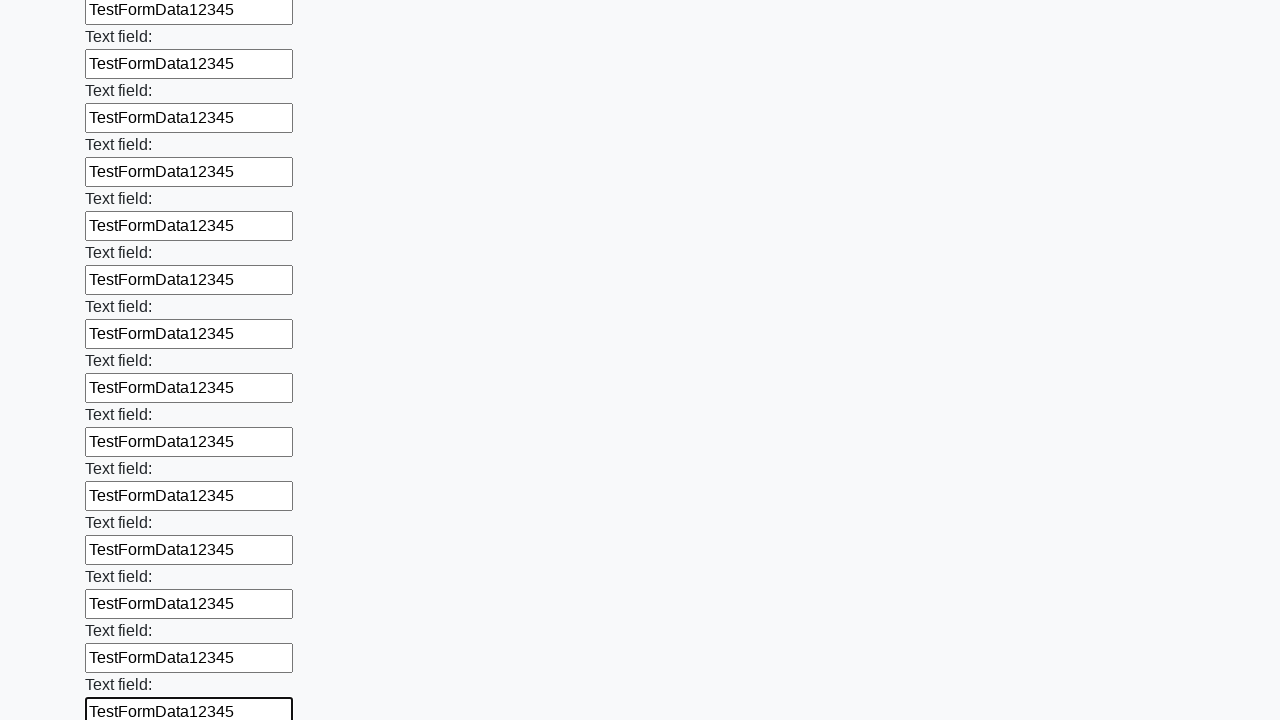

Filled a text input field with test data 'TestFormData12345' on [type='text'] >> nth=44
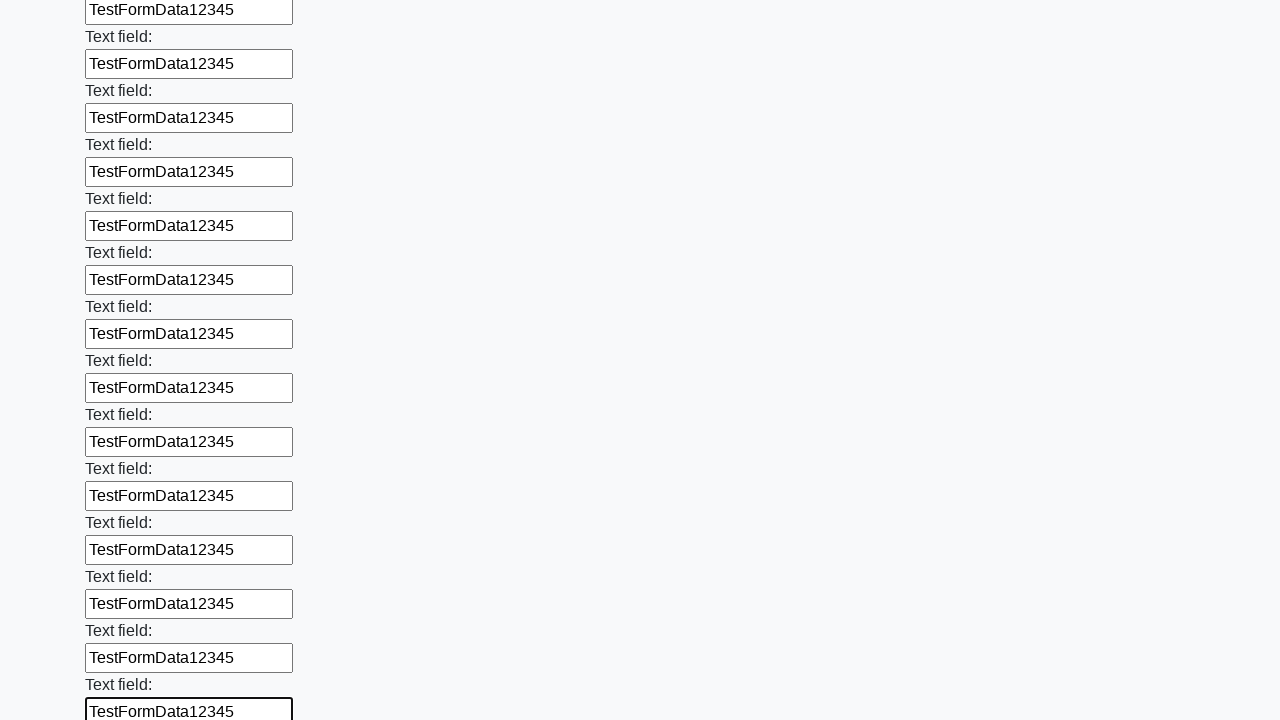

Filled a text input field with test data 'TestFormData12345' on [type='text'] >> nth=45
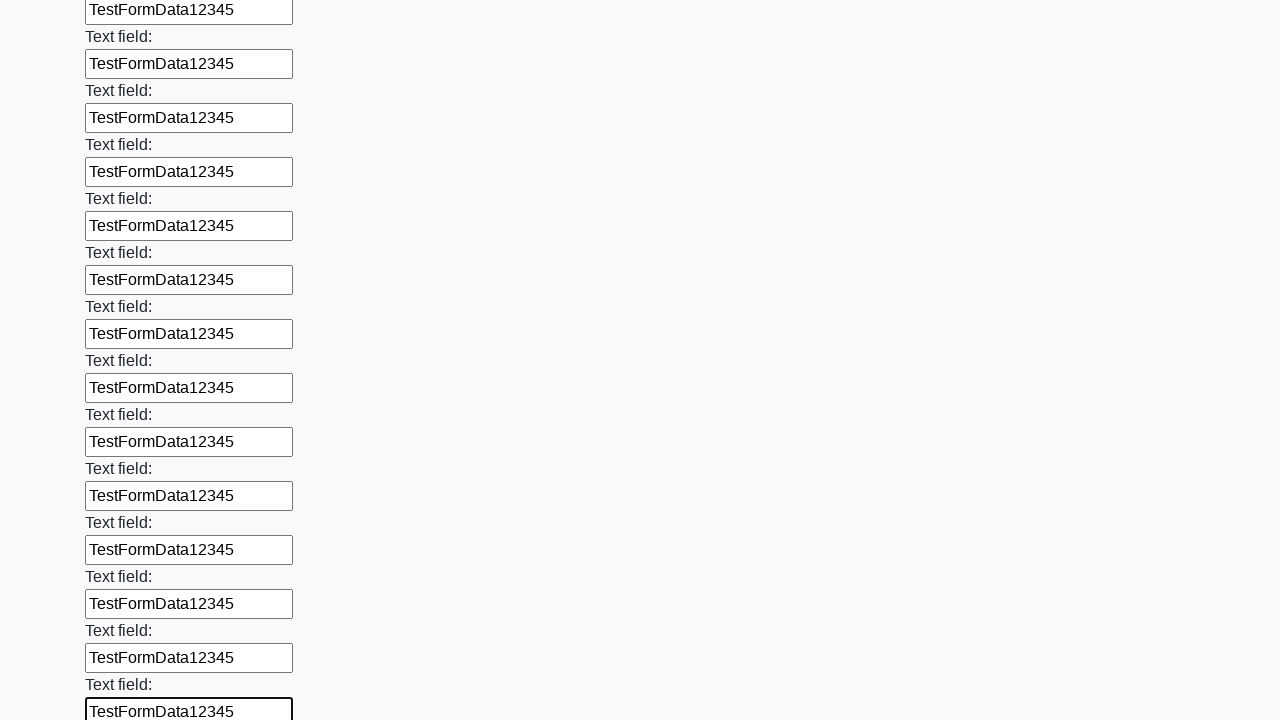

Filled a text input field with test data 'TestFormData12345' on [type='text'] >> nth=46
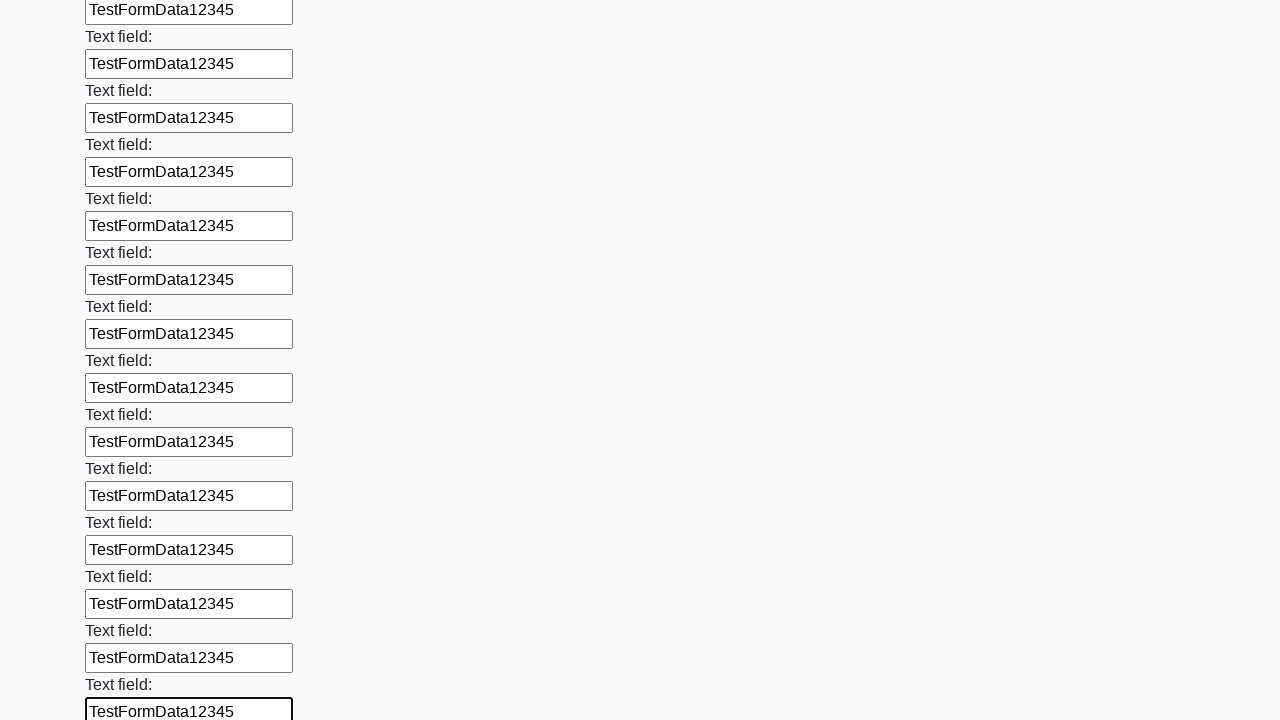

Filled a text input field with test data 'TestFormData12345' on [type='text'] >> nth=47
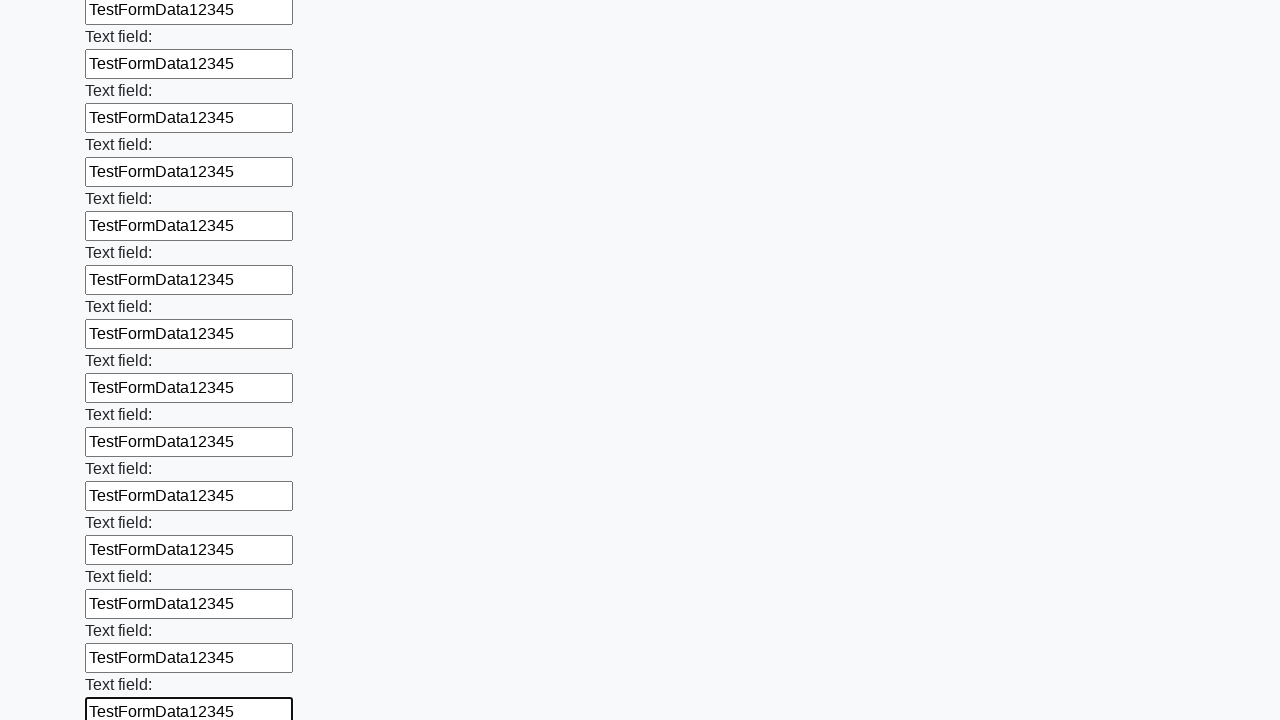

Filled a text input field with test data 'TestFormData12345' on [type='text'] >> nth=48
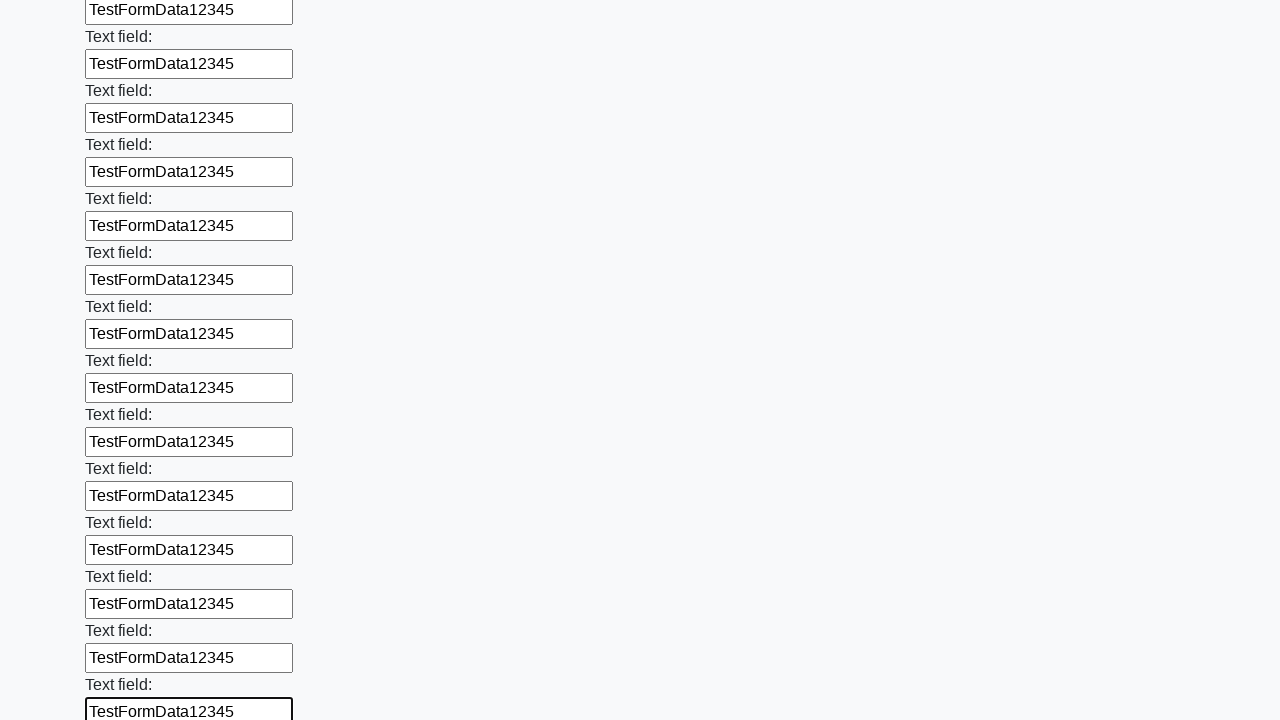

Filled a text input field with test data 'TestFormData12345' on [type='text'] >> nth=49
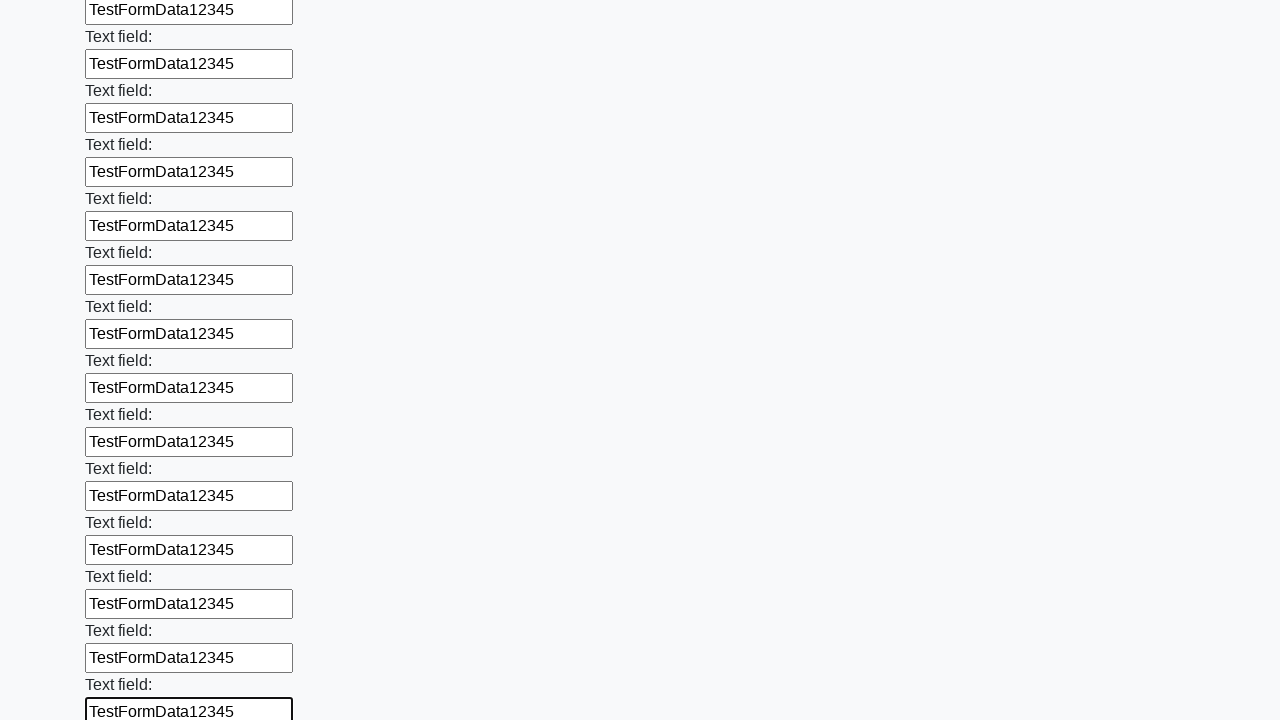

Filled a text input field with test data 'TestFormData12345' on [type='text'] >> nth=50
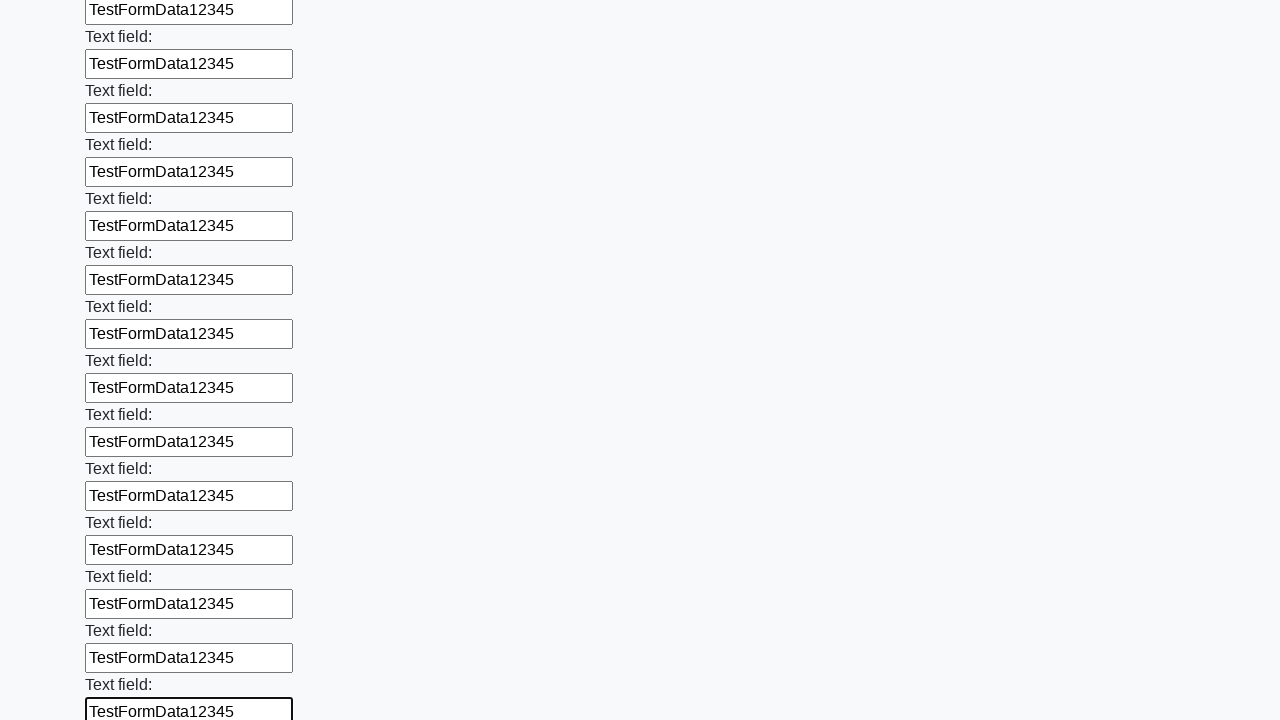

Filled a text input field with test data 'TestFormData12345' on [type='text'] >> nth=51
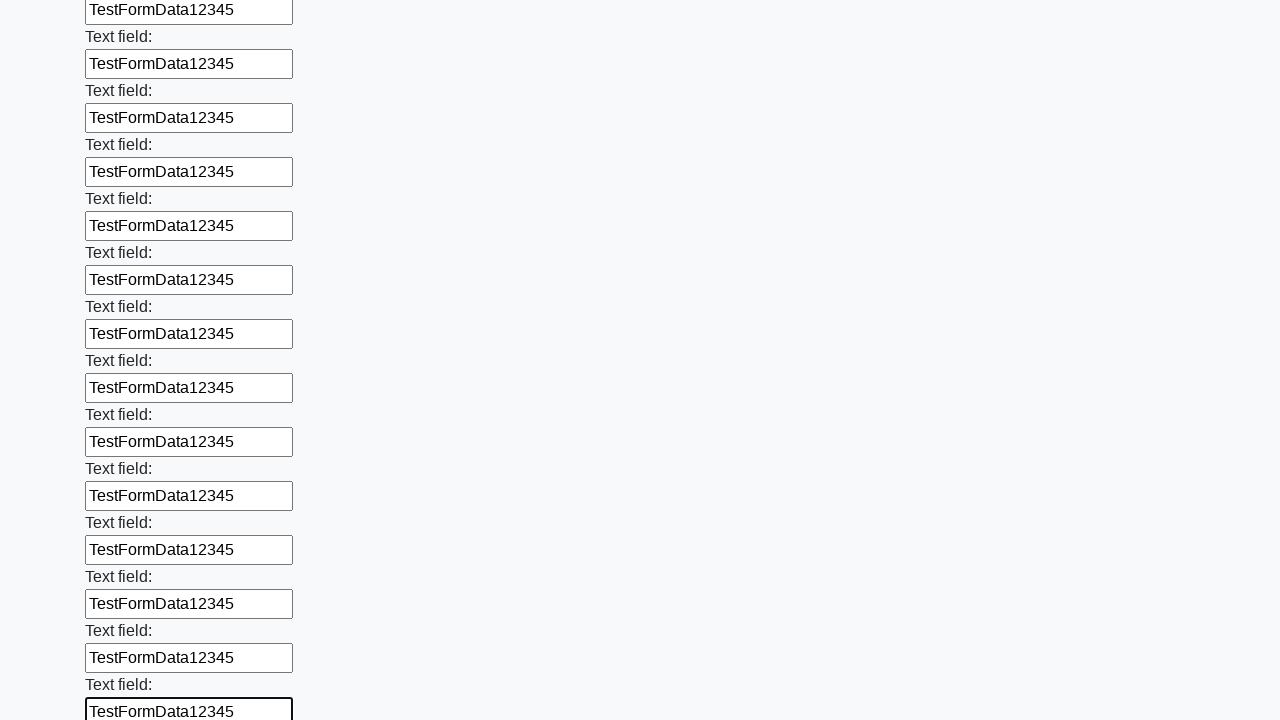

Filled a text input field with test data 'TestFormData12345' on [type='text'] >> nth=52
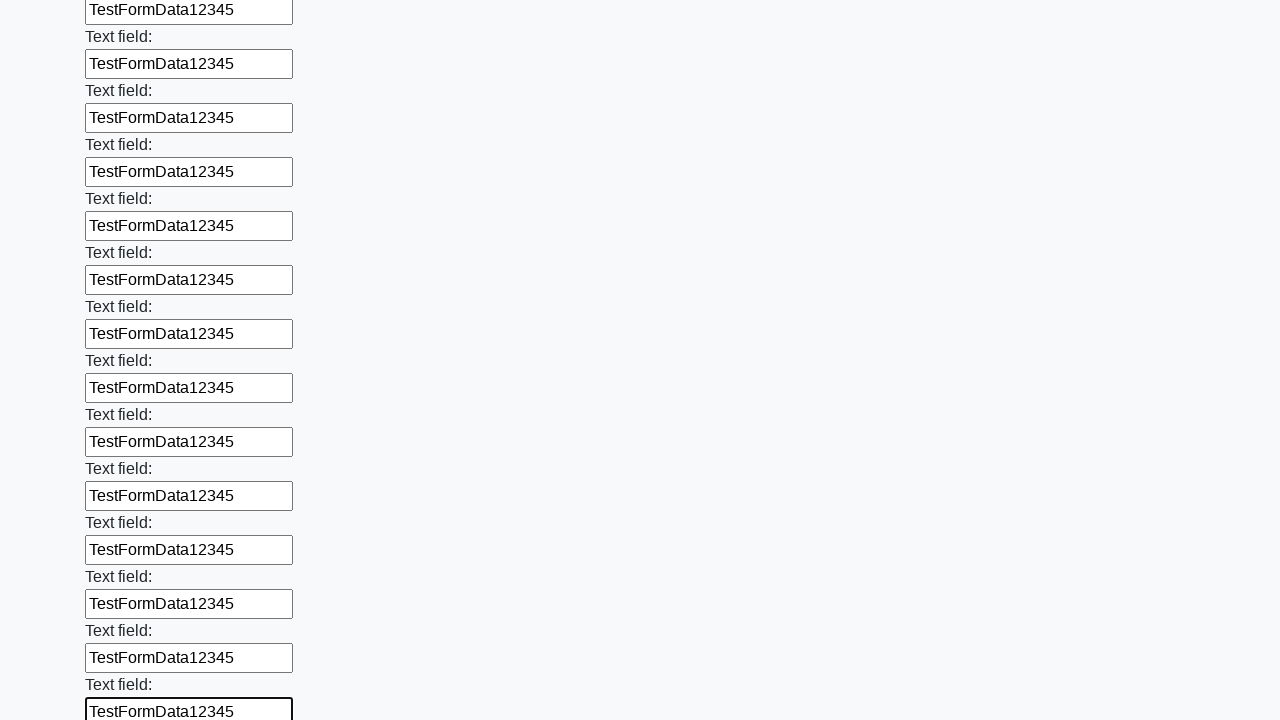

Filled a text input field with test data 'TestFormData12345' on [type='text'] >> nth=53
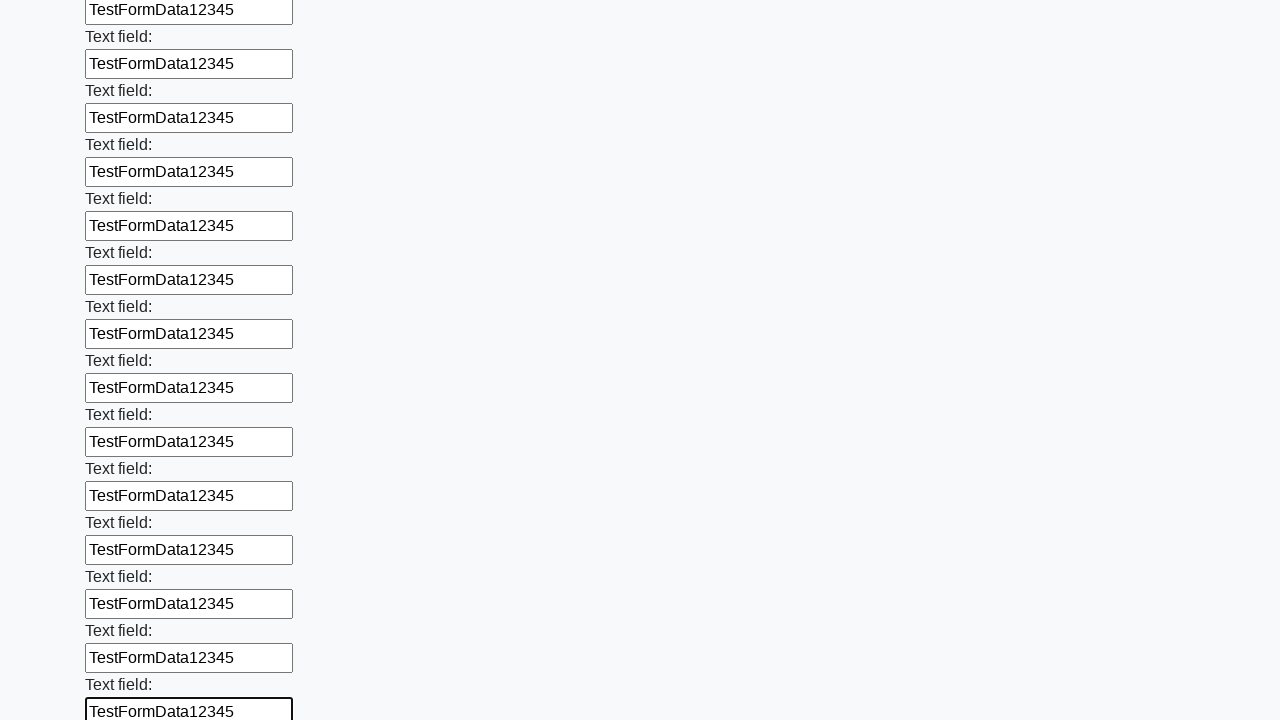

Filled a text input field with test data 'TestFormData12345' on [type='text'] >> nth=54
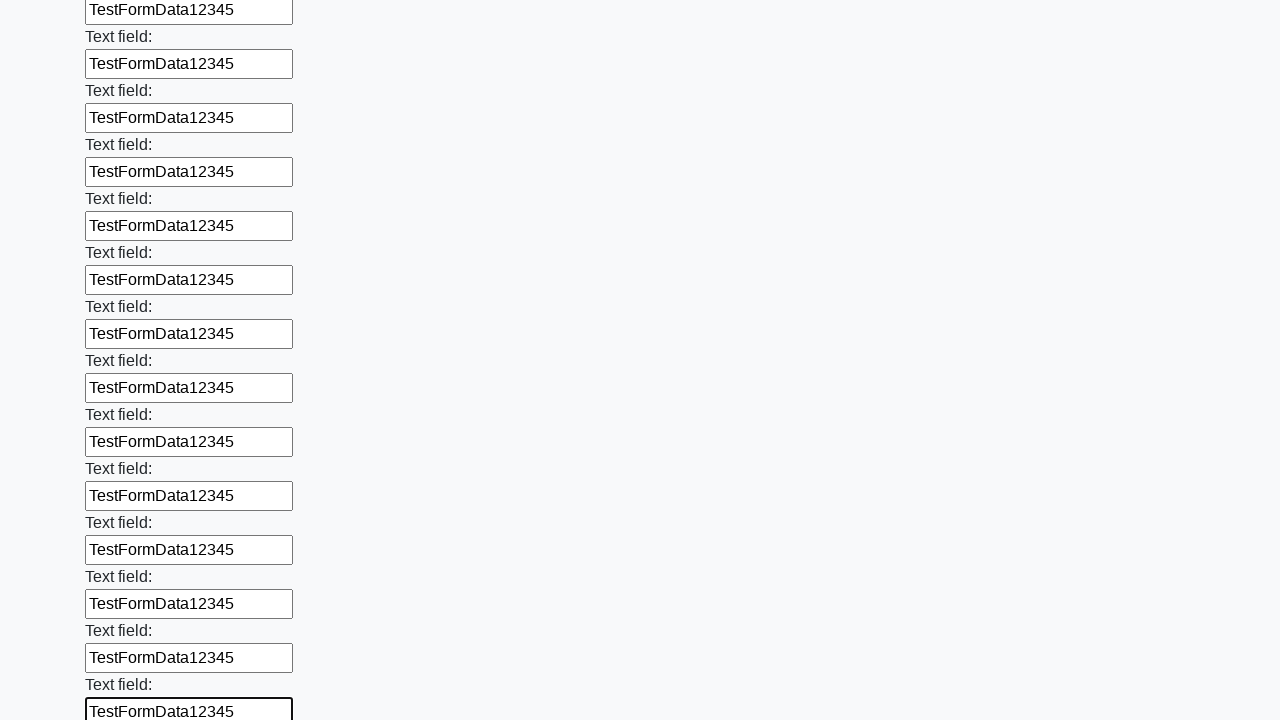

Filled a text input field with test data 'TestFormData12345' on [type='text'] >> nth=55
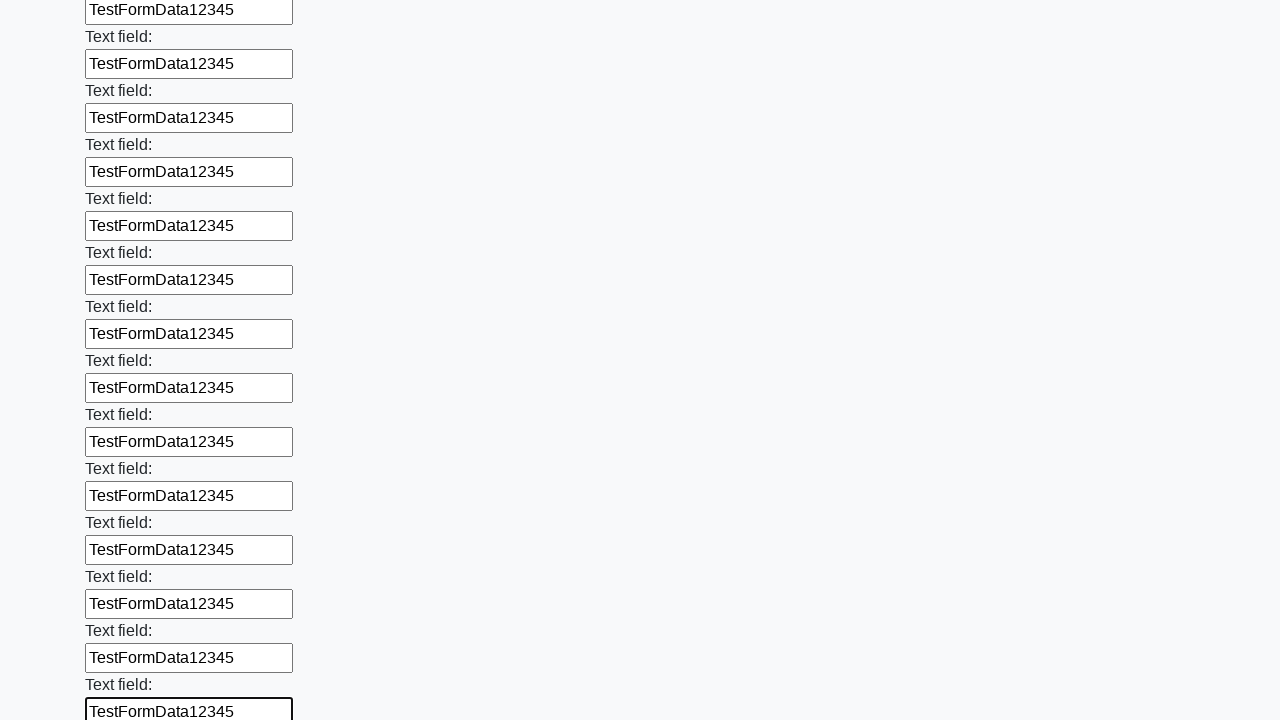

Filled a text input field with test data 'TestFormData12345' on [type='text'] >> nth=56
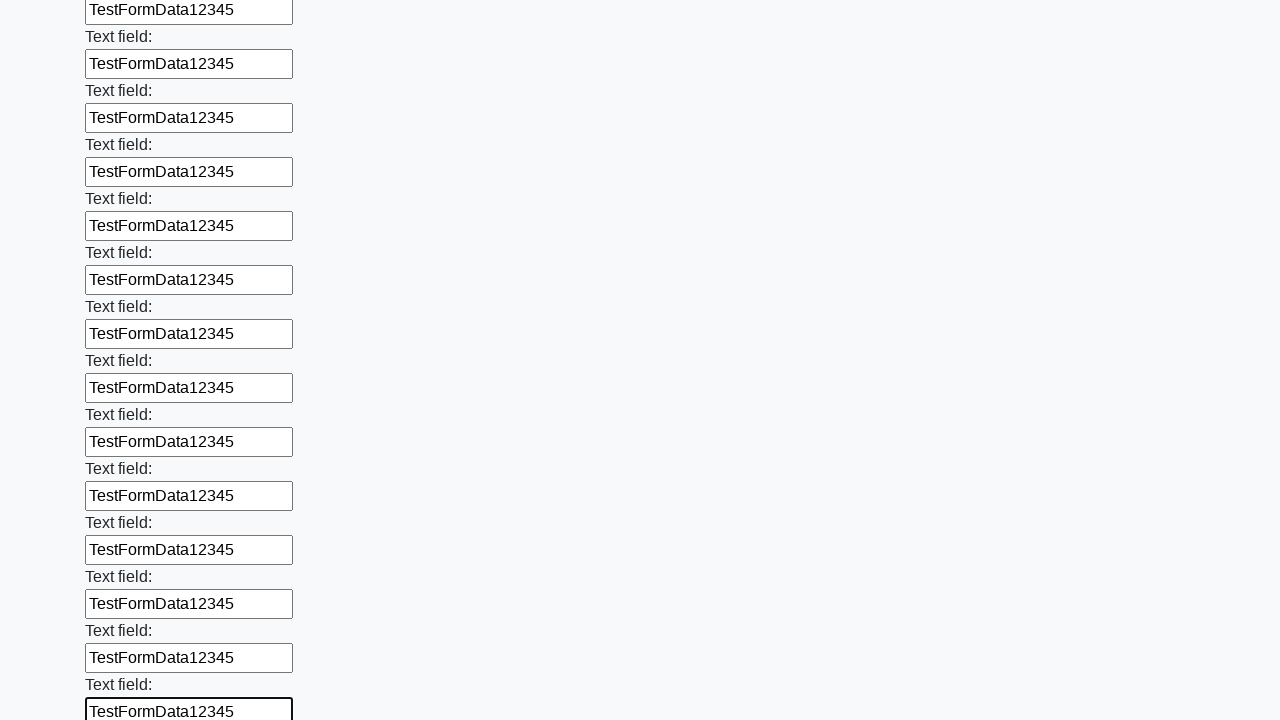

Filled a text input field with test data 'TestFormData12345' on [type='text'] >> nth=57
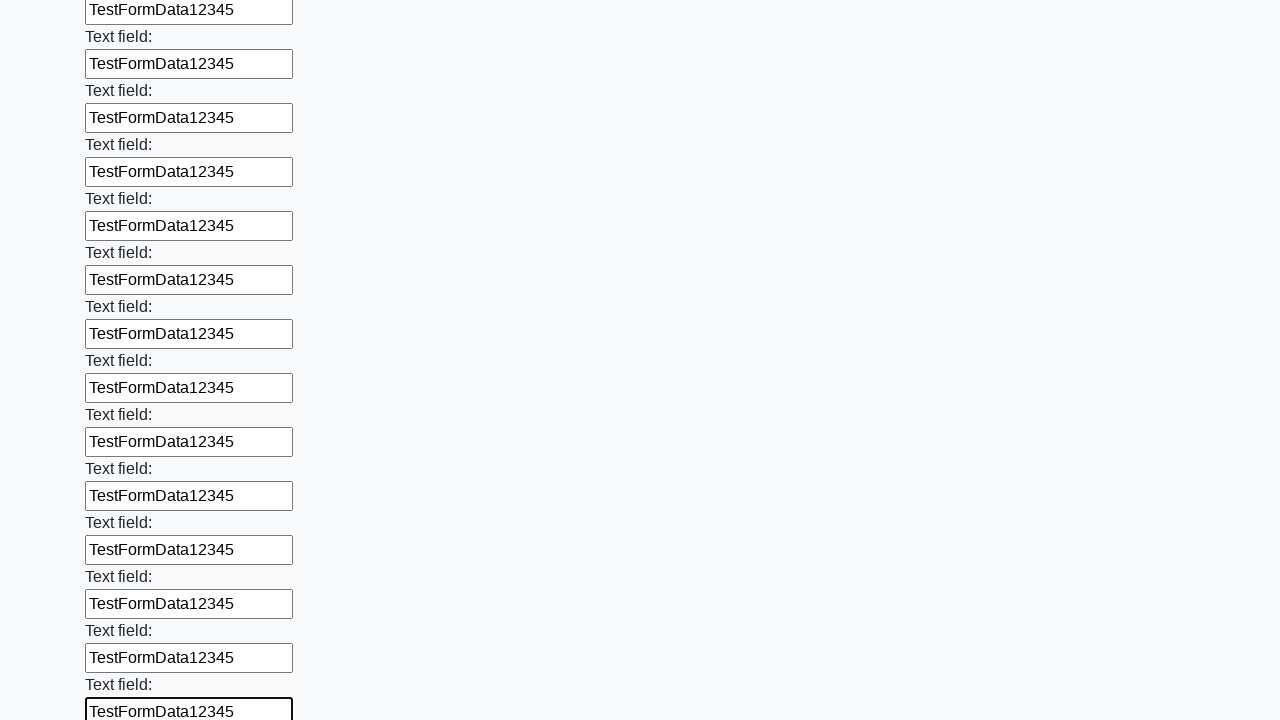

Filled a text input field with test data 'TestFormData12345' on [type='text'] >> nth=58
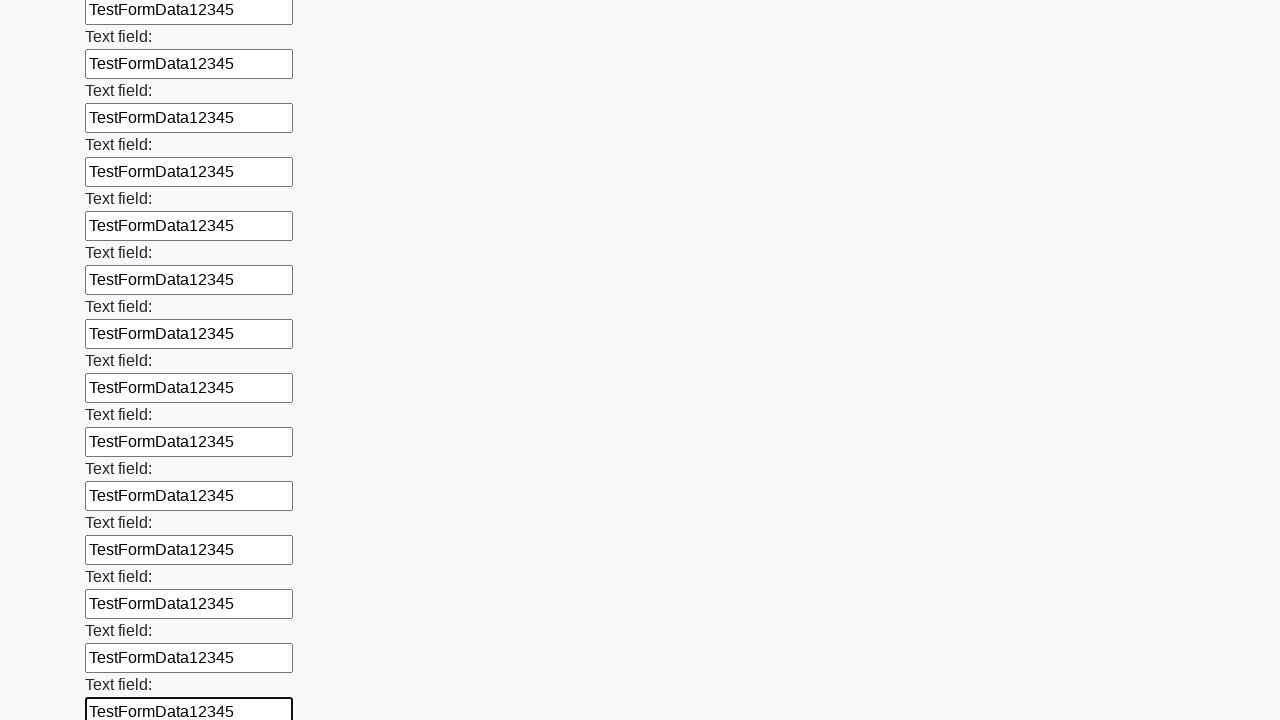

Filled a text input field with test data 'TestFormData12345' on [type='text'] >> nth=59
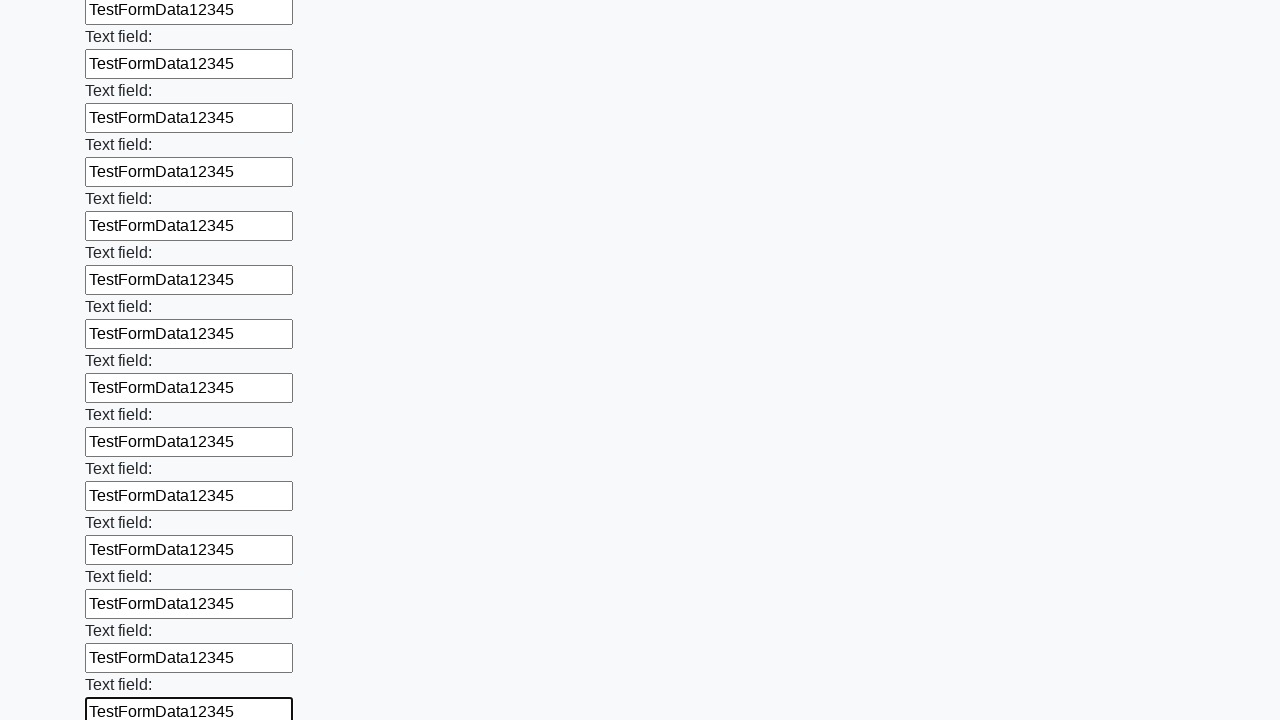

Filled a text input field with test data 'TestFormData12345' on [type='text'] >> nth=60
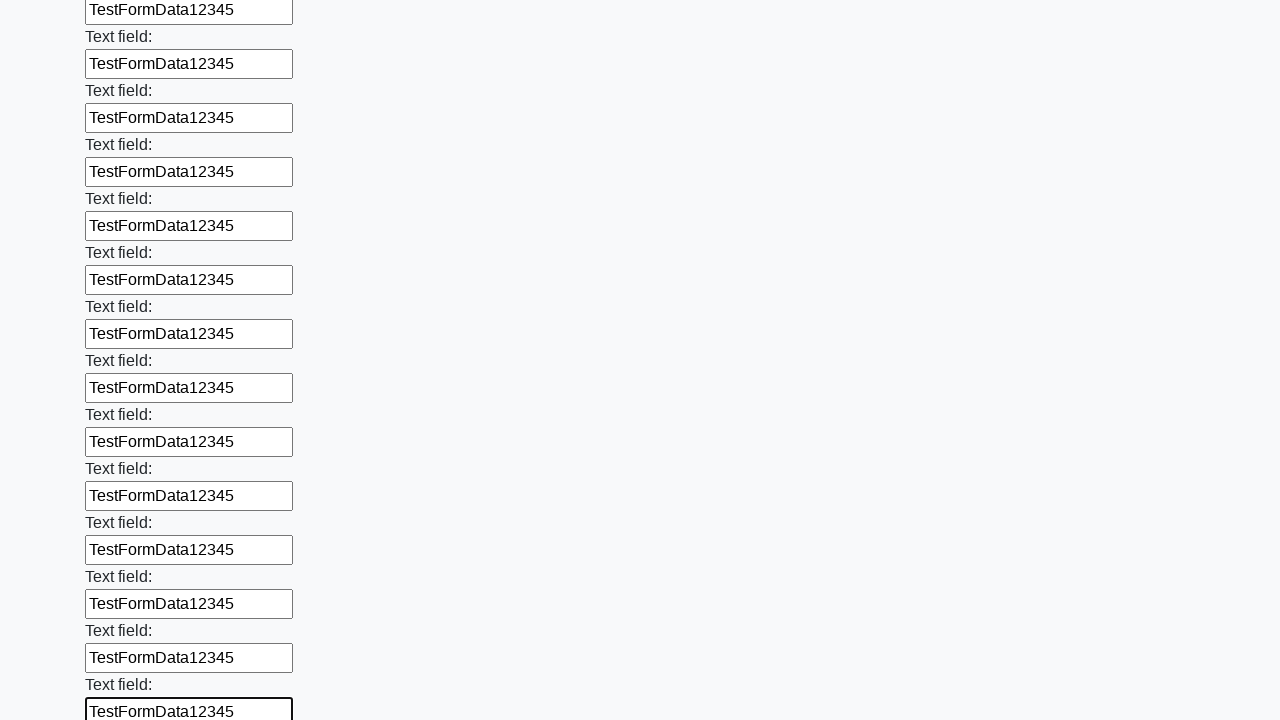

Filled a text input field with test data 'TestFormData12345' on [type='text'] >> nth=61
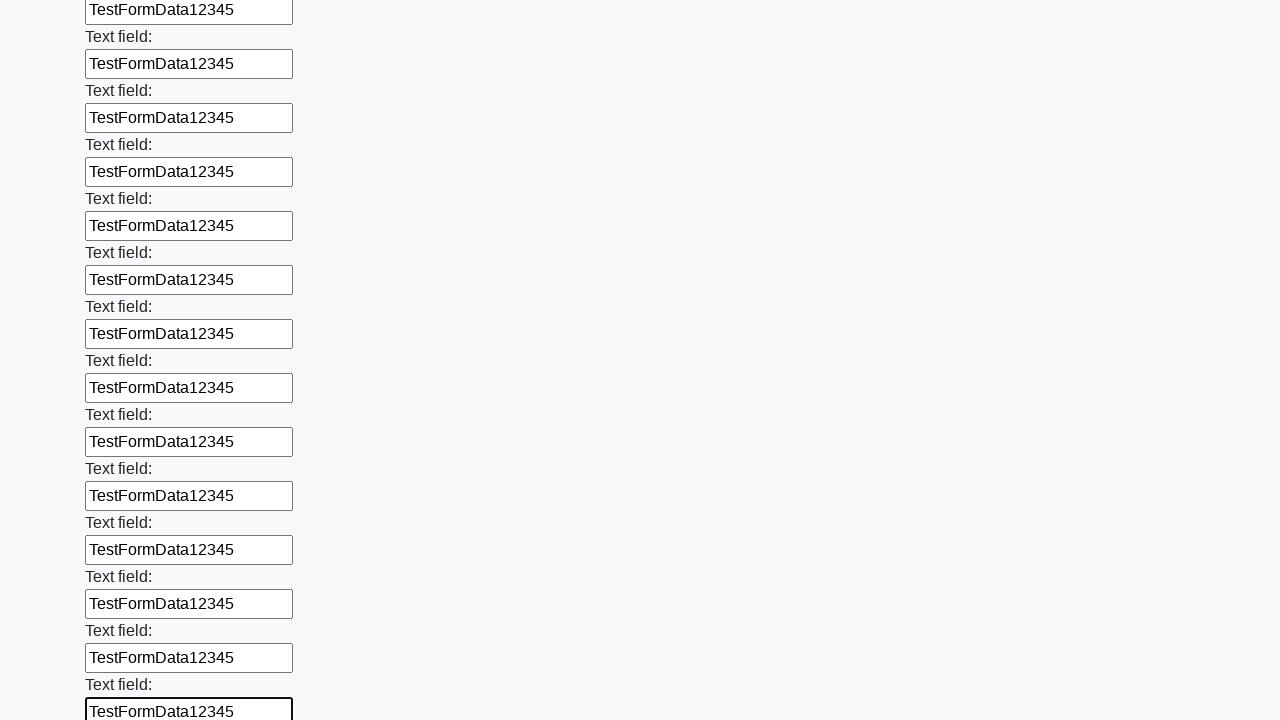

Filled a text input field with test data 'TestFormData12345' on [type='text'] >> nth=62
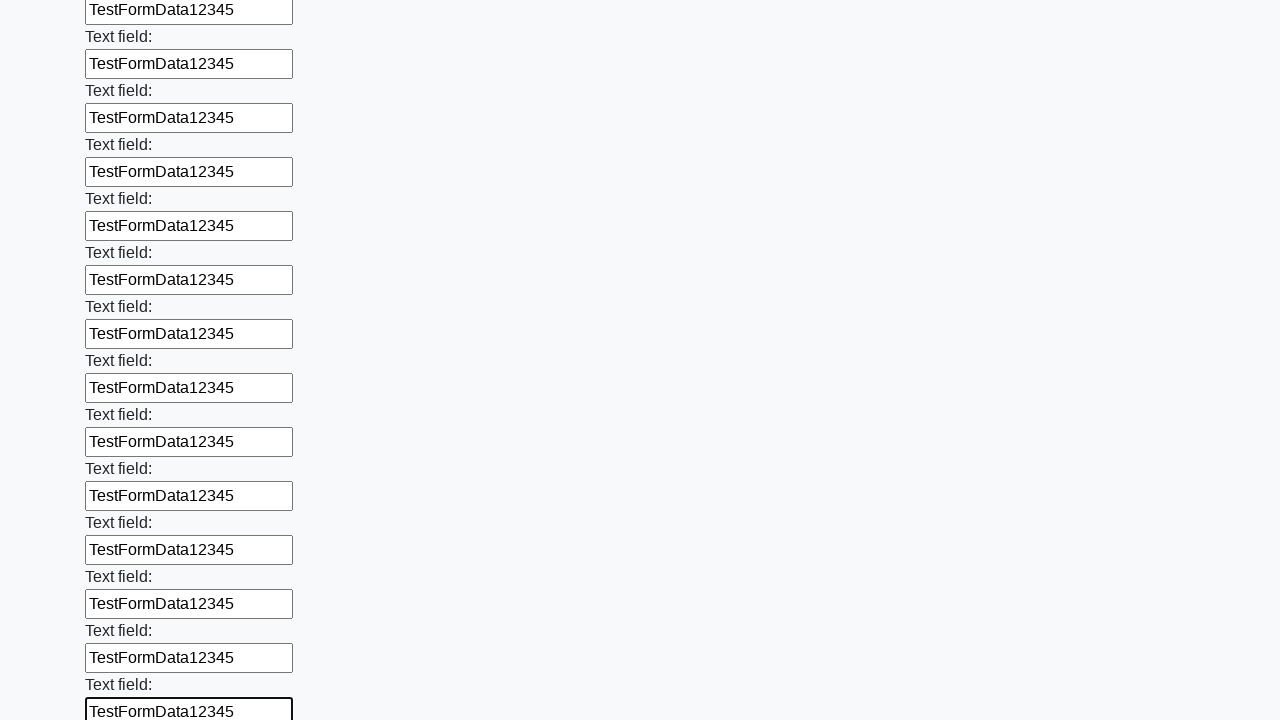

Filled a text input field with test data 'TestFormData12345' on [type='text'] >> nth=63
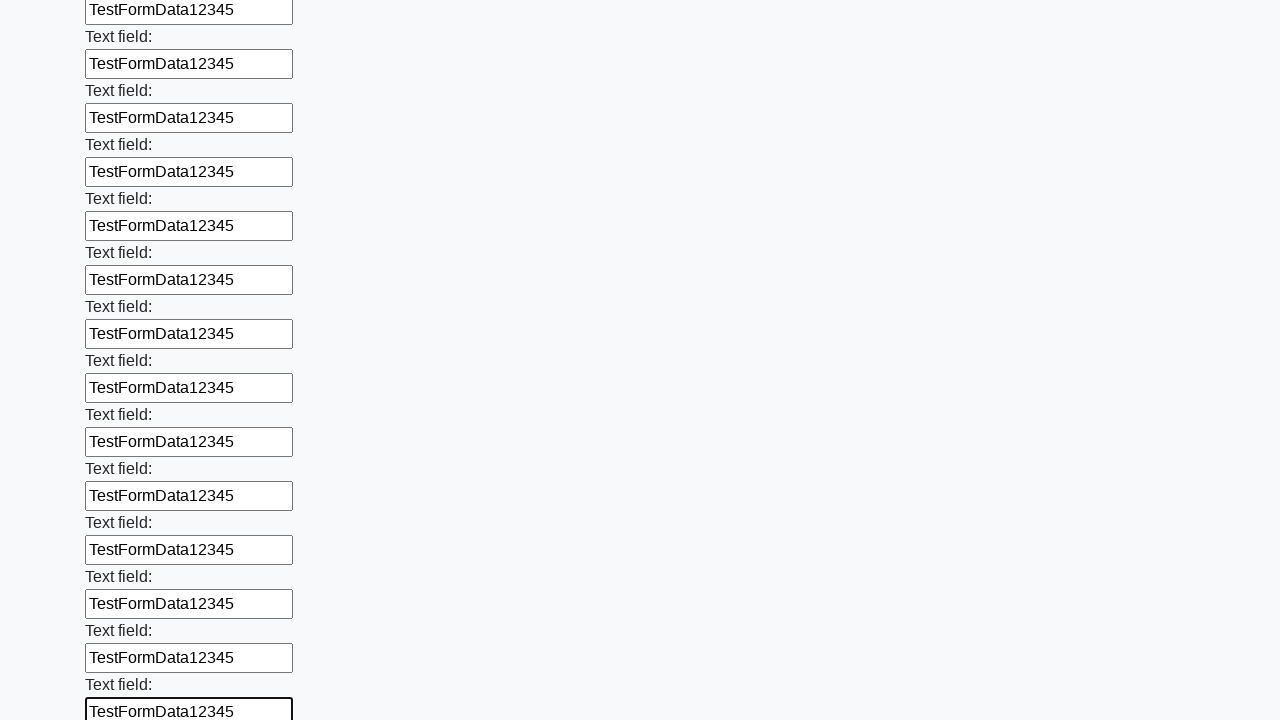

Filled a text input field with test data 'TestFormData12345' on [type='text'] >> nth=64
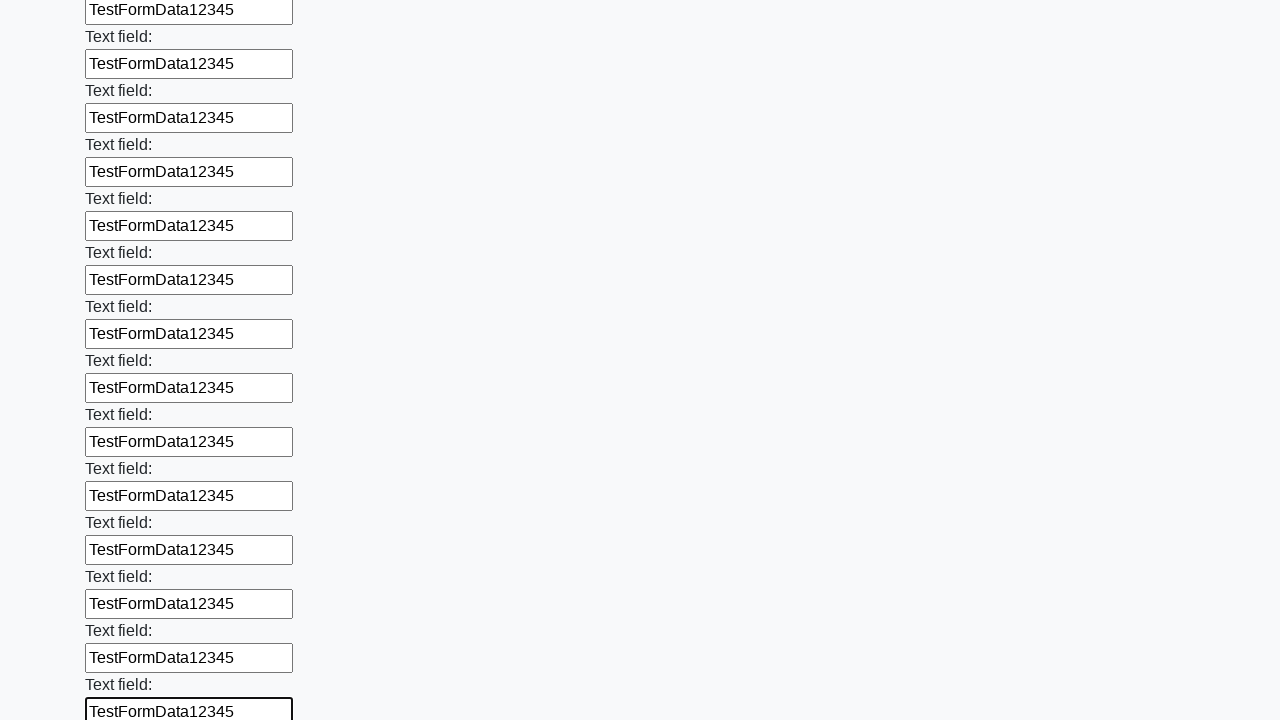

Filled a text input field with test data 'TestFormData12345' on [type='text'] >> nth=65
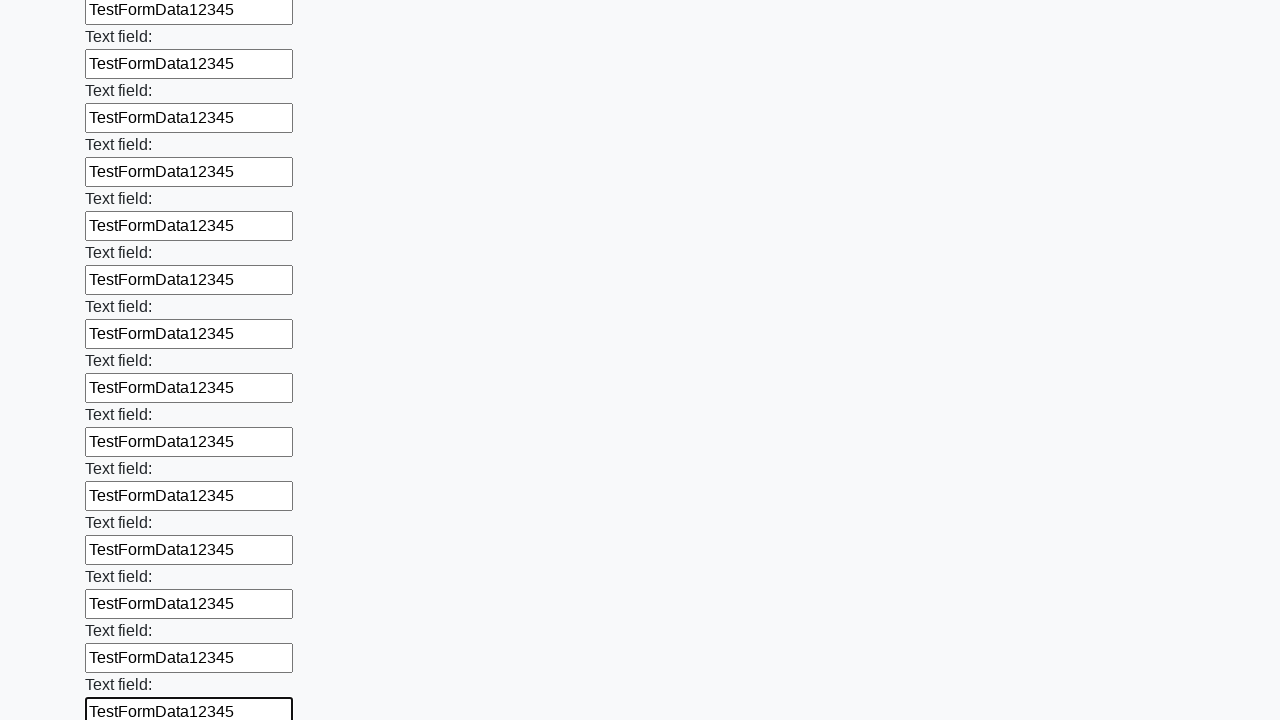

Filled a text input field with test data 'TestFormData12345' on [type='text'] >> nth=66
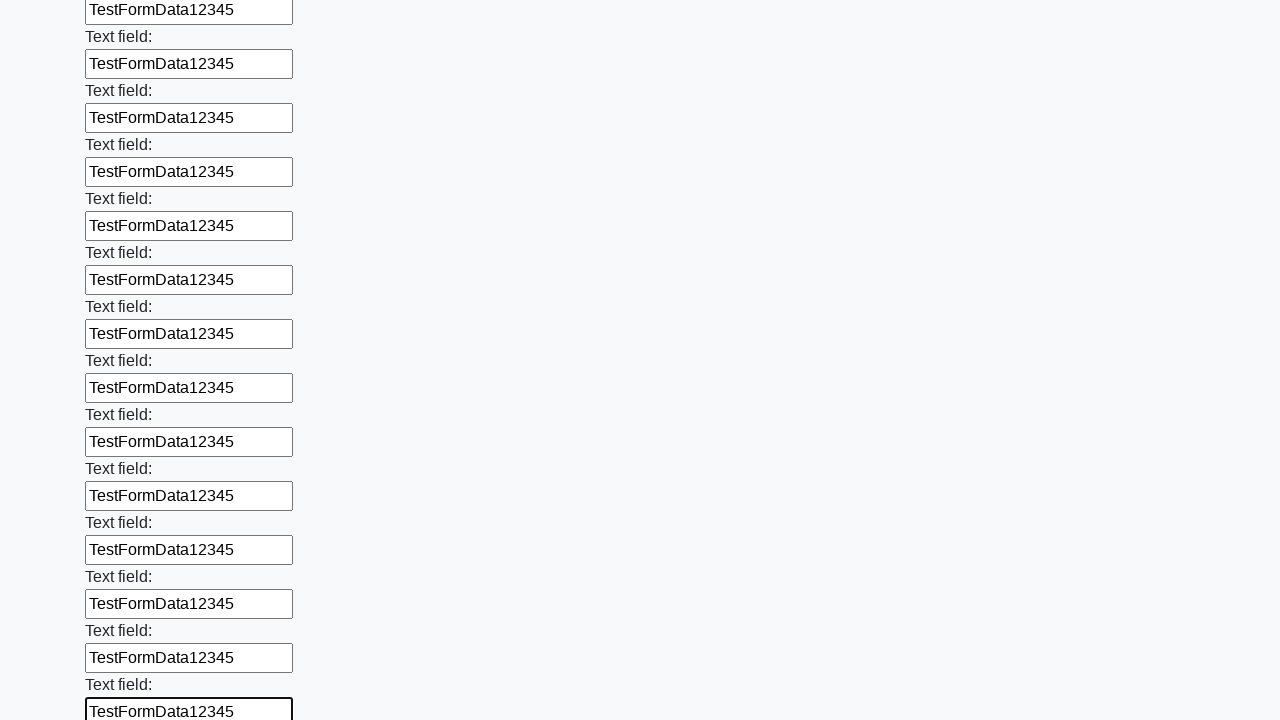

Filled a text input field with test data 'TestFormData12345' on [type='text'] >> nth=67
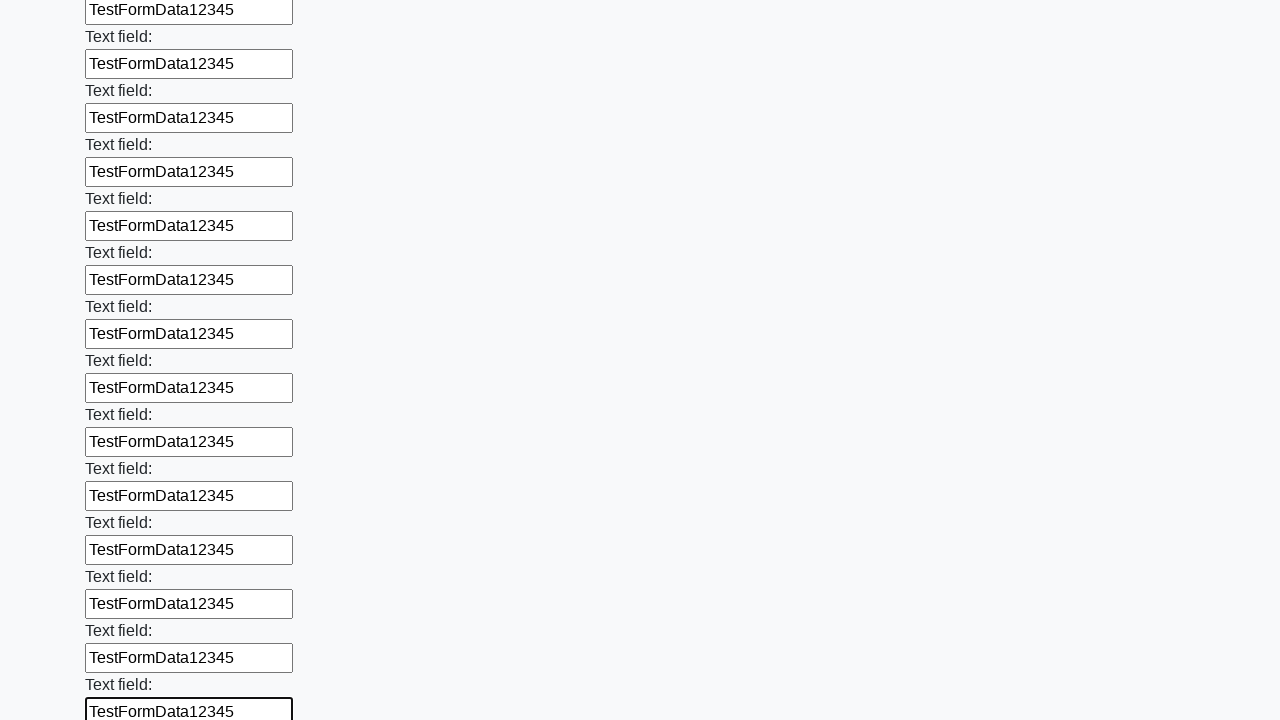

Filled a text input field with test data 'TestFormData12345' on [type='text'] >> nth=68
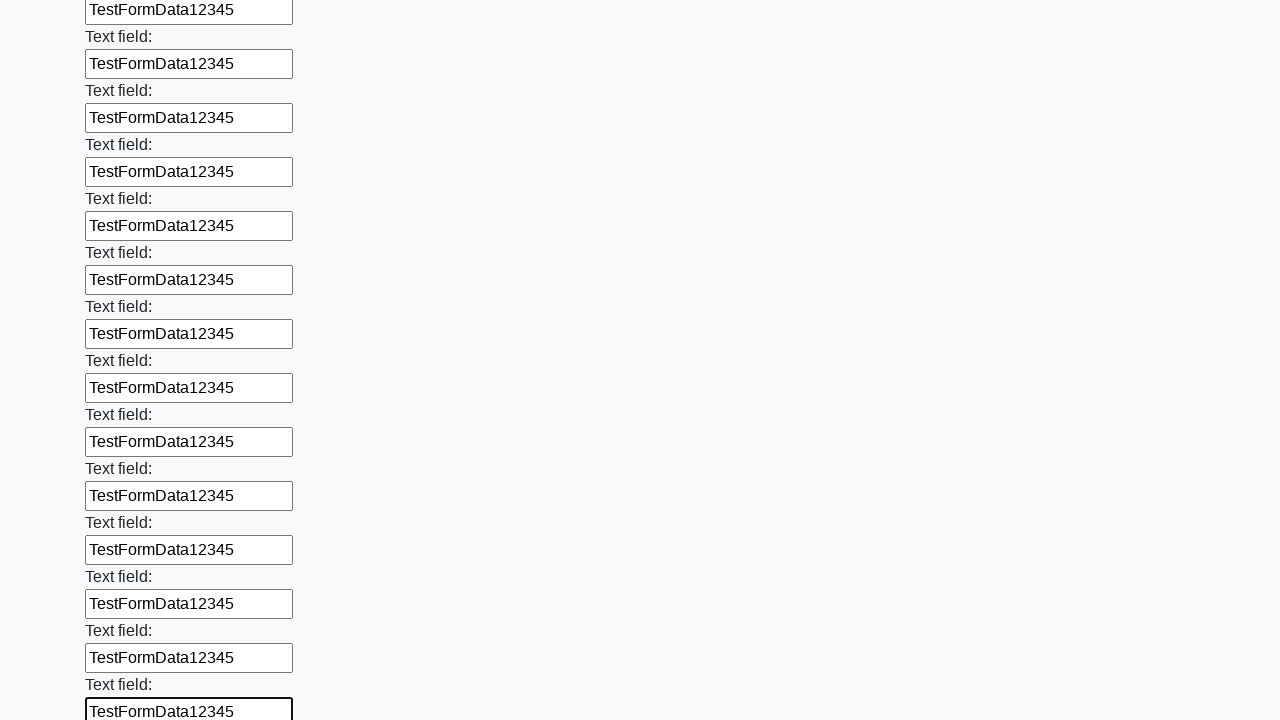

Filled a text input field with test data 'TestFormData12345' on [type='text'] >> nth=69
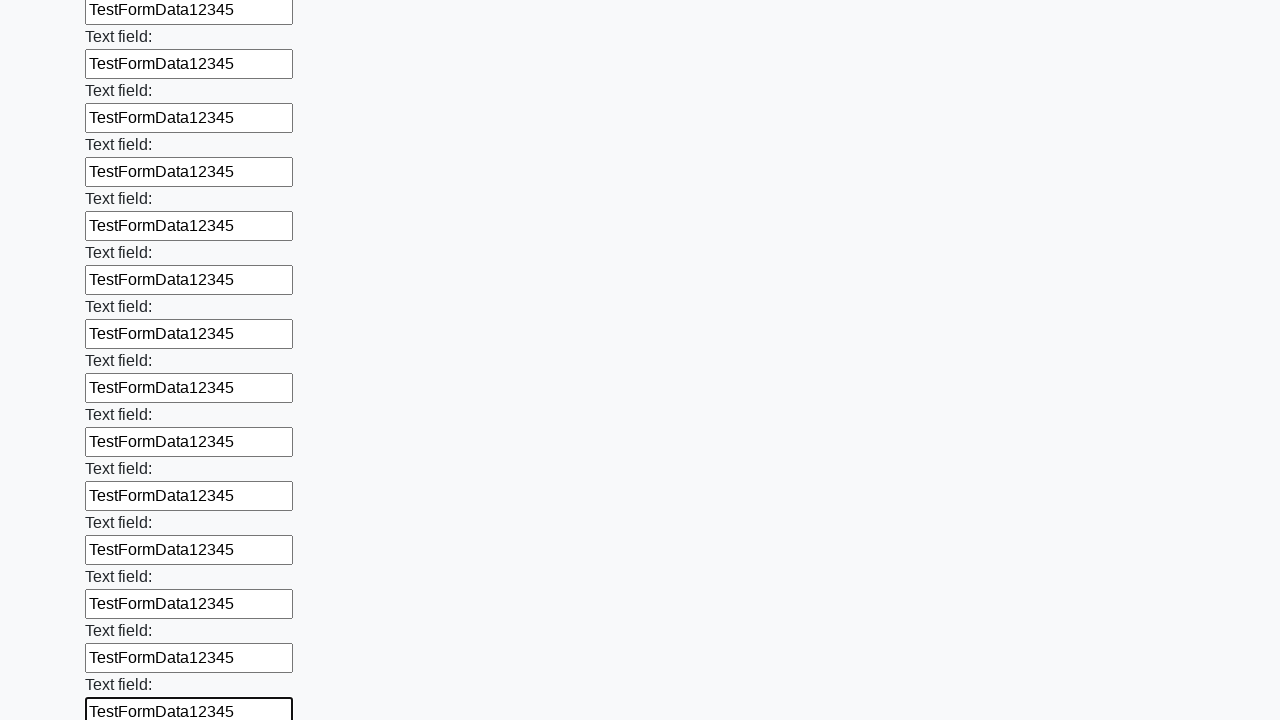

Filled a text input field with test data 'TestFormData12345' on [type='text'] >> nth=70
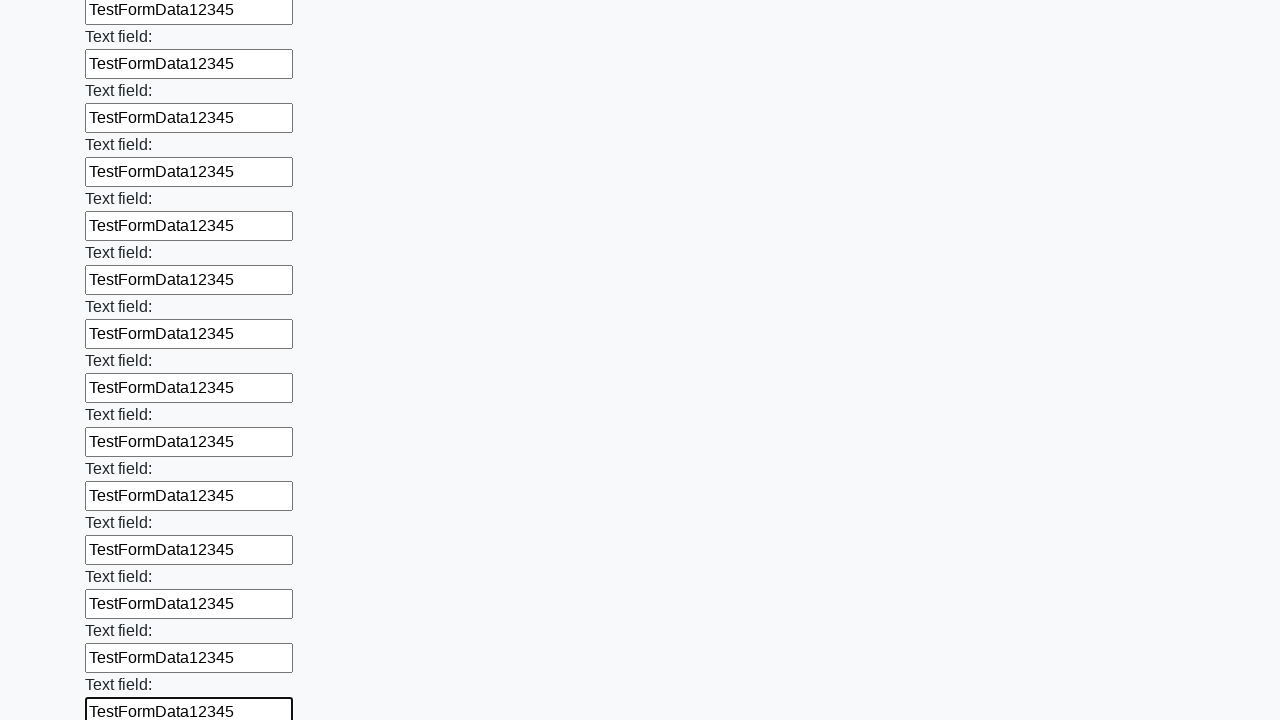

Filled a text input field with test data 'TestFormData12345' on [type='text'] >> nth=71
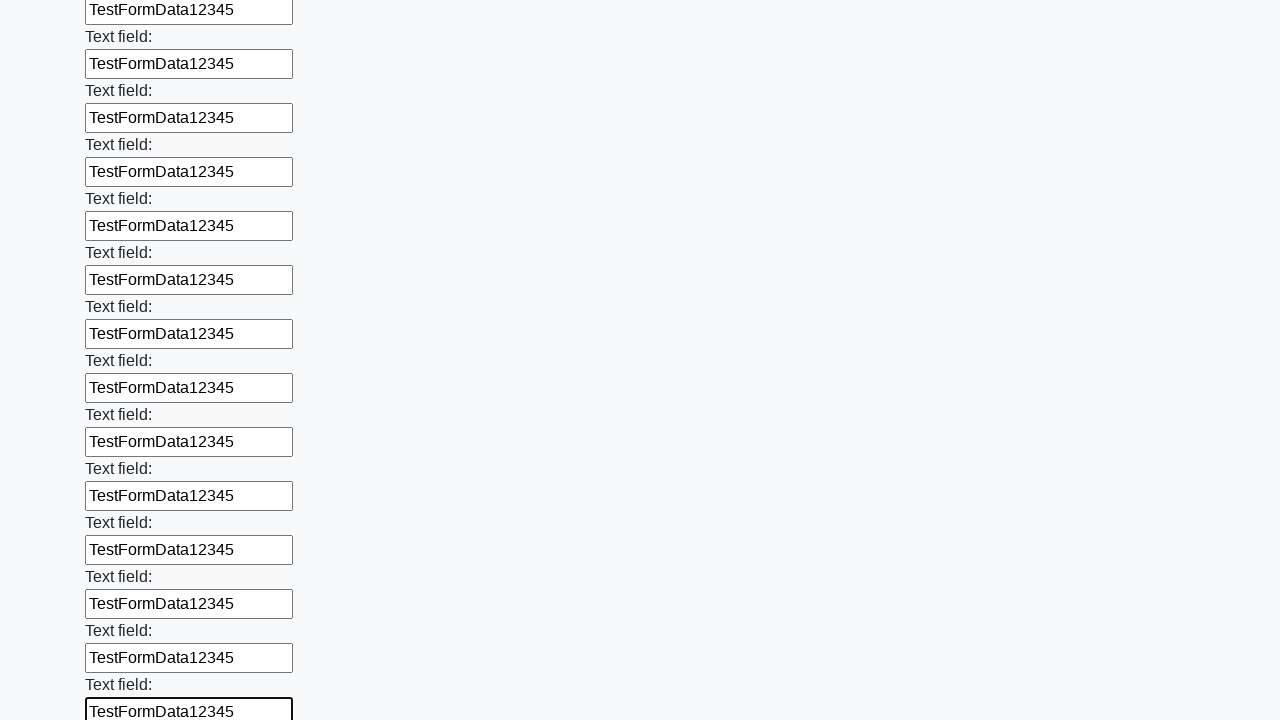

Filled a text input field with test data 'TestFormData12345' on [type='text'] >> nth=72
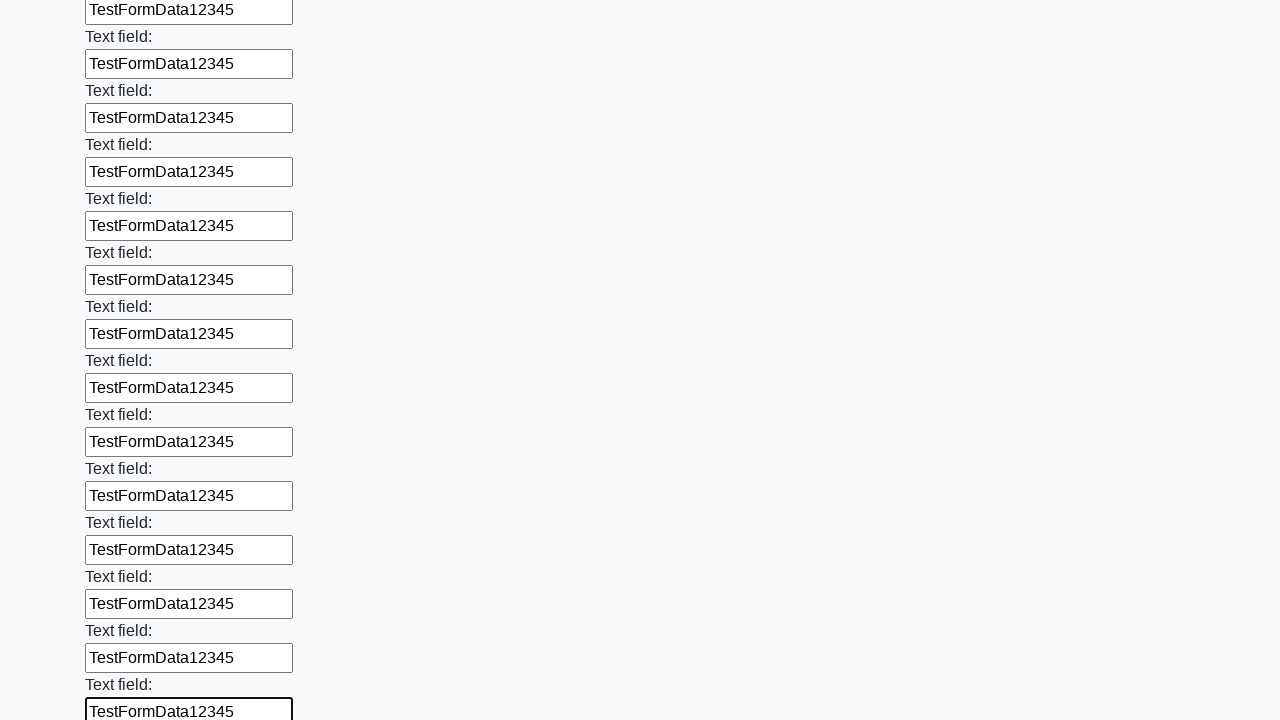

Filled a text input field with test data 'TestFormData12345' on [type='text'] >> nth=73
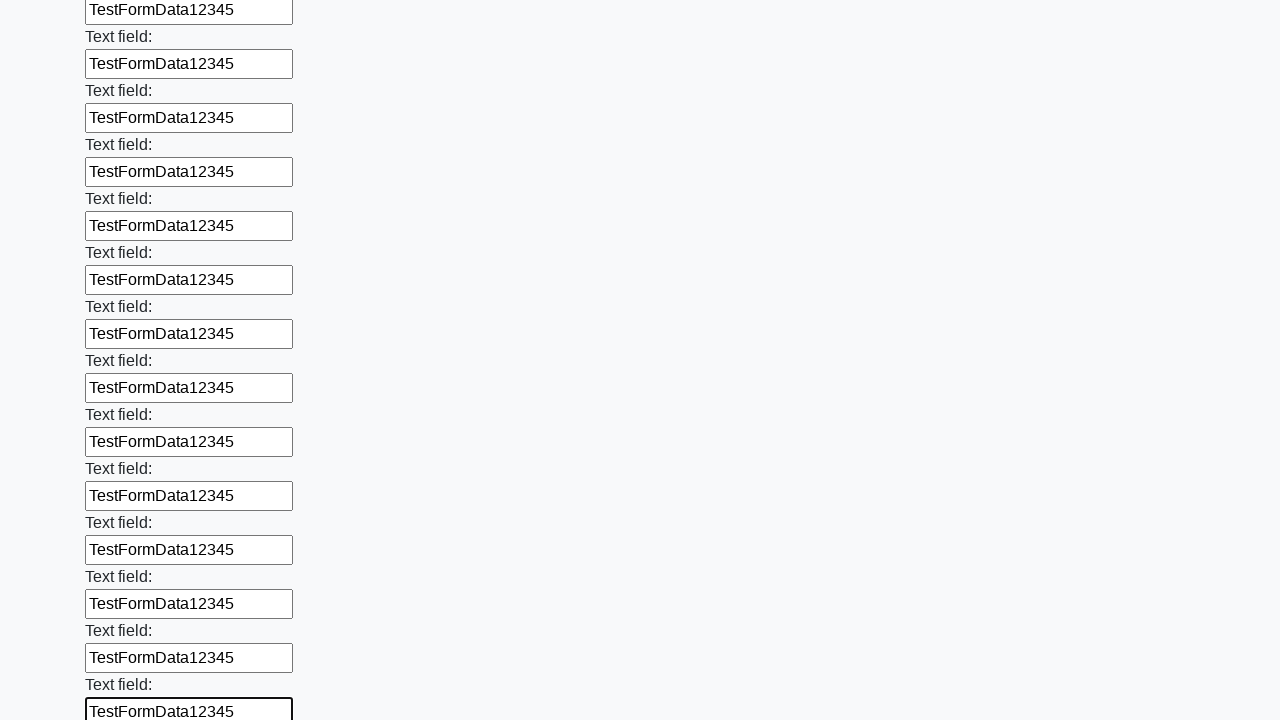

Filled a text input field with test data 'TestFormData12345' on [type='text'] >> nth=74
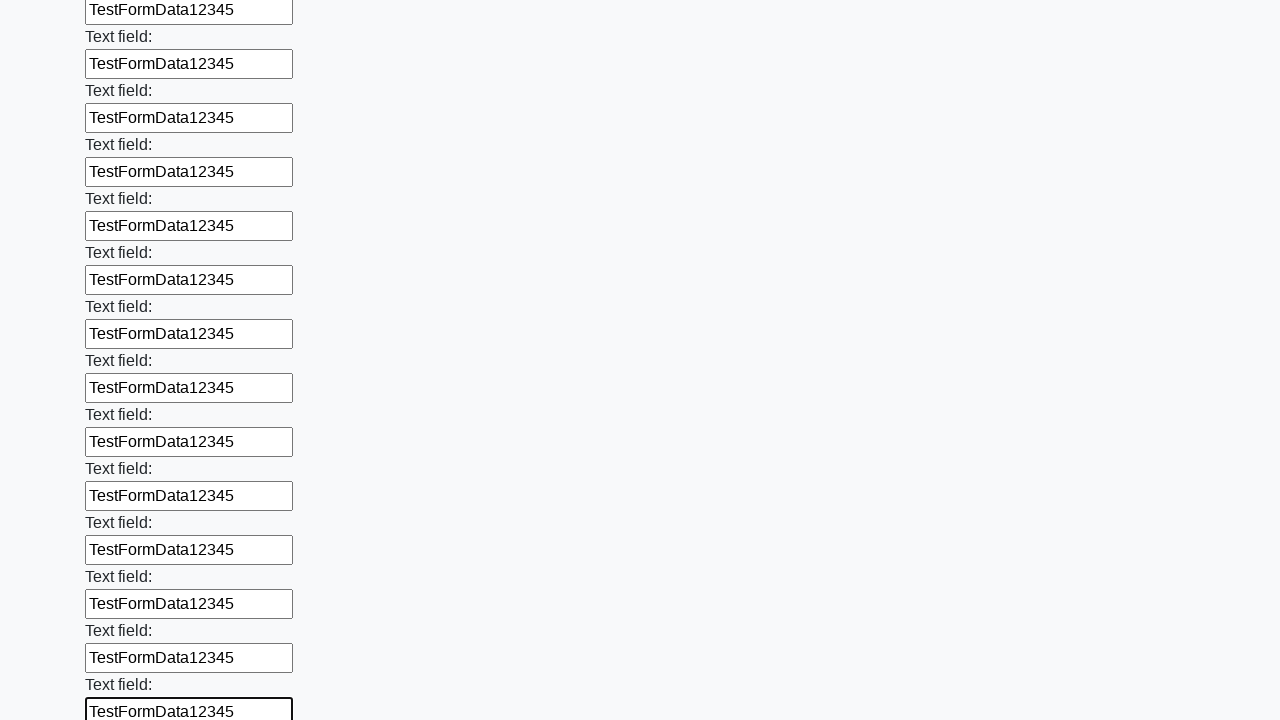

Filled a text input field with test data 'TestFormData12345' on [type='text'] >> nth=75
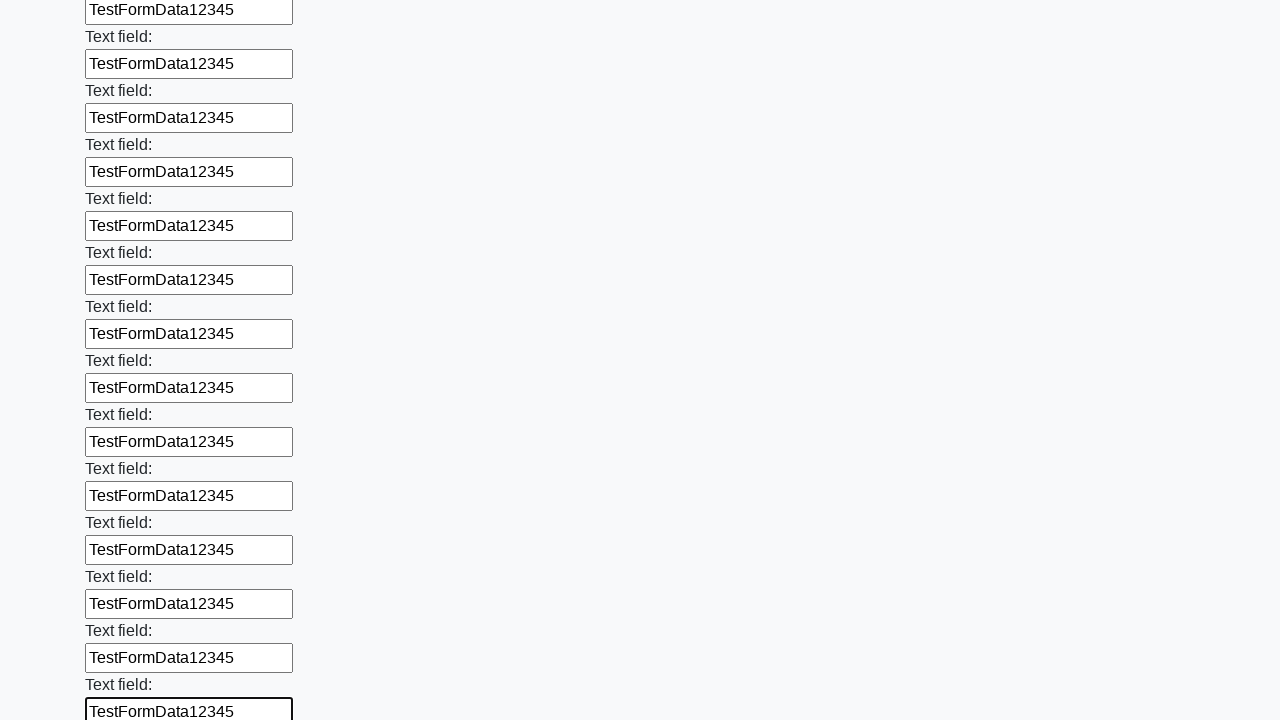

Filled a text input field with test data 'TestFormData12345' on [type='text'] >> nth=76
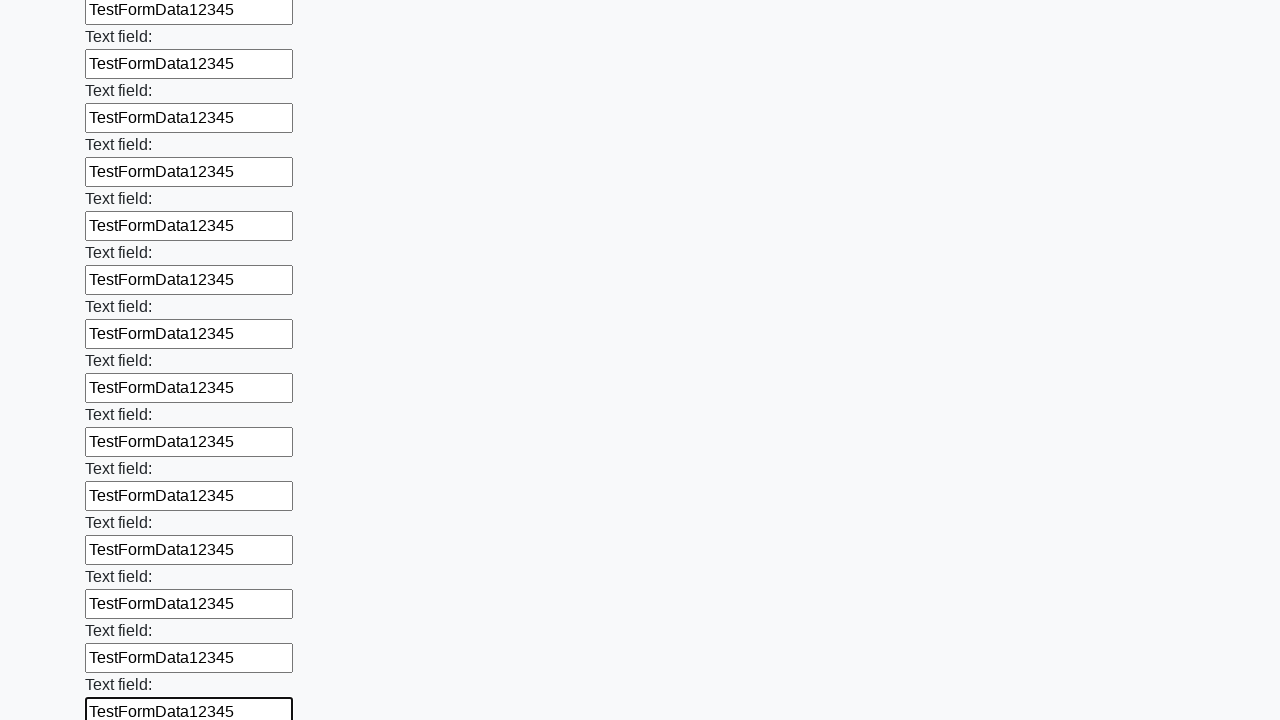

Filled a text input field with test data 'TestFormData12345' on [type='text'] >> nth=77
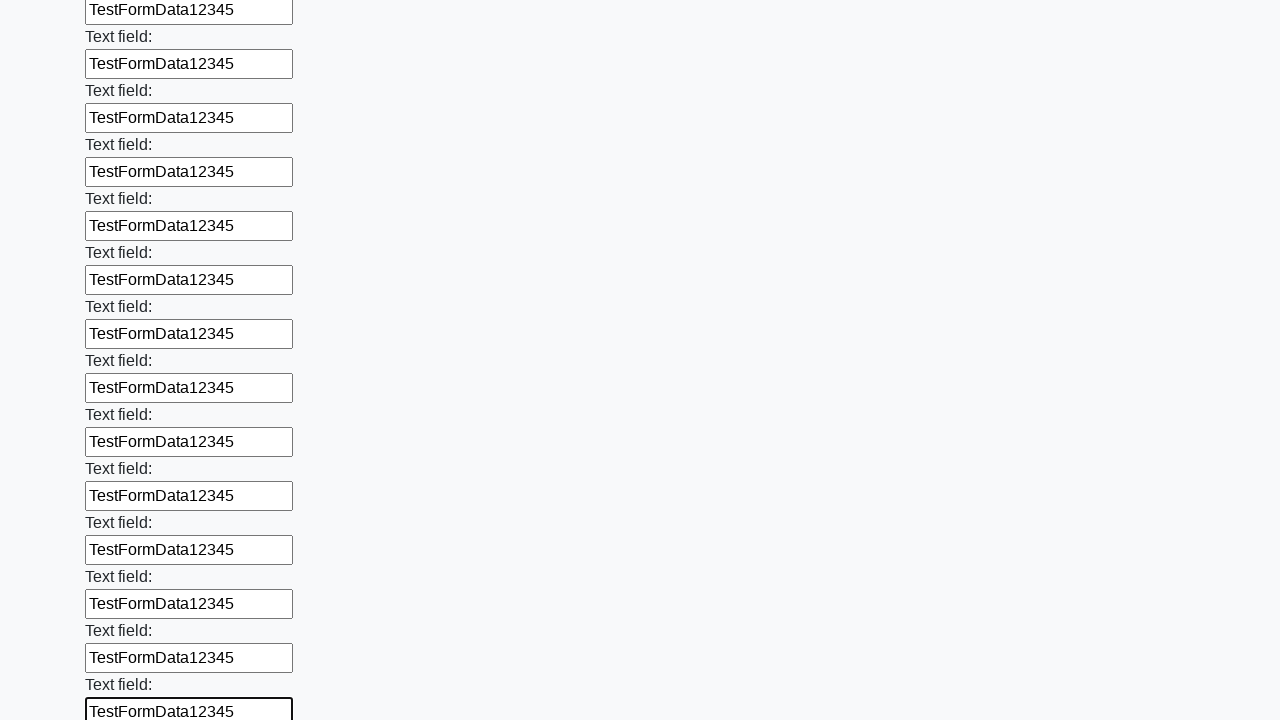

Filled a text input field with test data 'TestFormData12345' on [type='text'] >> nth=78
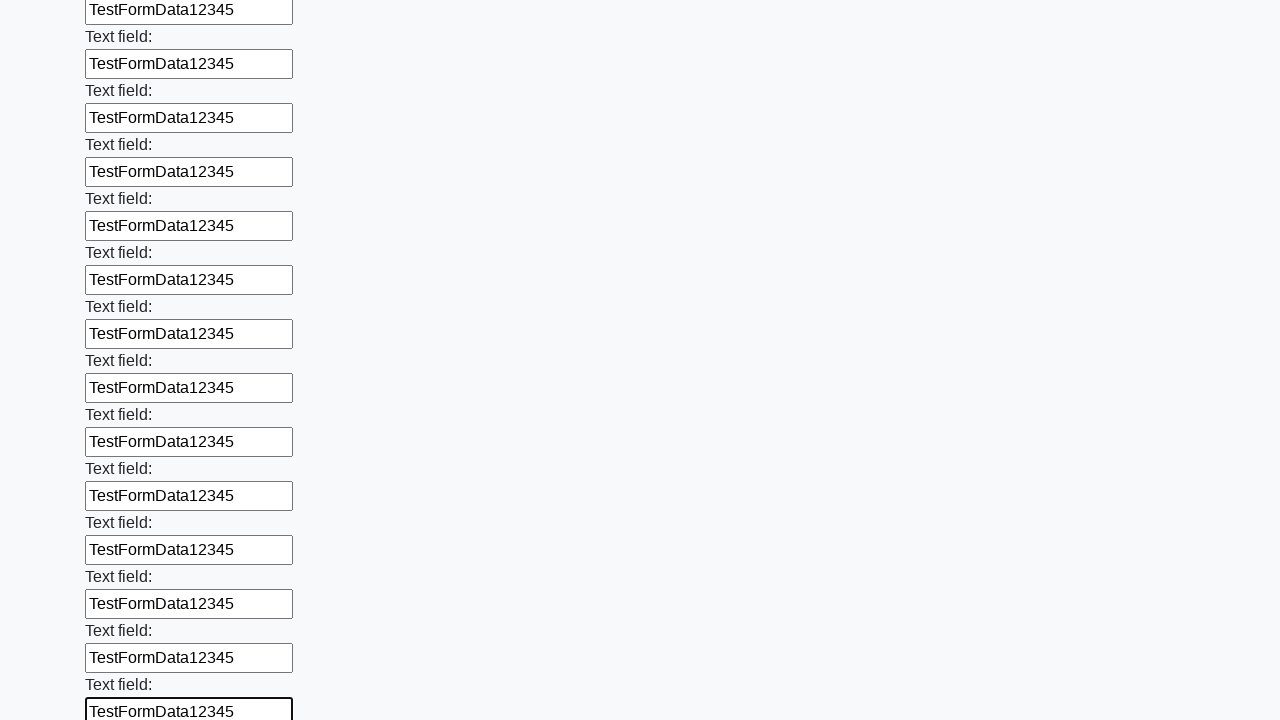

Filled a text input field with test data 'TestFormData12345' on [type='text'] >> nth=79
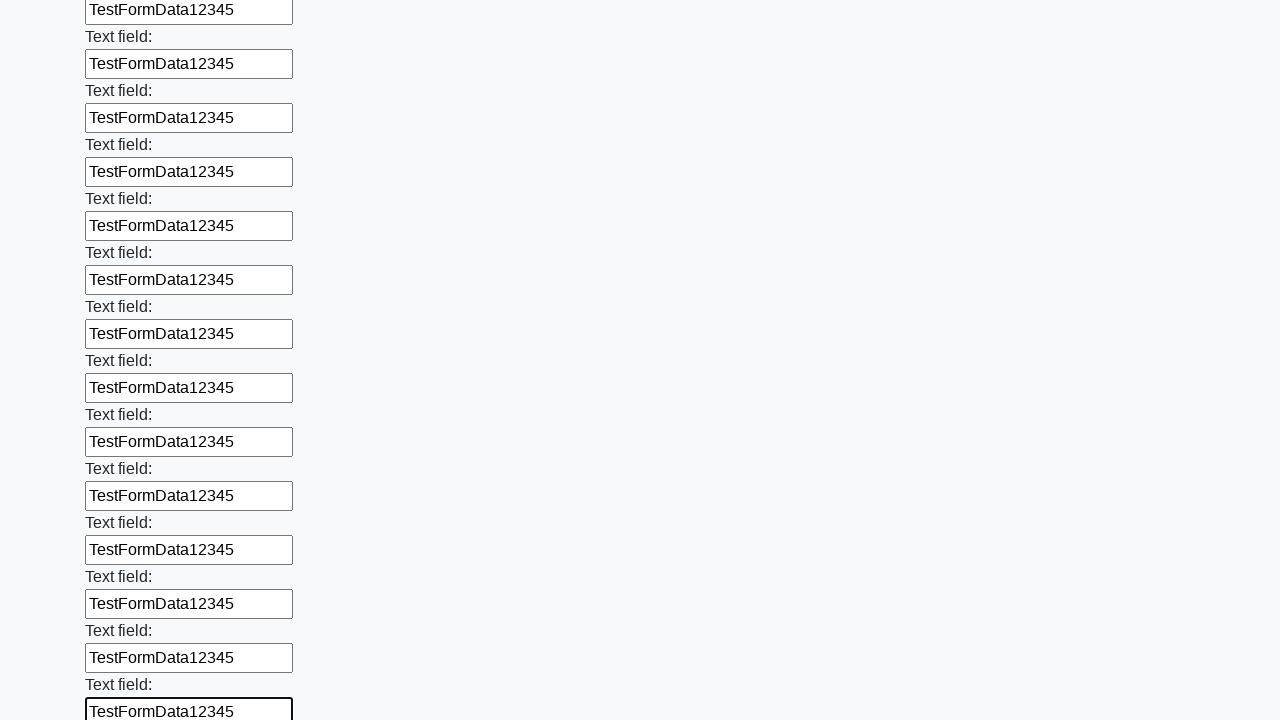

Filled a text input field with test data 'TestFormData12345' on [type='text'] >> nth=80
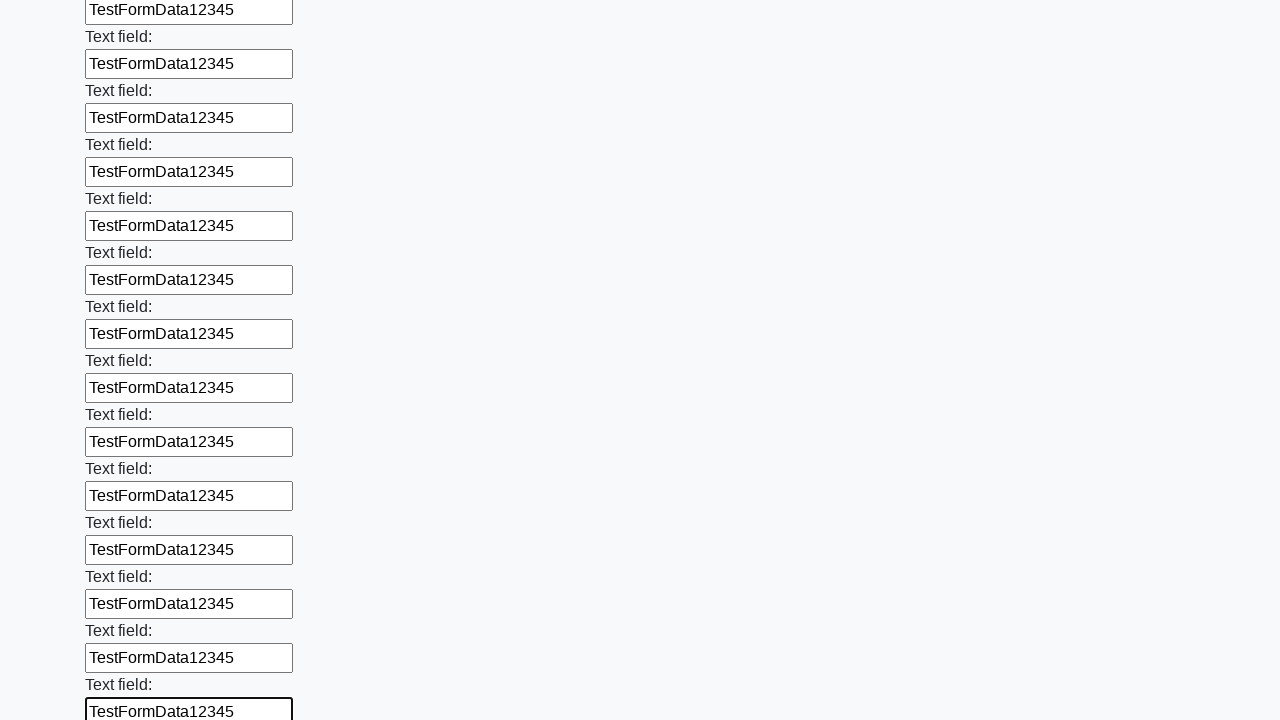

Filled a text input field with test data 'TestFormData12345' on [type='text'] >> nth=81
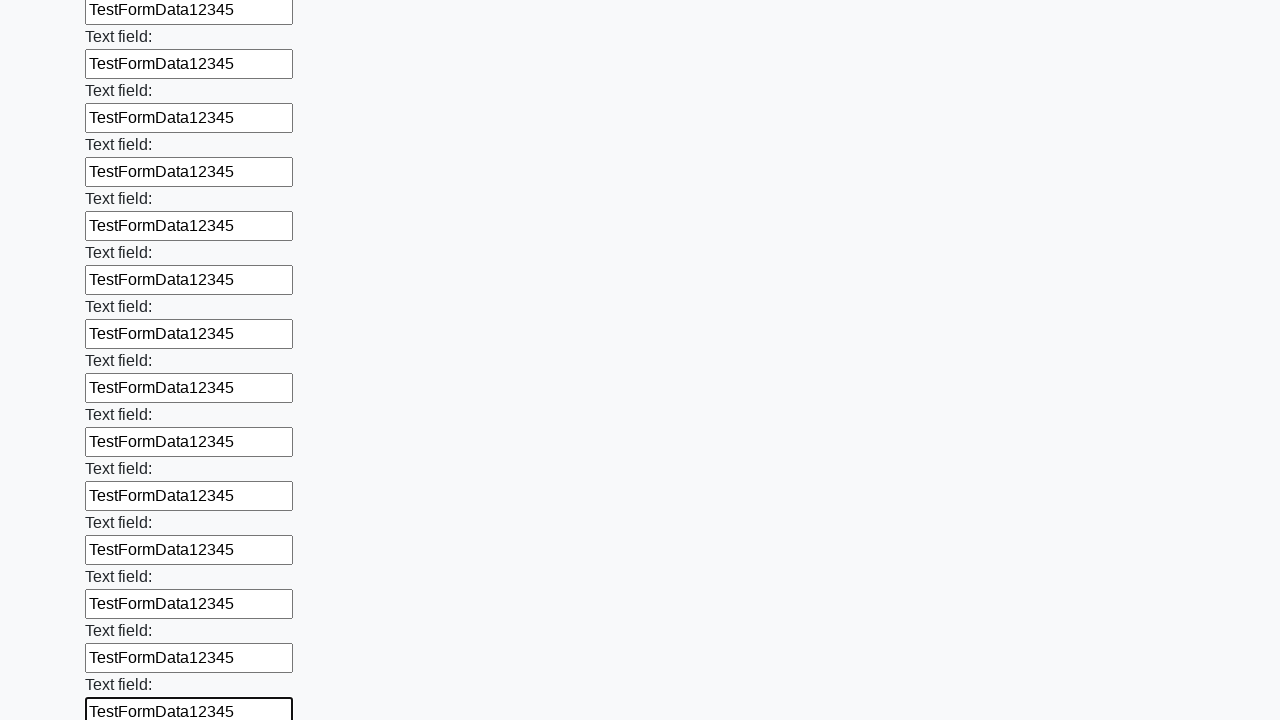

Filled a text input field with test data 'TestFormData12345' on [type='text'] >> nth=82
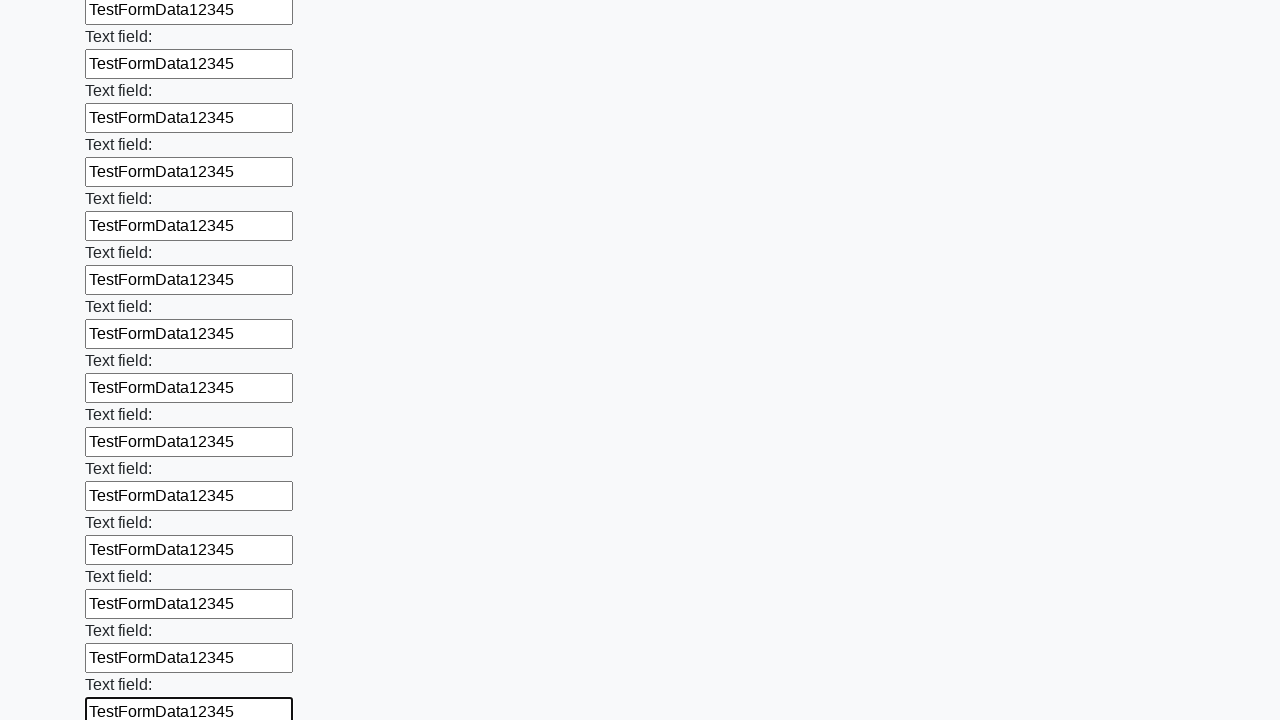

Filled a text input field with test data 'TestFormData12345' on [type='text'] >> nth=83
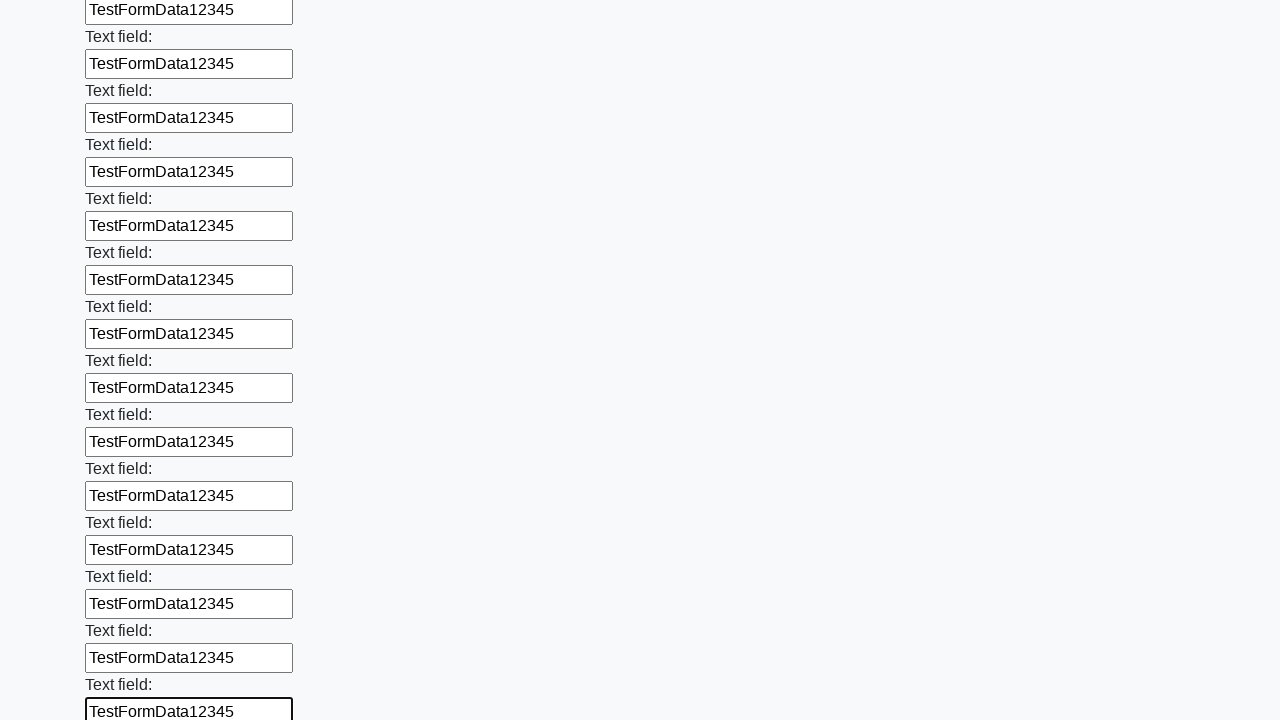

Filled a text input field with test data 'TestFormData12345' on [type='text'] >> nth=84
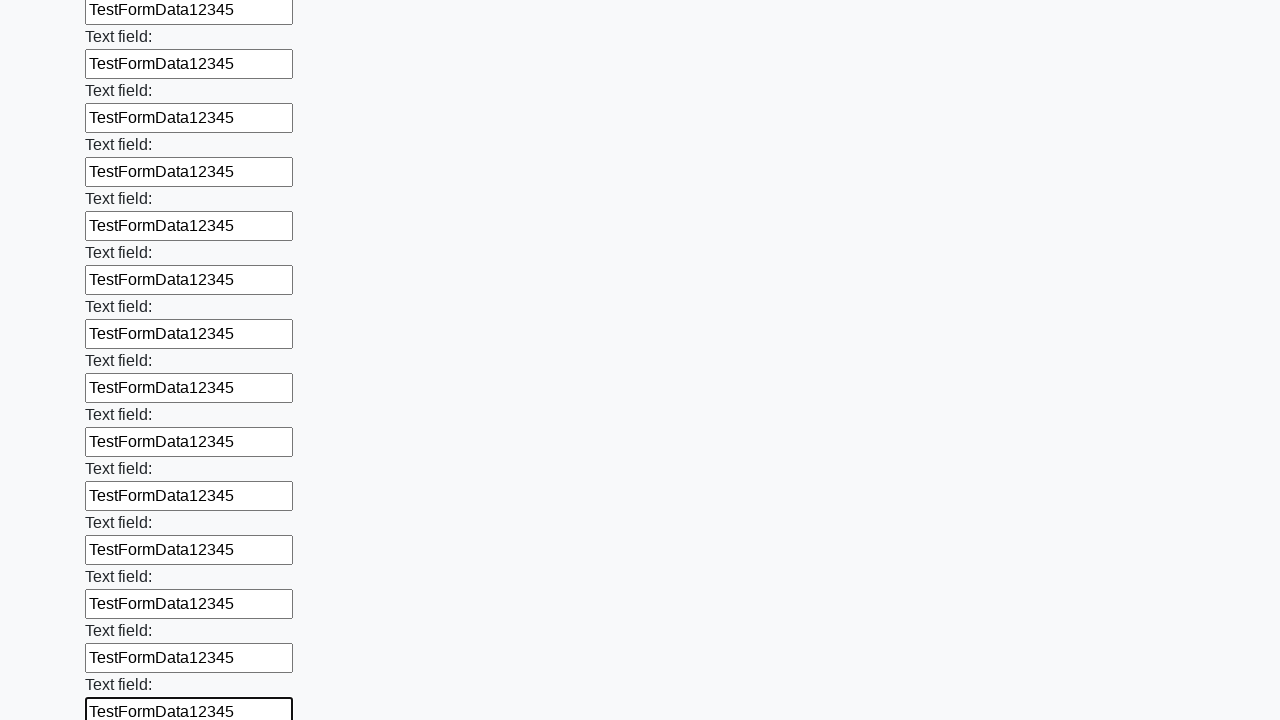

Filled a text input field with test data 'TestFormData12345' on [type='text'] >> nth=85
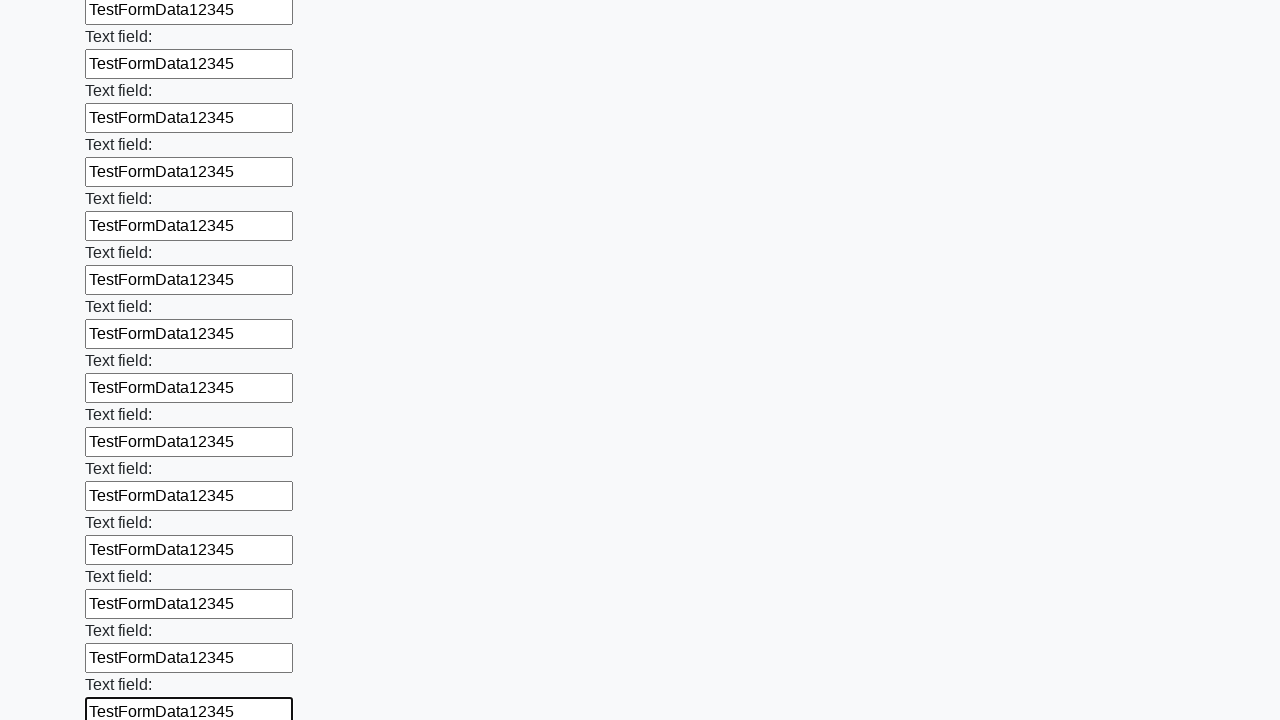

Filled a text input field with test data 'TestFormData12345' on [type='text'] >> nth=86
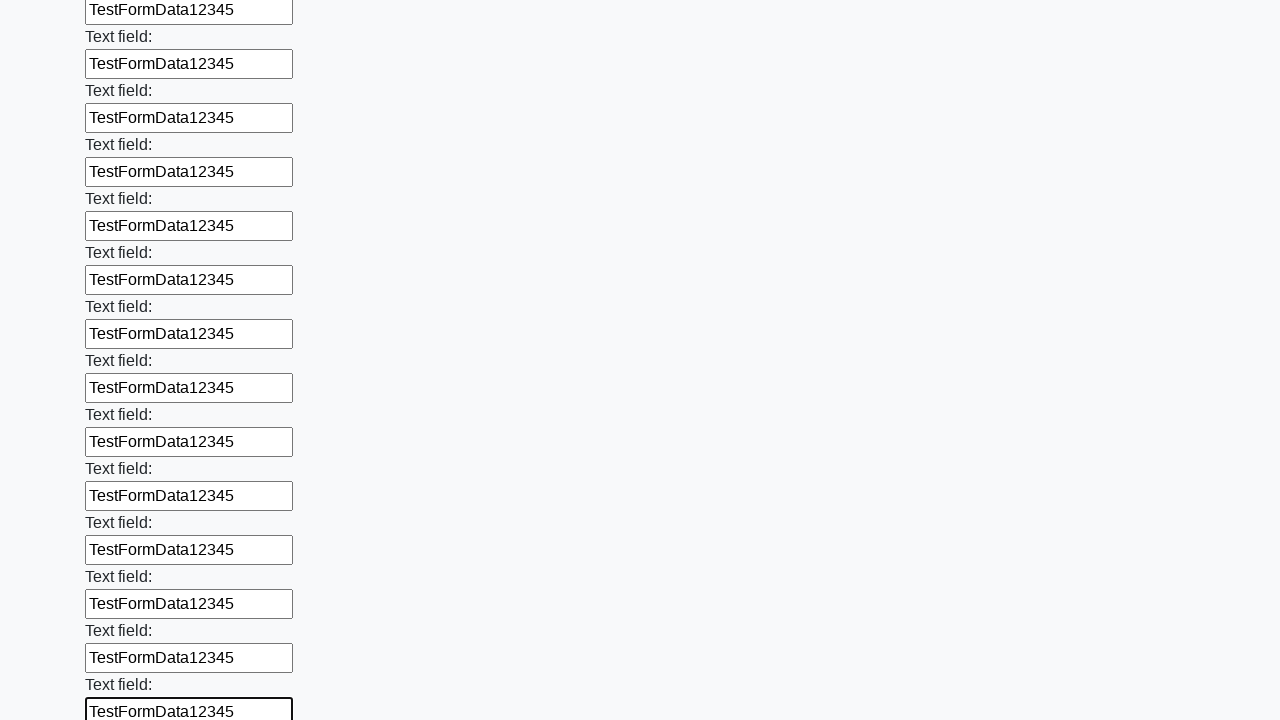

Filled a text input field with test data 'TestFormData12345' on [type='text'] >> nth=87
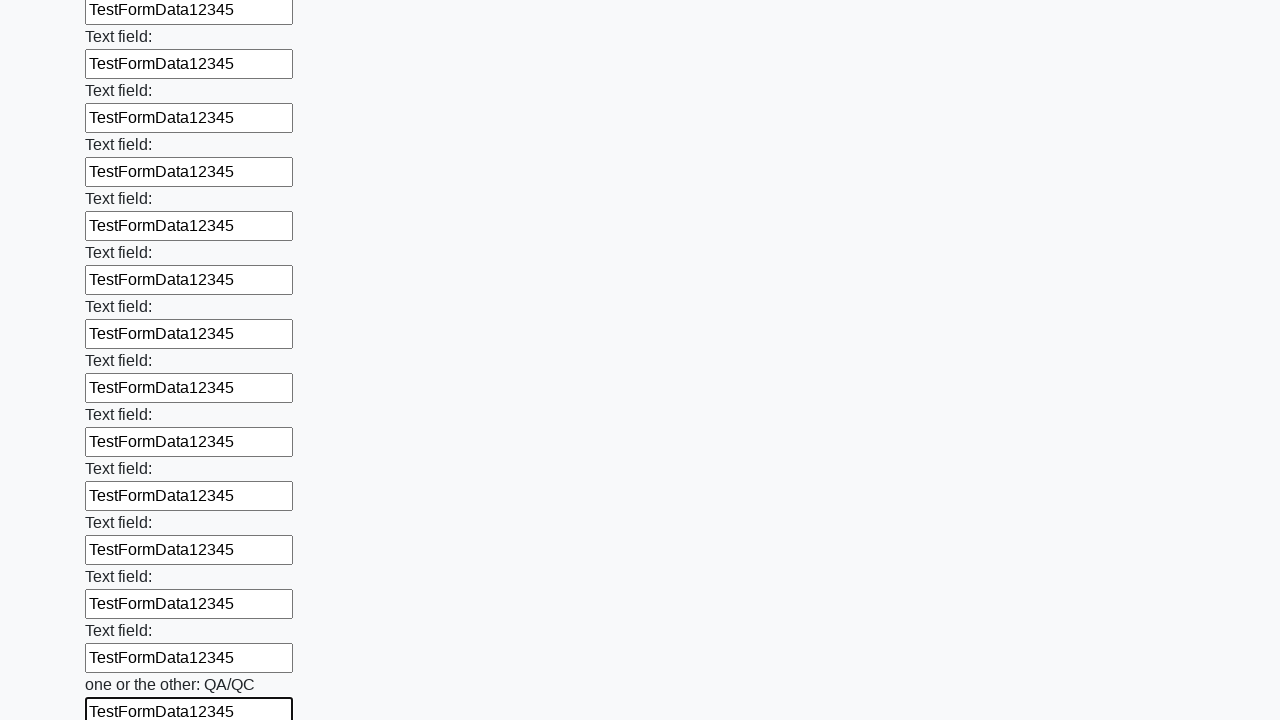

Filled a text input field with test data 'TestFormData12345' on [type='text'] >> nth=88
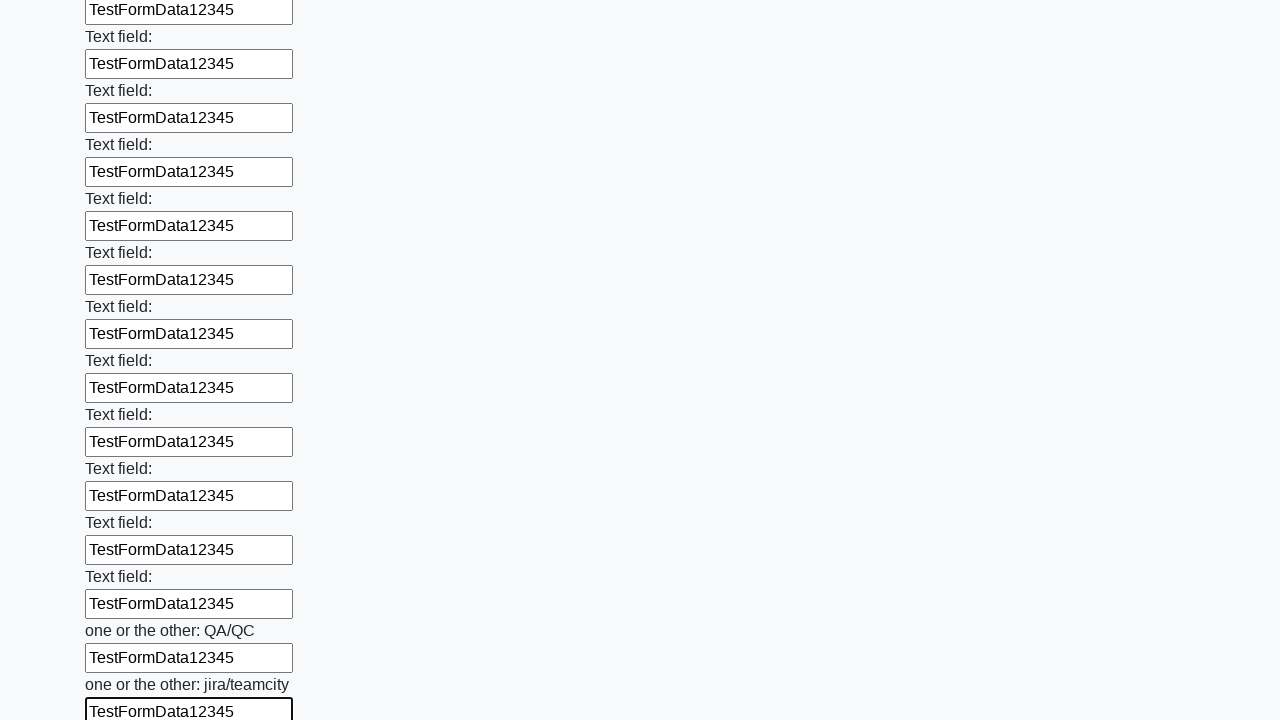

Filled a text input field with test data 'TestFormData12345' on [type='text'] >> nth=89
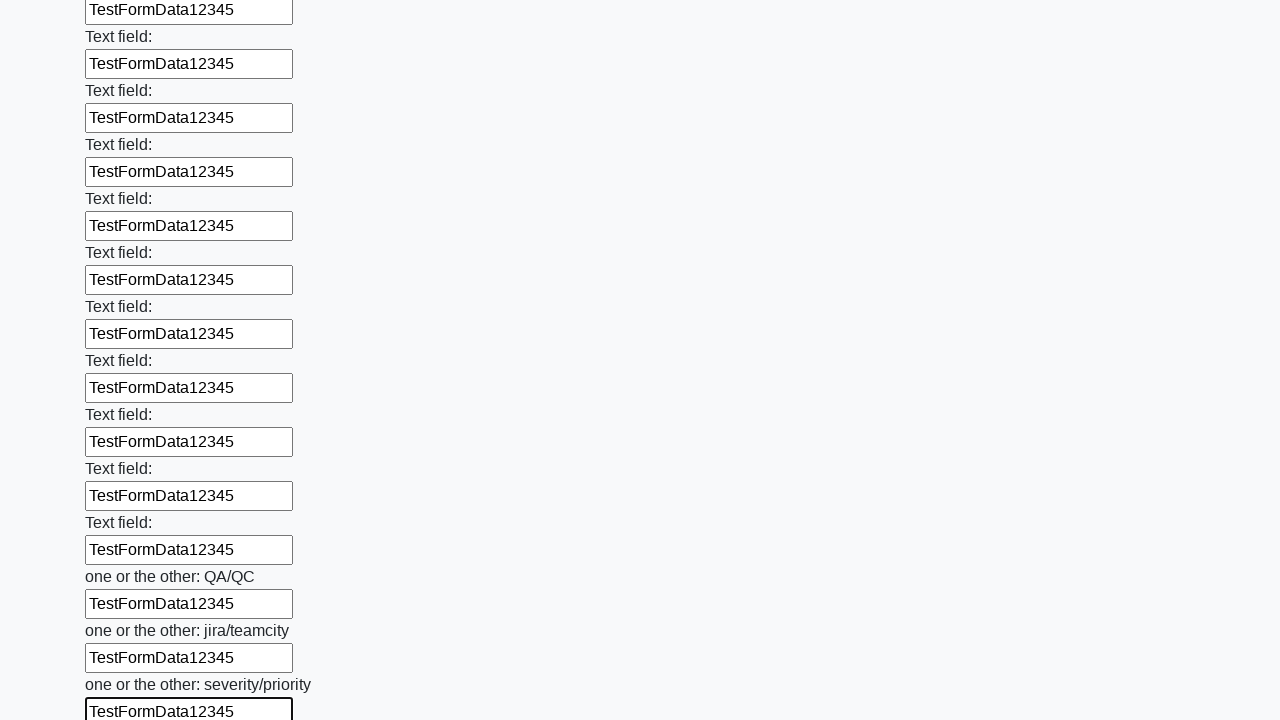

Filled a text input field with test data 'TestFormData12345' on [type='text'] >> nth=90
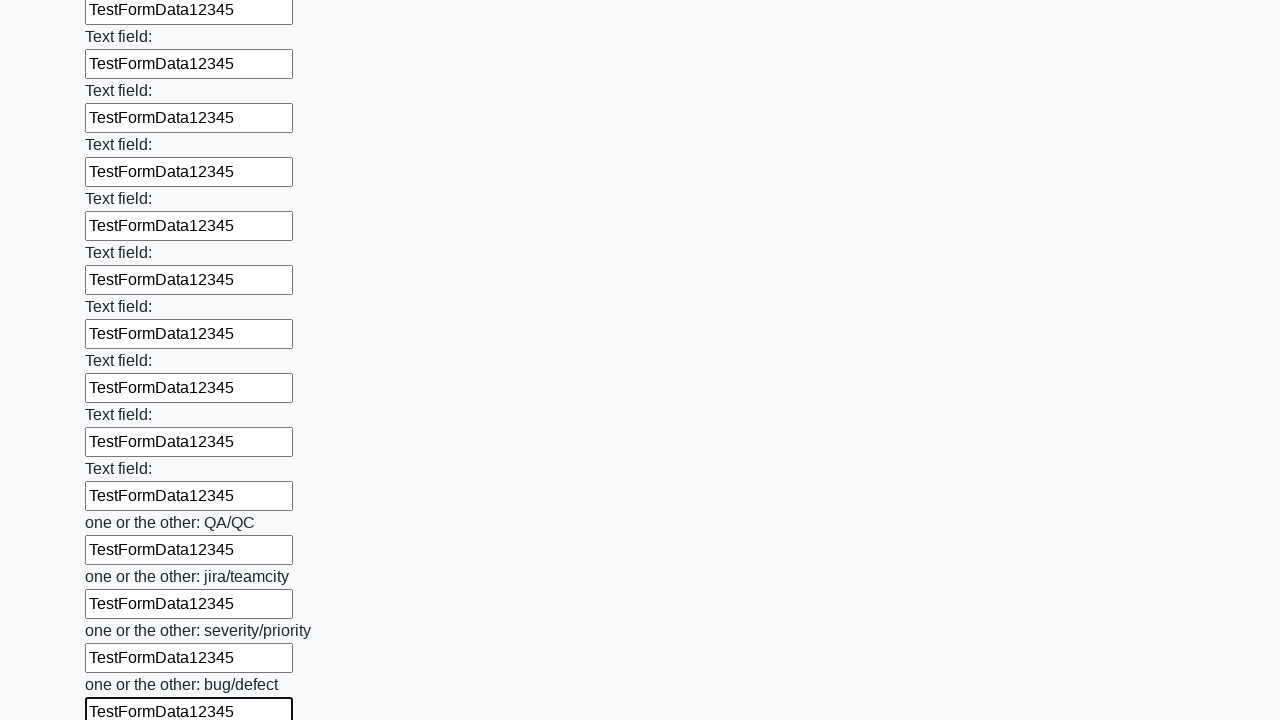

Filled a text input field with test data 'TestFormData12345' on [type='text'] >> nth=91
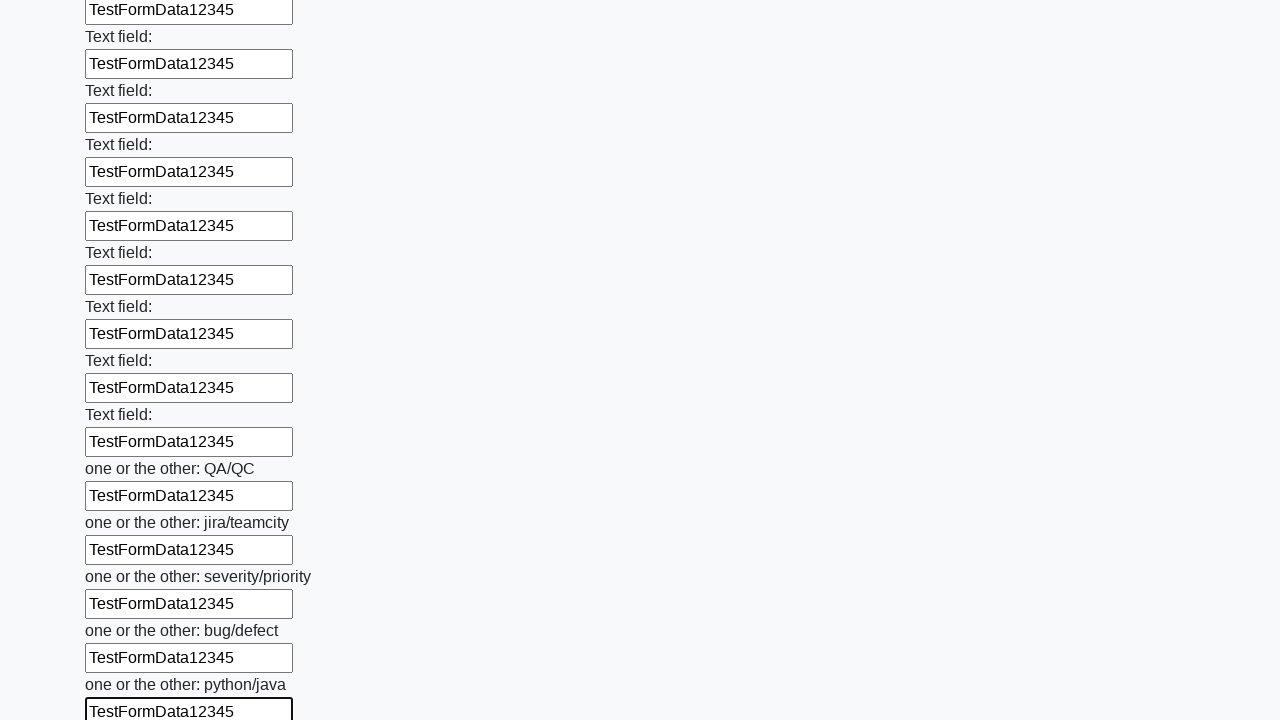

Filled a text input field with test data 'TestFormData12345' on [type='text'] >> nth=92
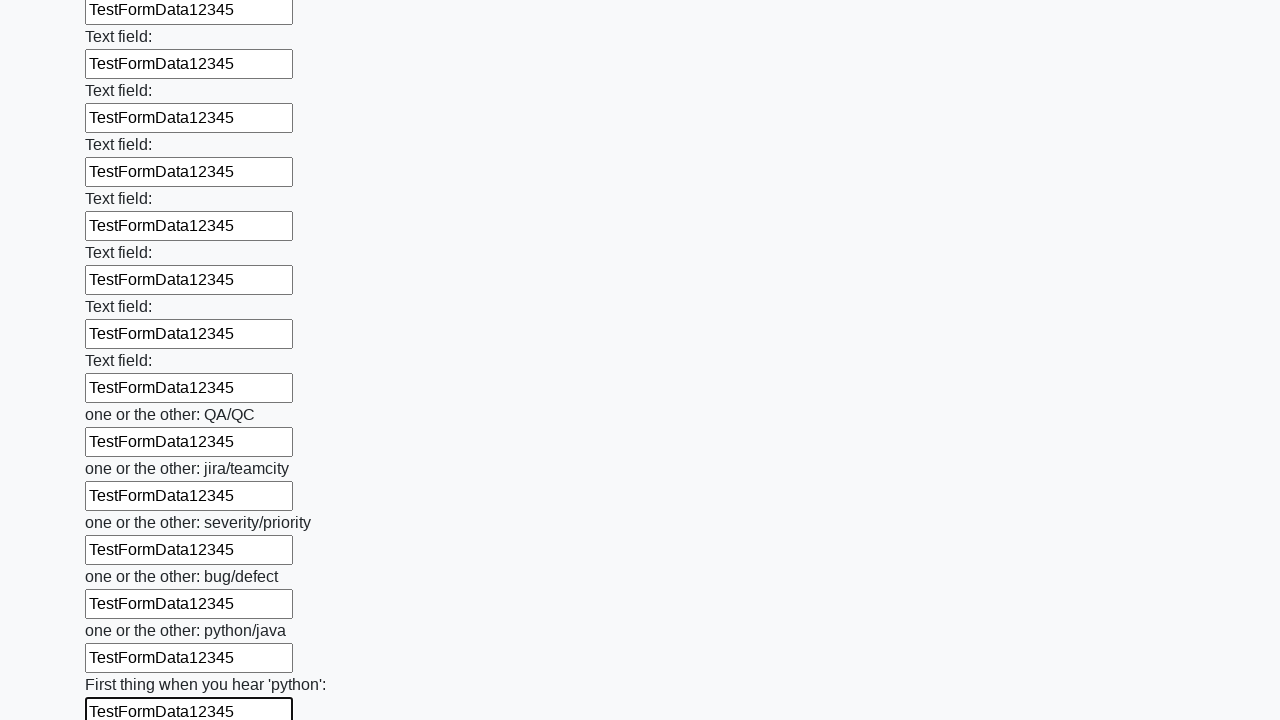

Filled a text input field with test data 'TestFormData12345' on [type='text'] >> nth=93
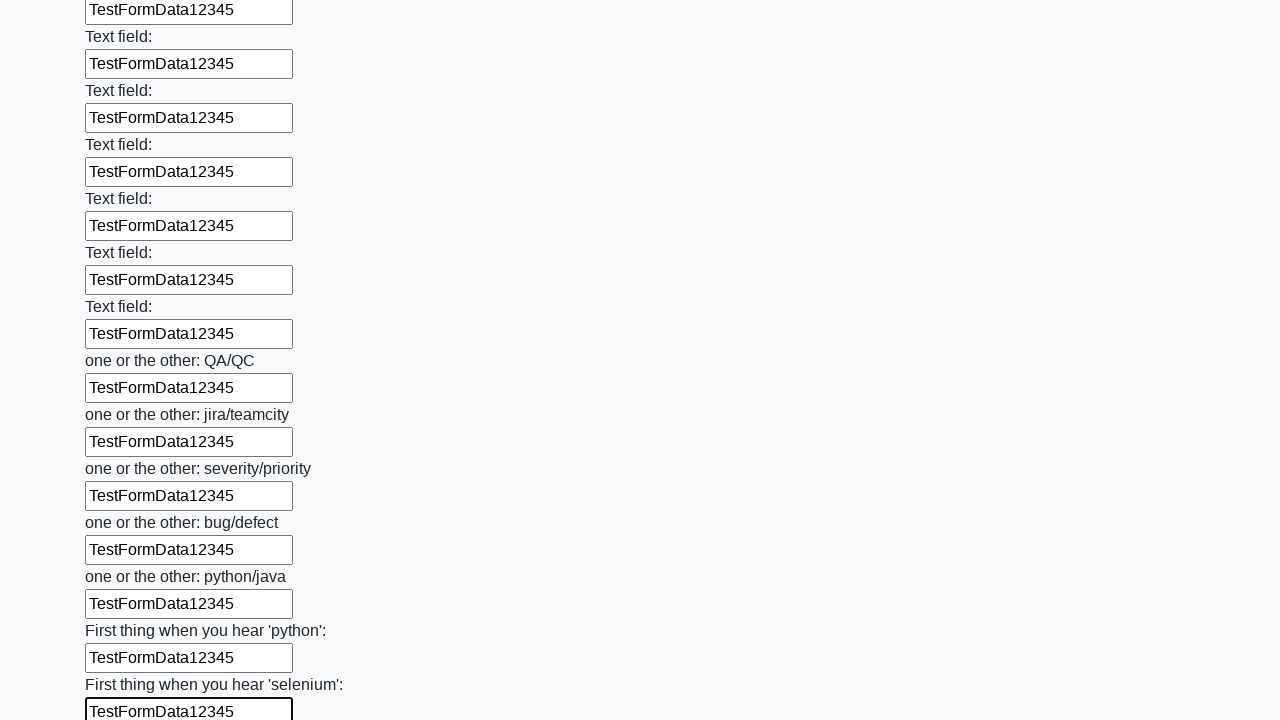

Filled a text input field with test data 'TestFormData12345' on [type='text'] >> nth=94
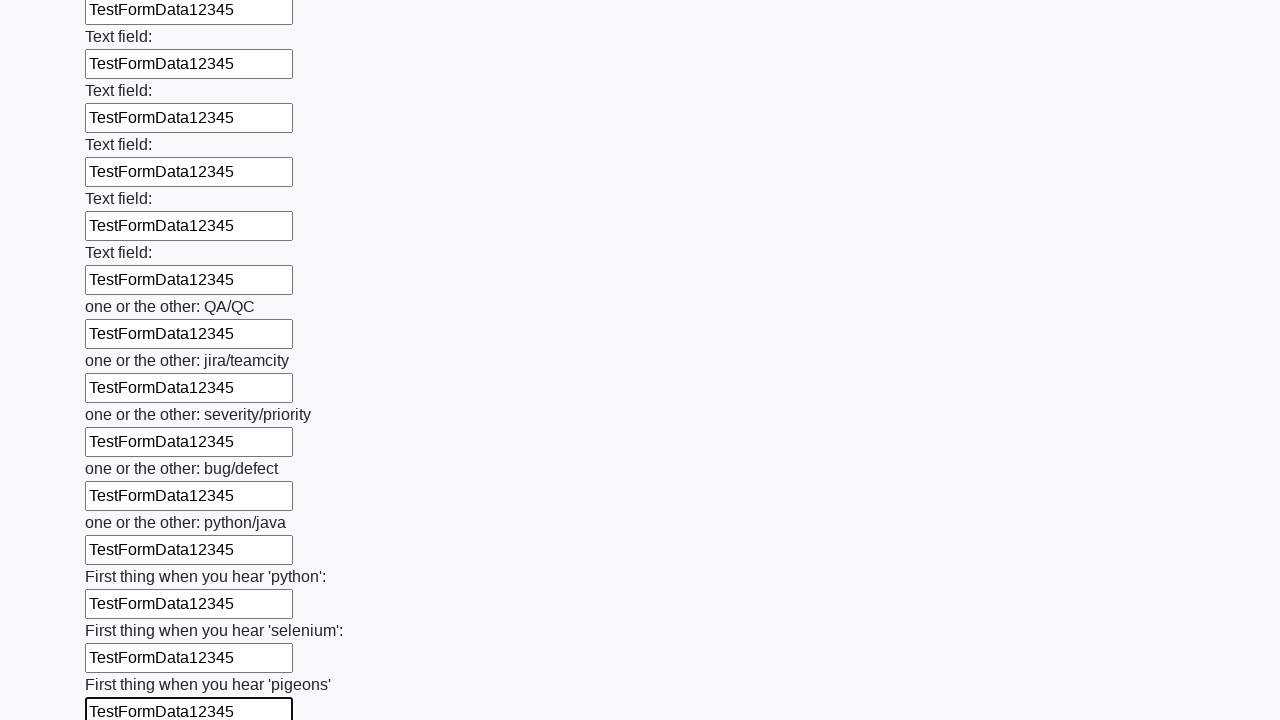

Filled a text input field with test data 'TestFormData12345' on [type='text'] >> nth=95
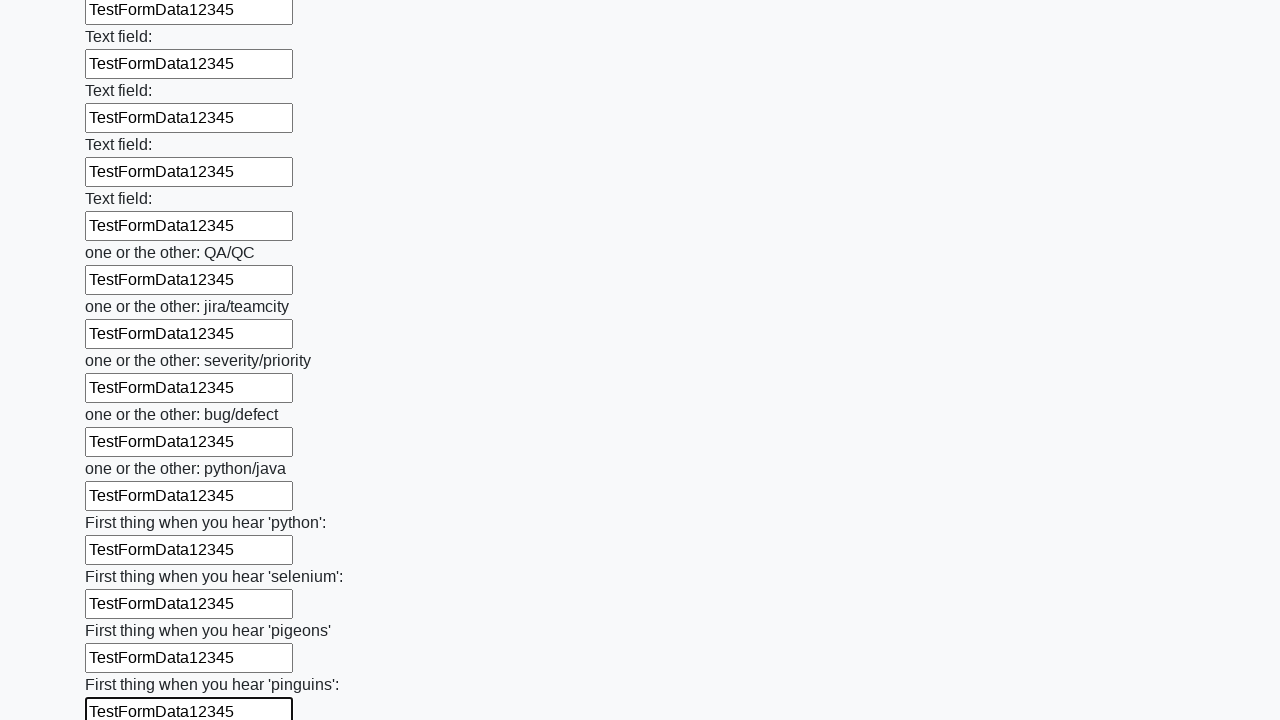

Filled a text input field with test data 'TestFormData12345' on [type='text'] >> nth=96
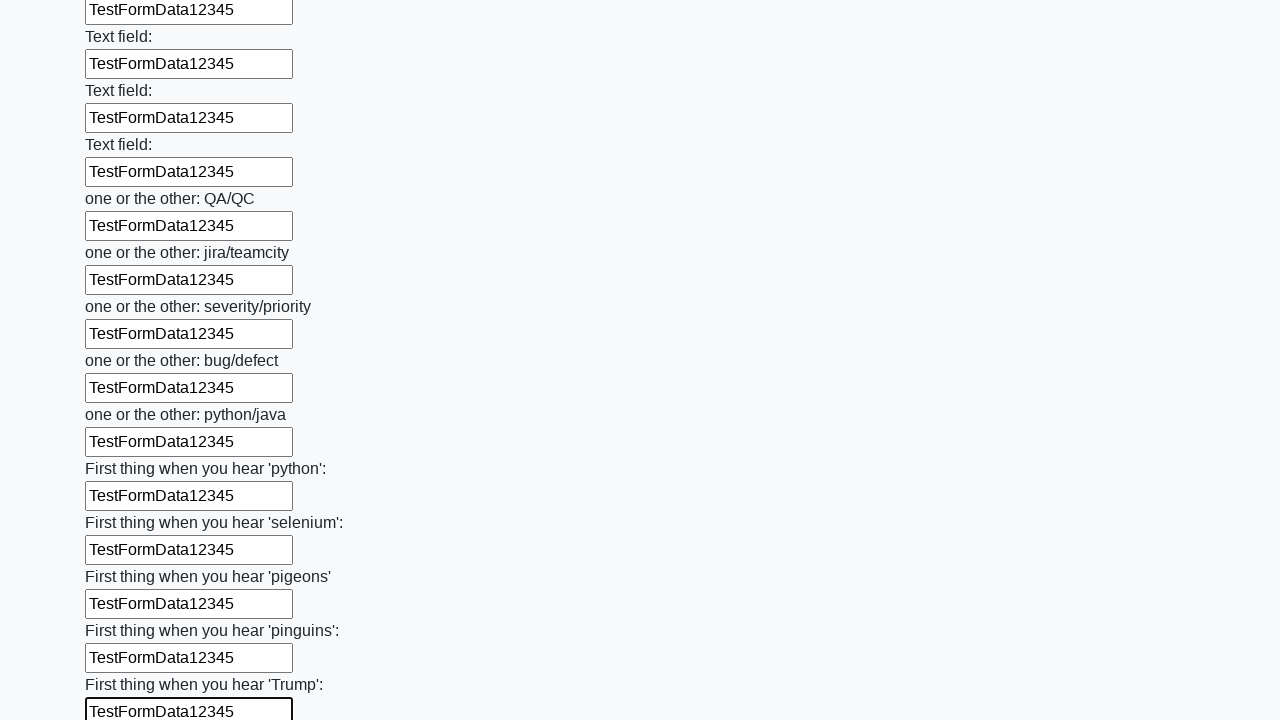

Filled a text input field with test data 'TestFormData12345' on [type='text'] >> nth=97
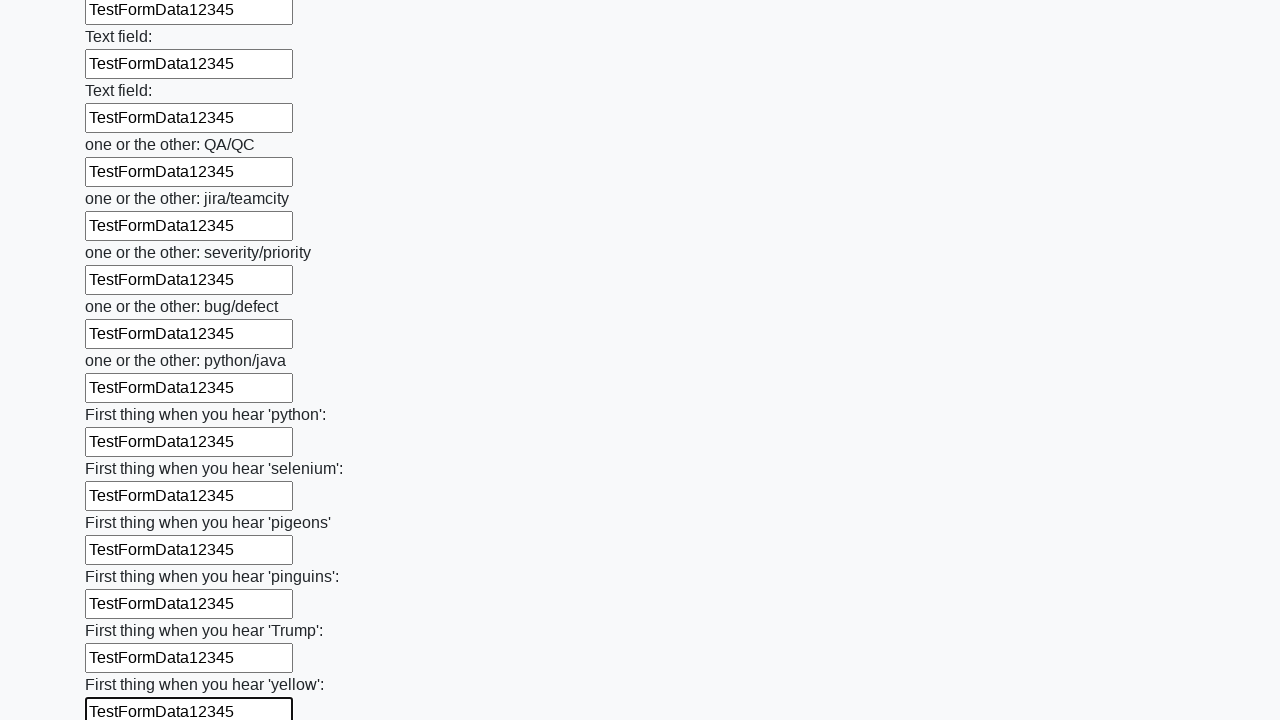

Filled a text input field with test data 'TestFormData12345' on [type='text'] >> nth=98
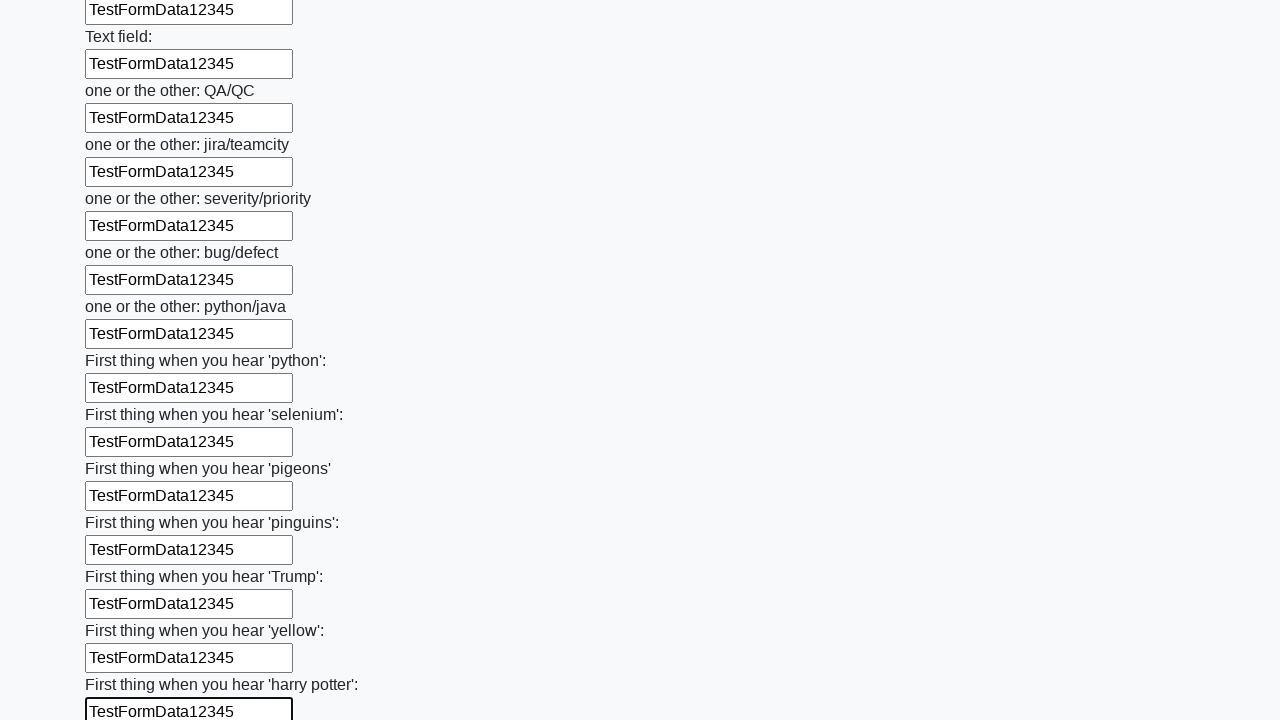

Filled a text input field with test data 'TestFormData12345' on [type='text'] >> nth=99
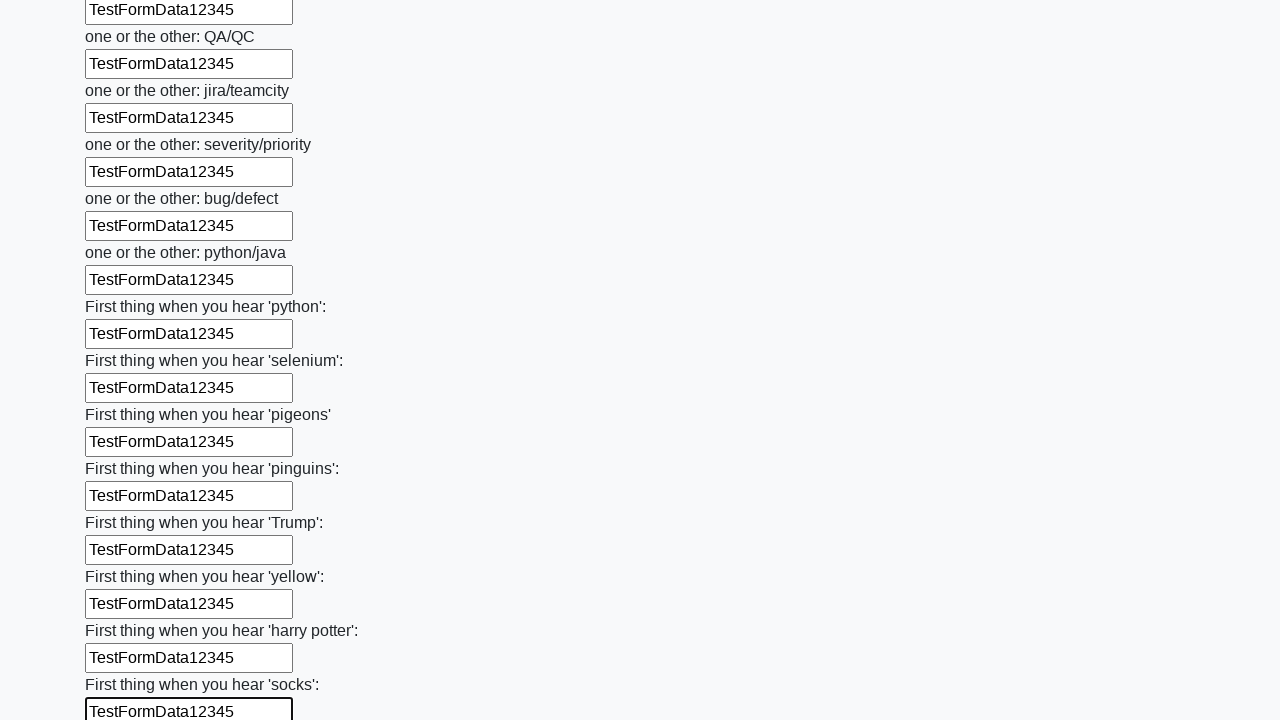

Clicked the submit button to submit the form at (123, 611) on button.btn
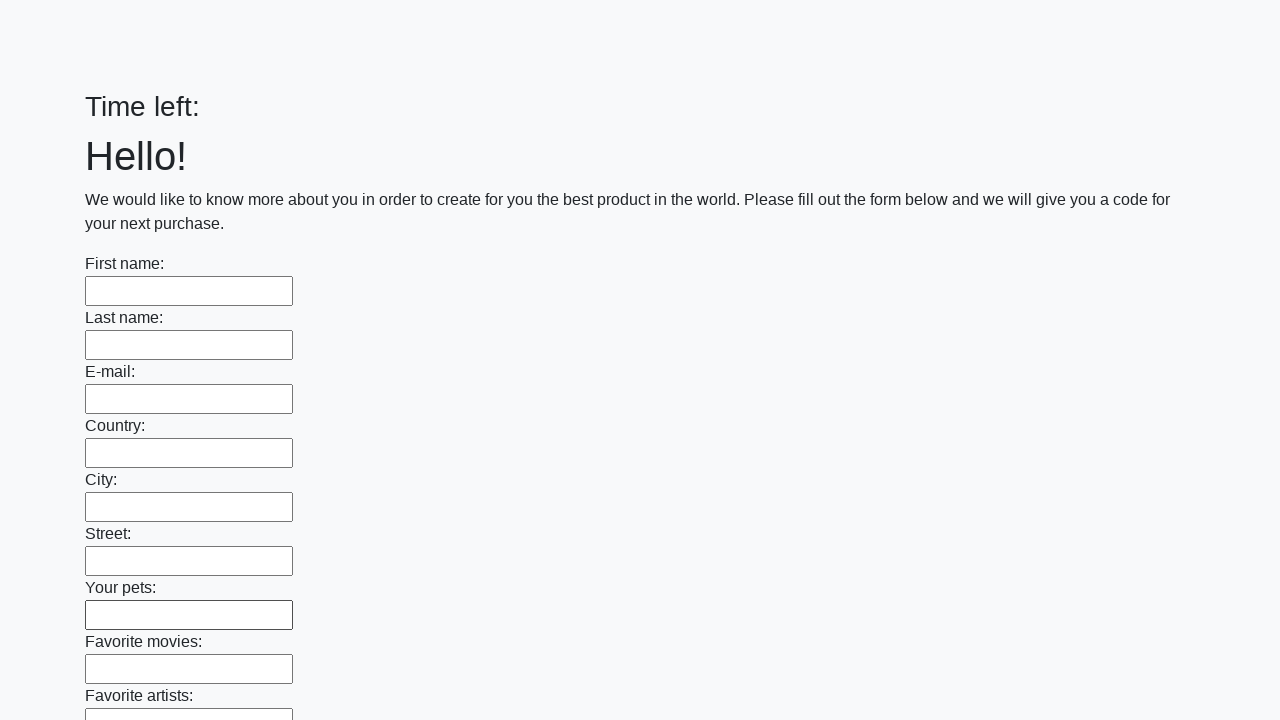

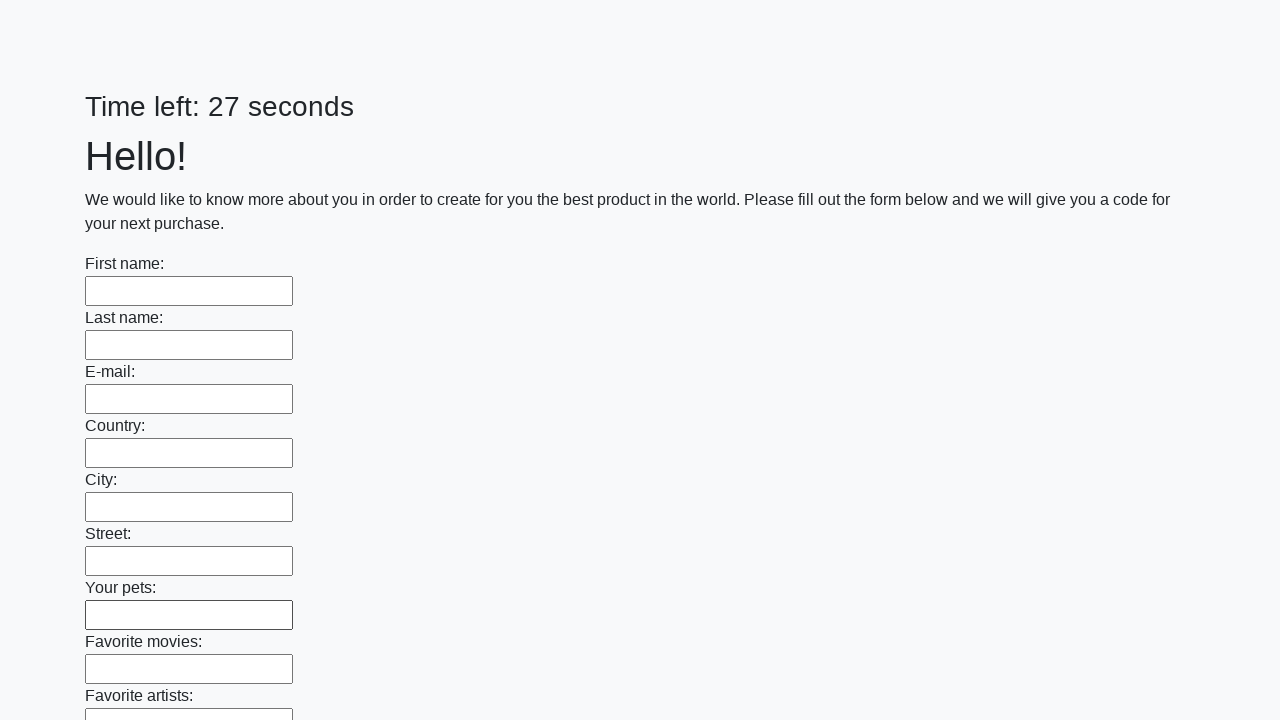